Fills out a large form by entering random text into all input fields and submitting it

Starting URL: http://suninjuly.github.io/huge_form.html

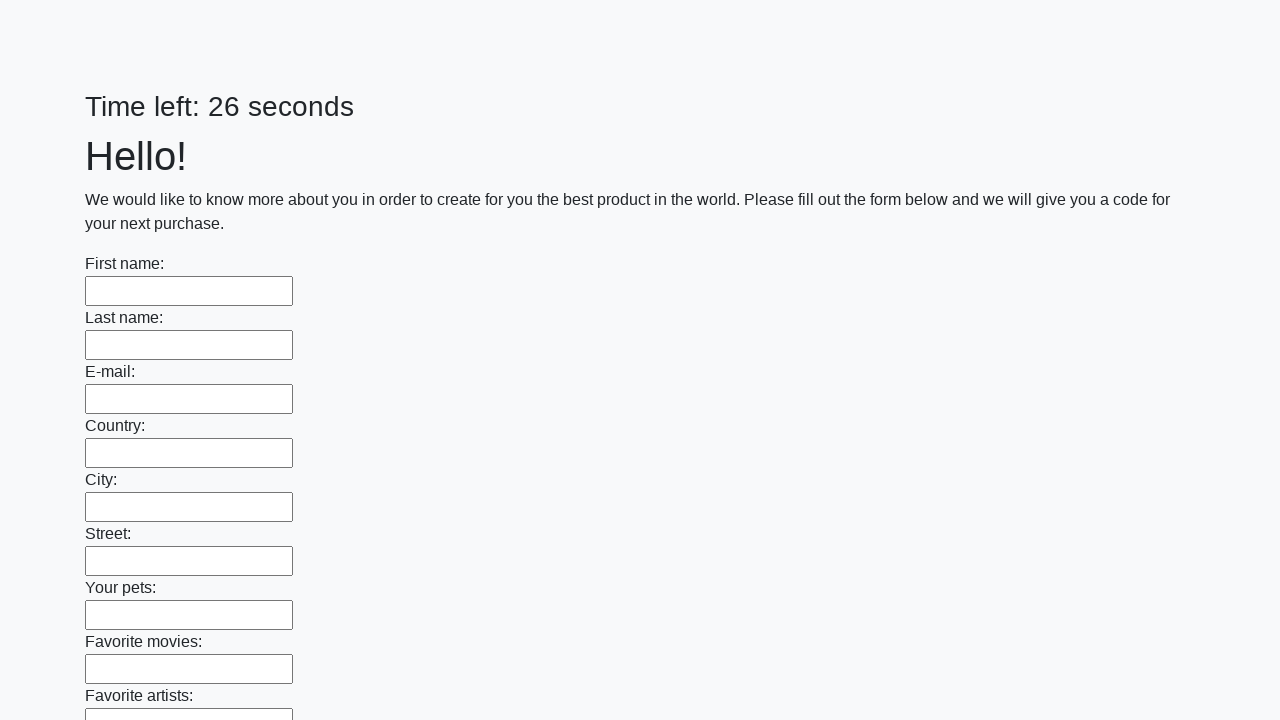

Located all input fields on the form
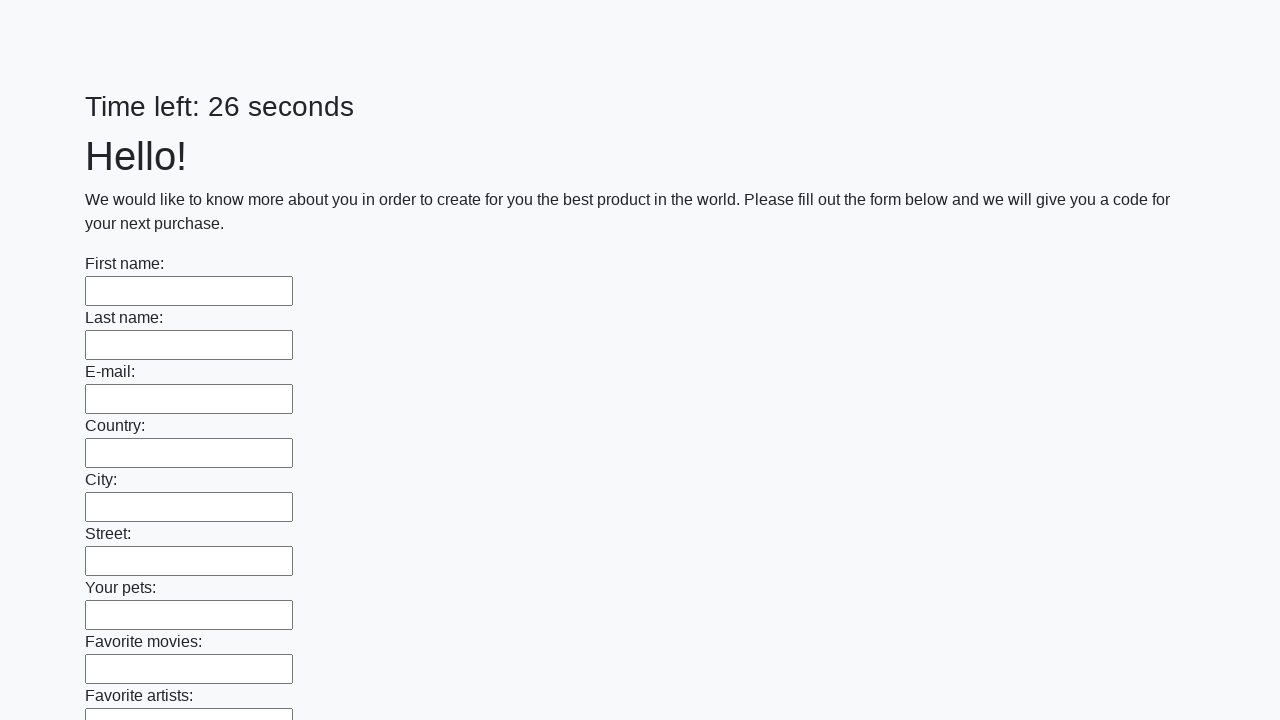

Generated random text for form fields
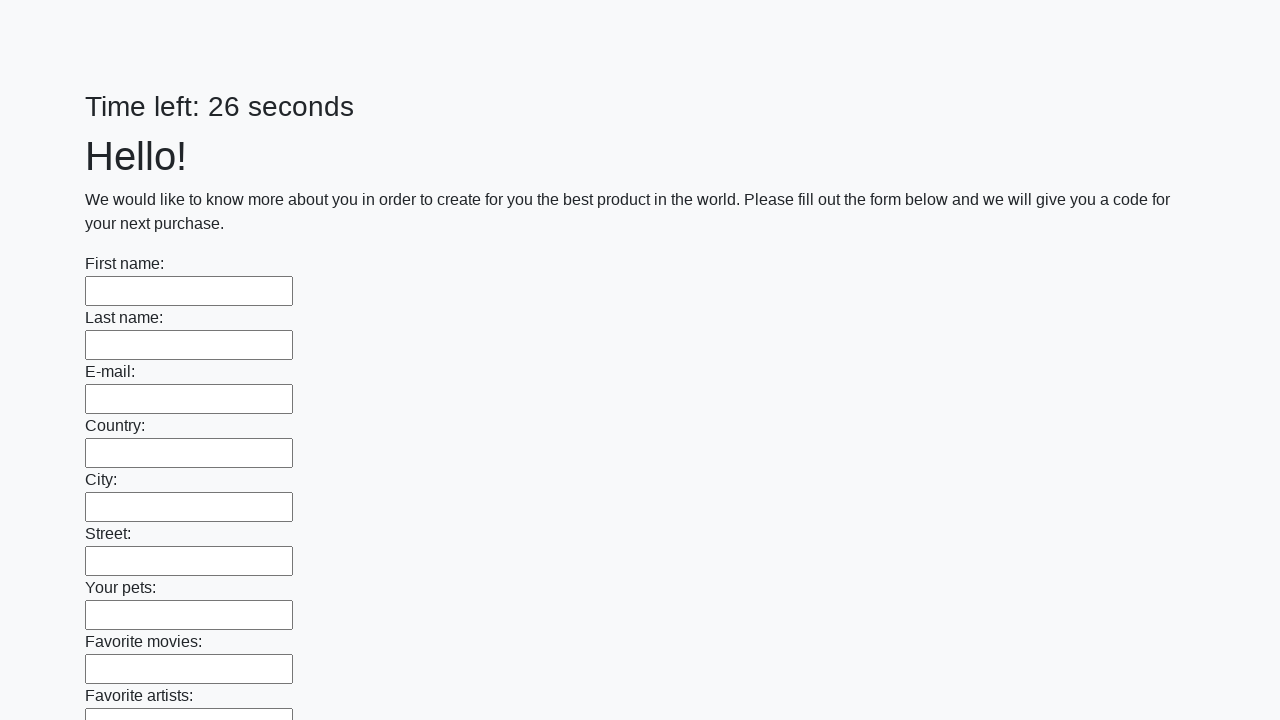

Filled an input field with random text on input >> nth=0
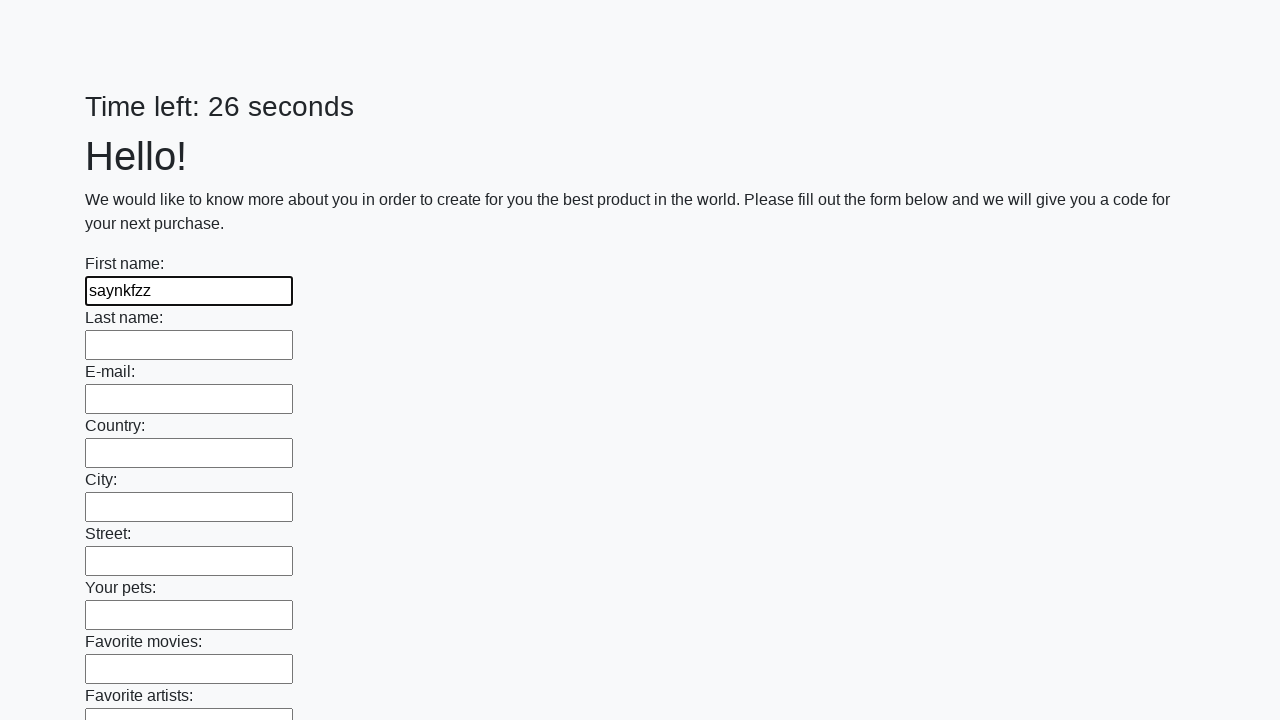

Filled an input field with random text on input >> nth=1
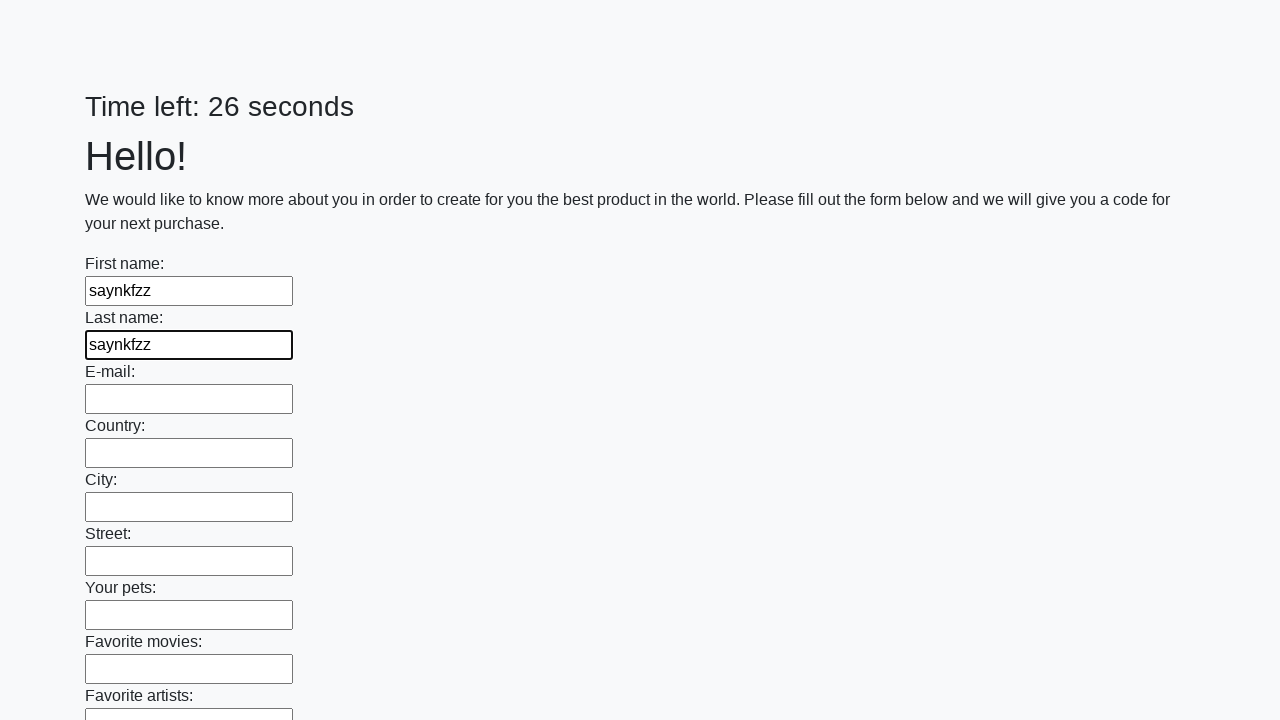

Filled an input field with random text on input >> nth=2
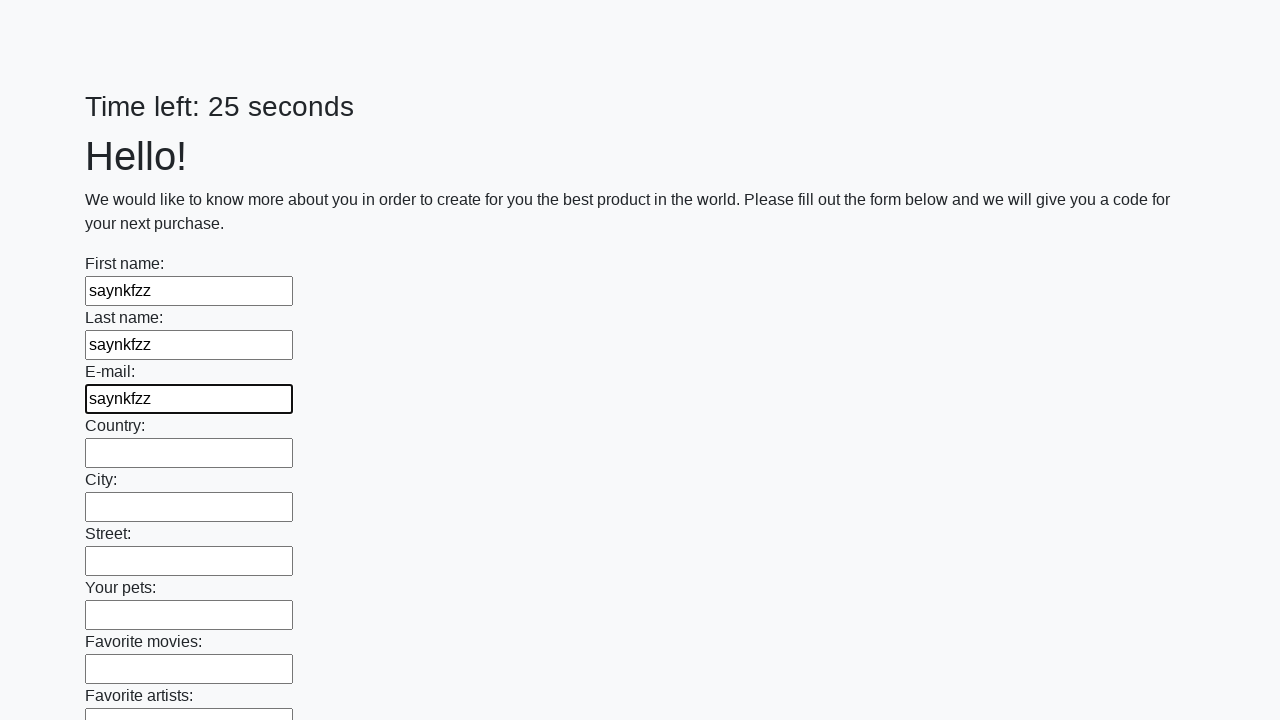

Filled an input field with random text on input >> nth=3
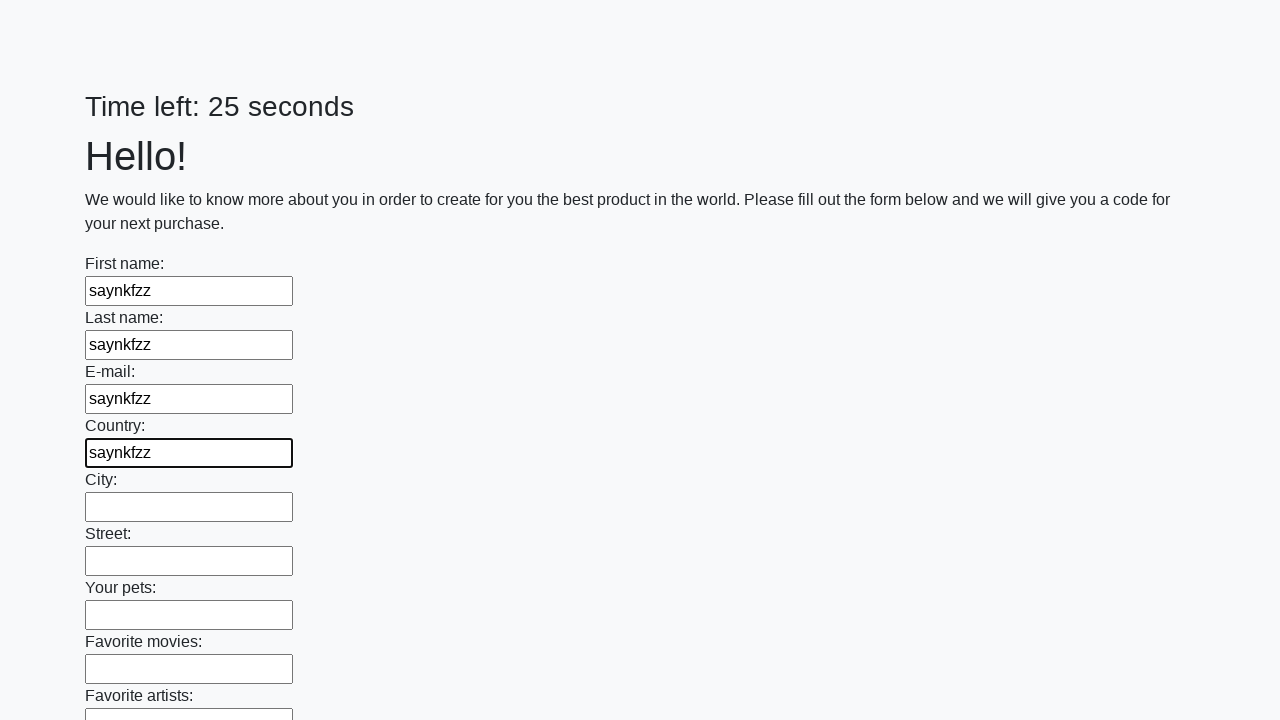

Filled an input field with random text on input >> nth=4
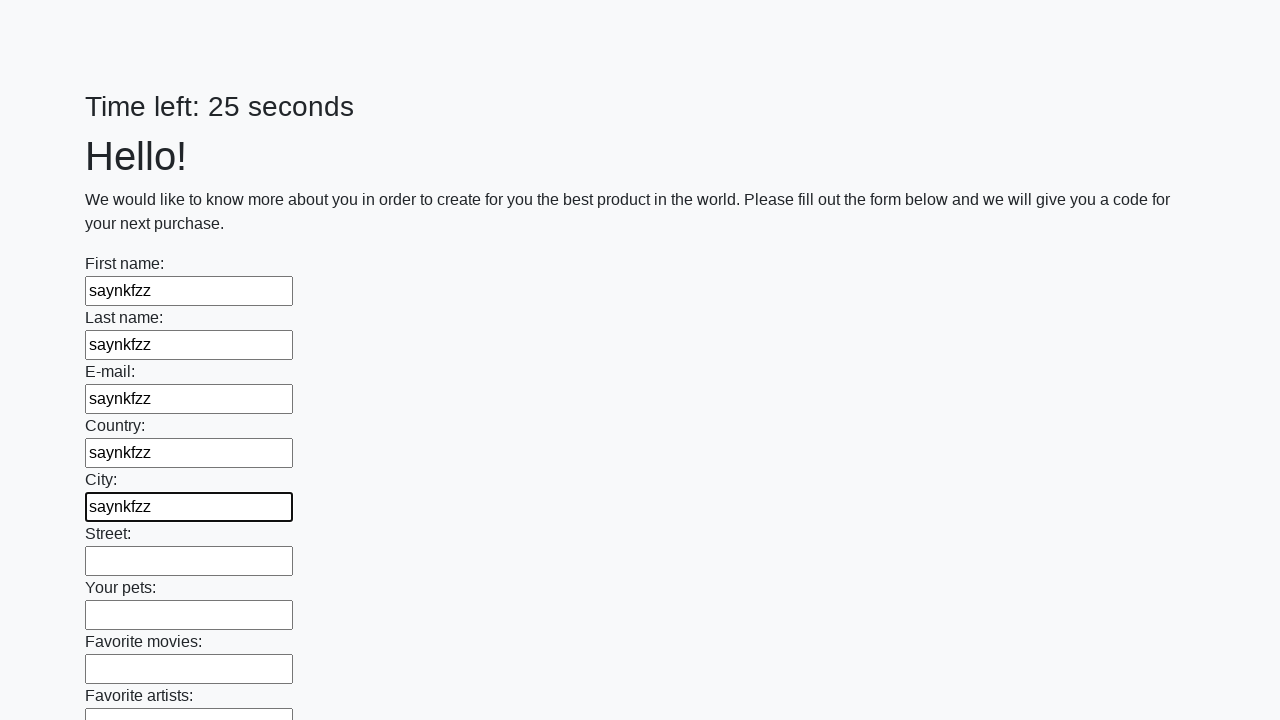

Filled an input field with random text on input >> nth=5
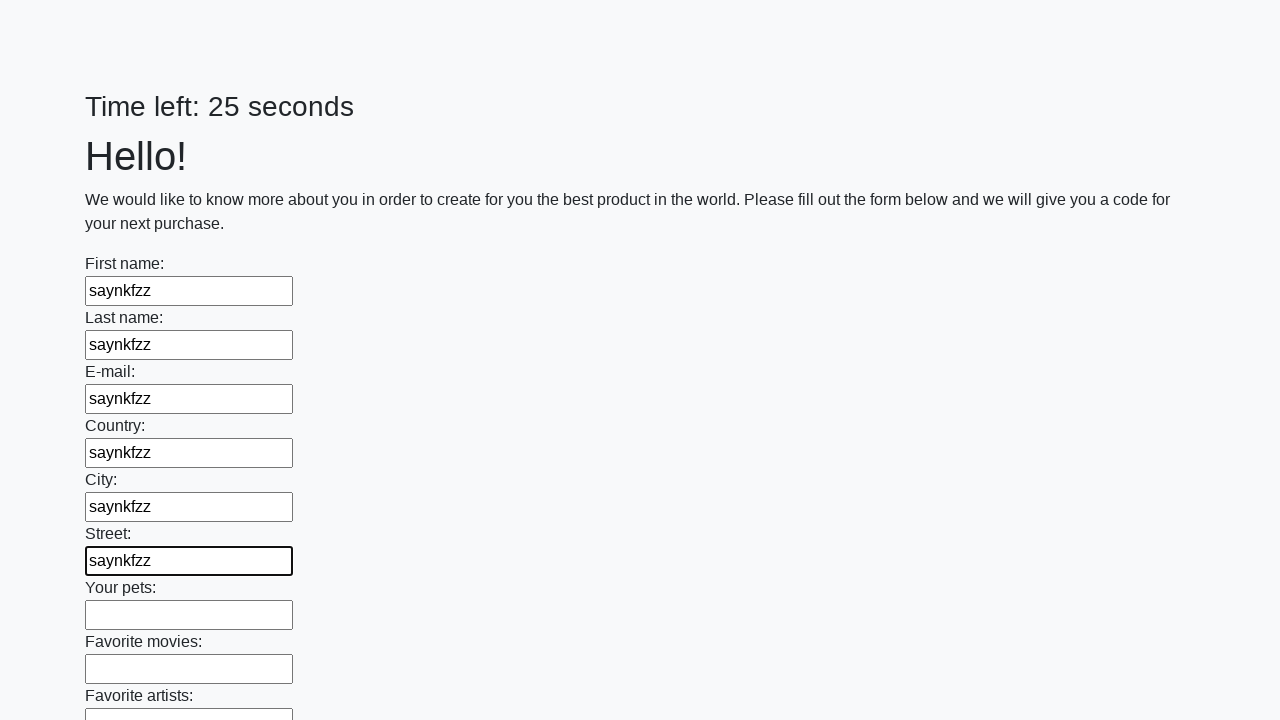

Filled an input field with random text on input >> nth=6
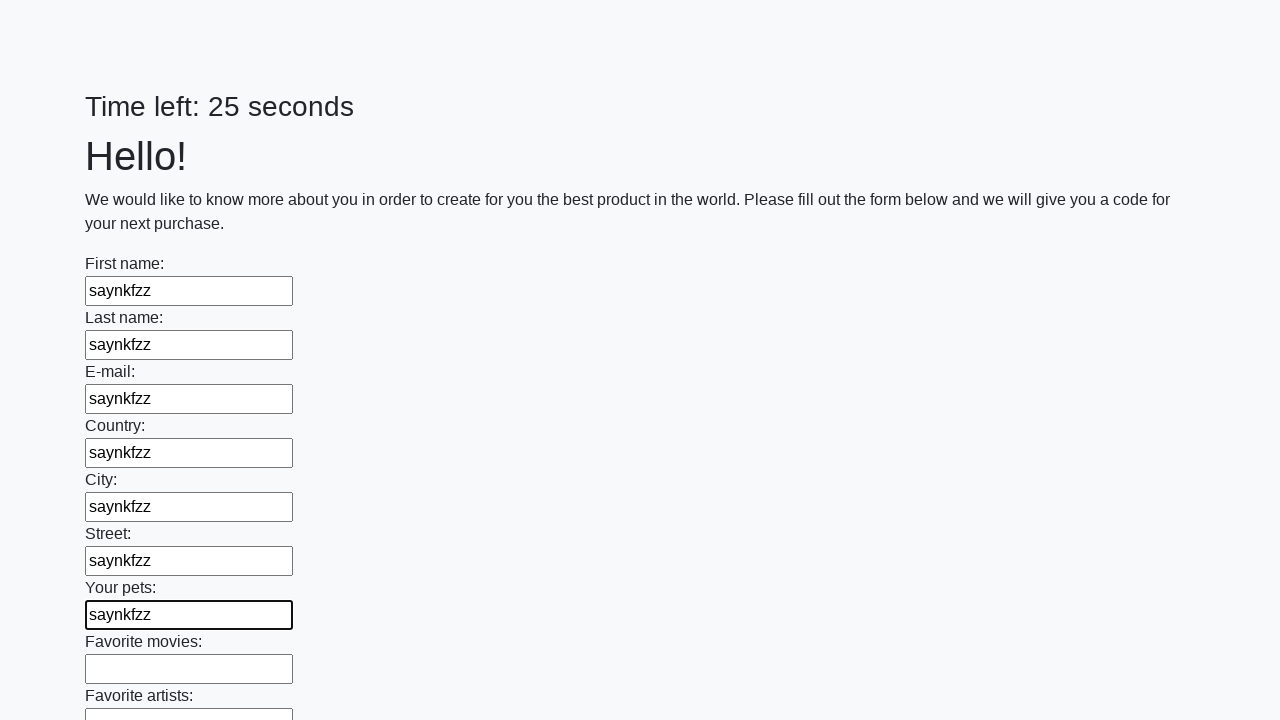

Filled an input field with random text on input >> nth=7
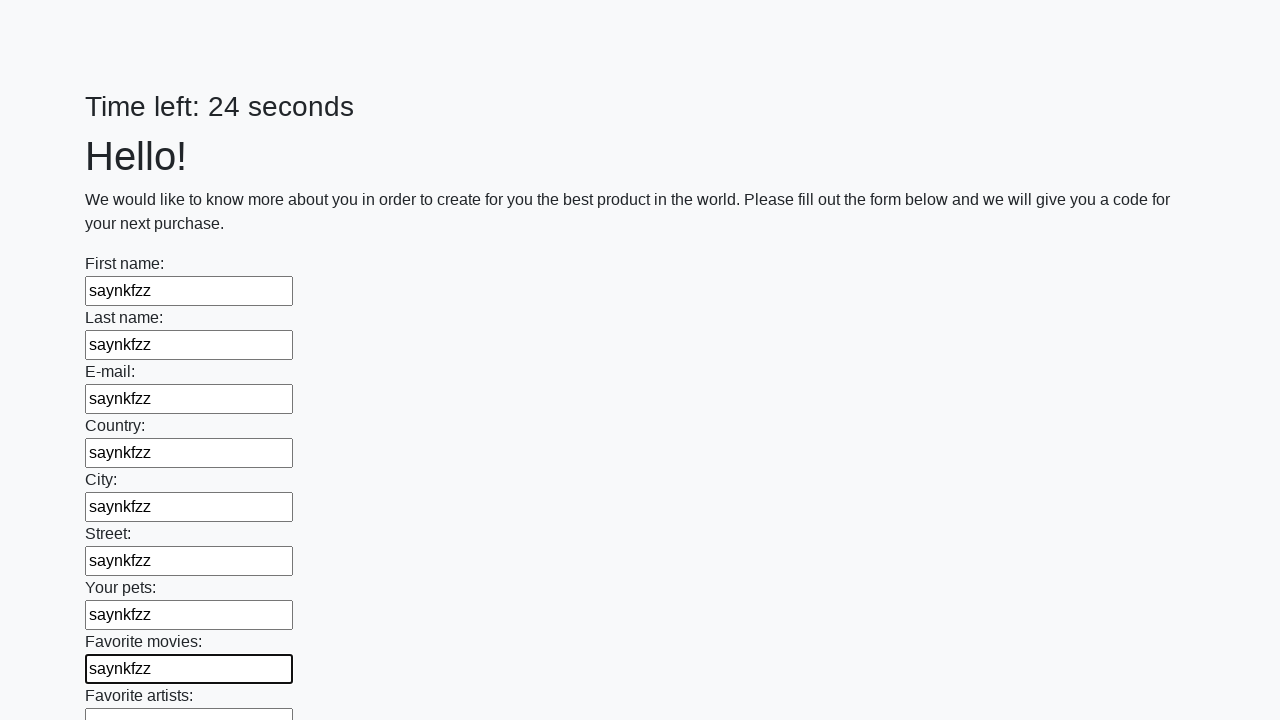

Filled an input field with random text on input >> nth=8
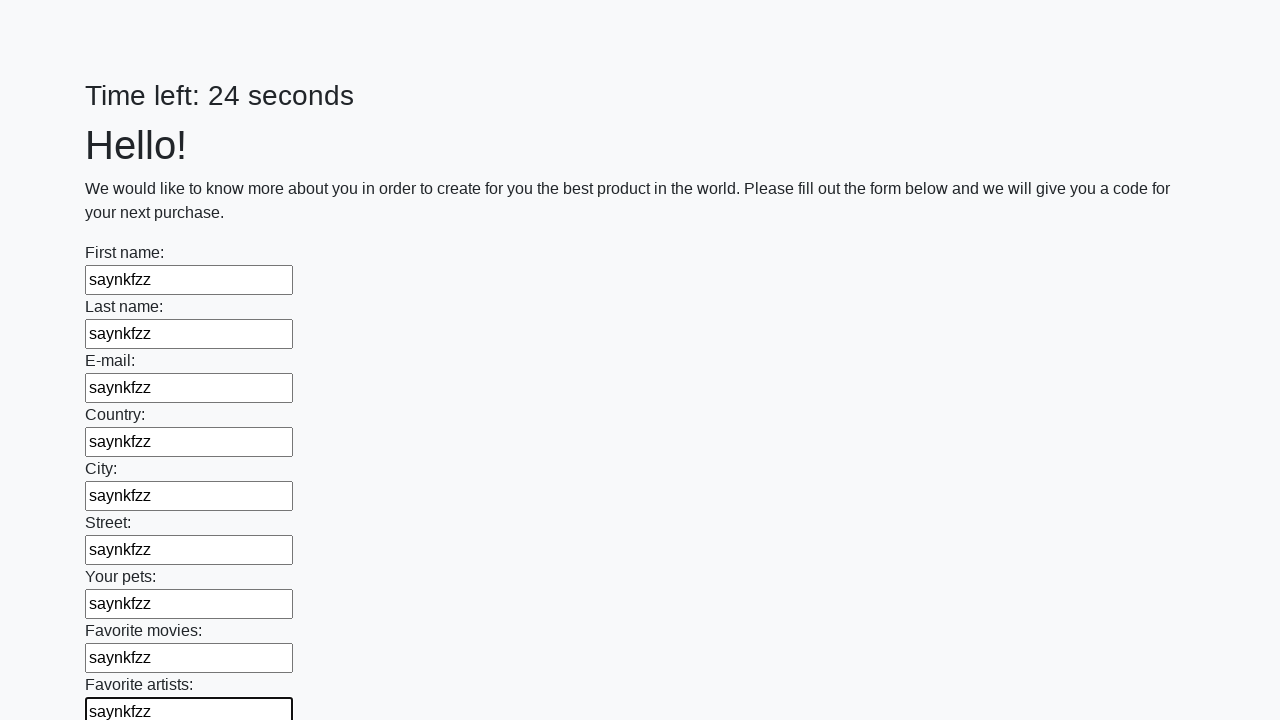

Filled an input field with random text on input >> nth=9
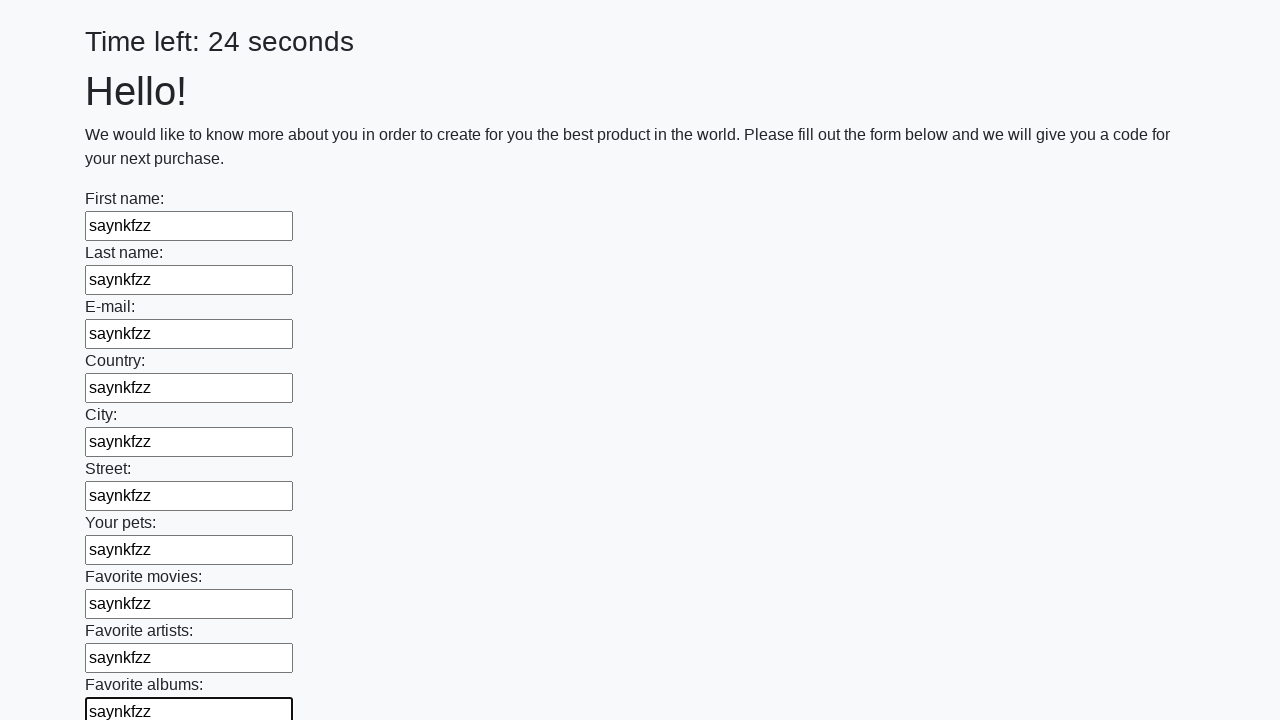

Filled an input field with random text on input >> nth=10
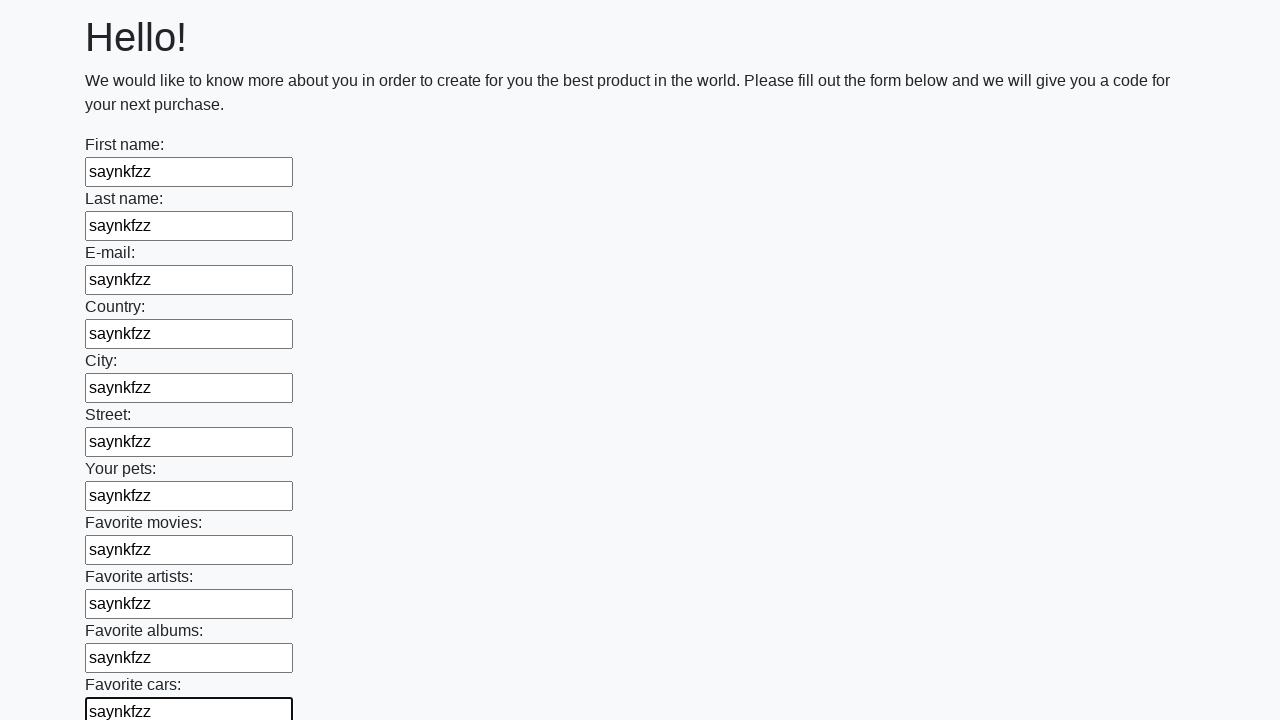

Filled an input field with random text on input >> nth=11
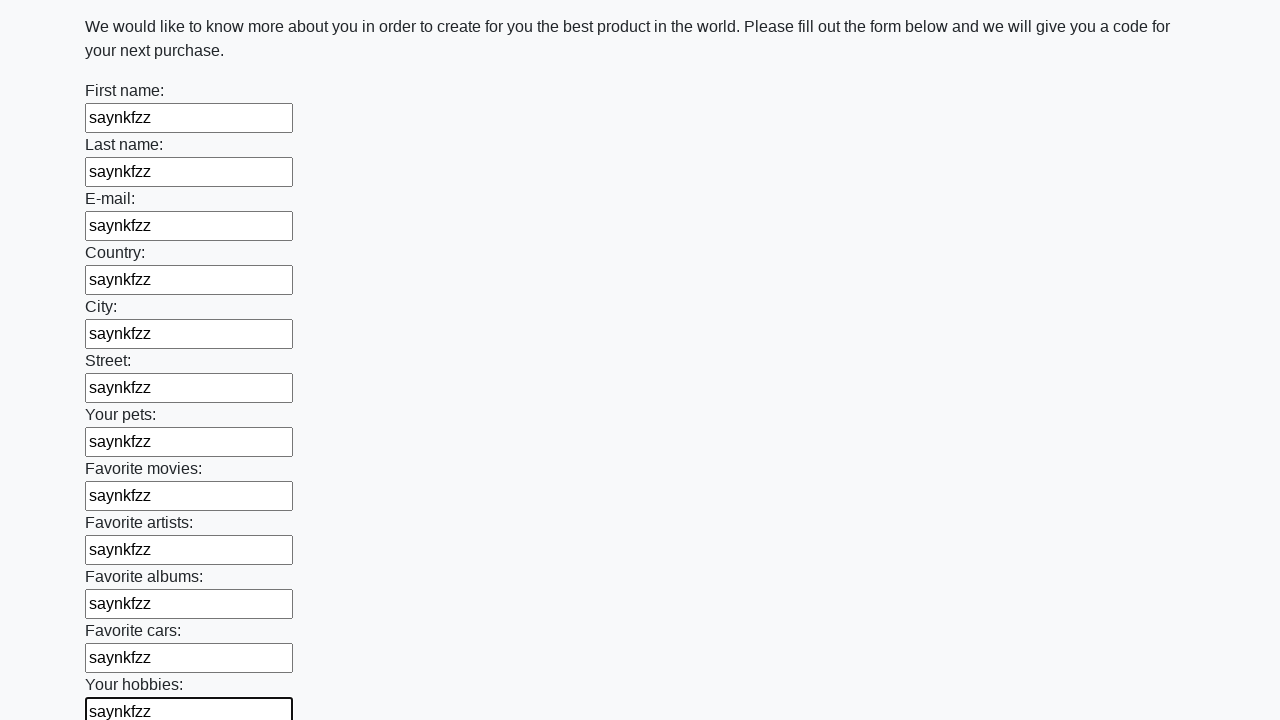

Filled an input field with random text on input >> nth=12
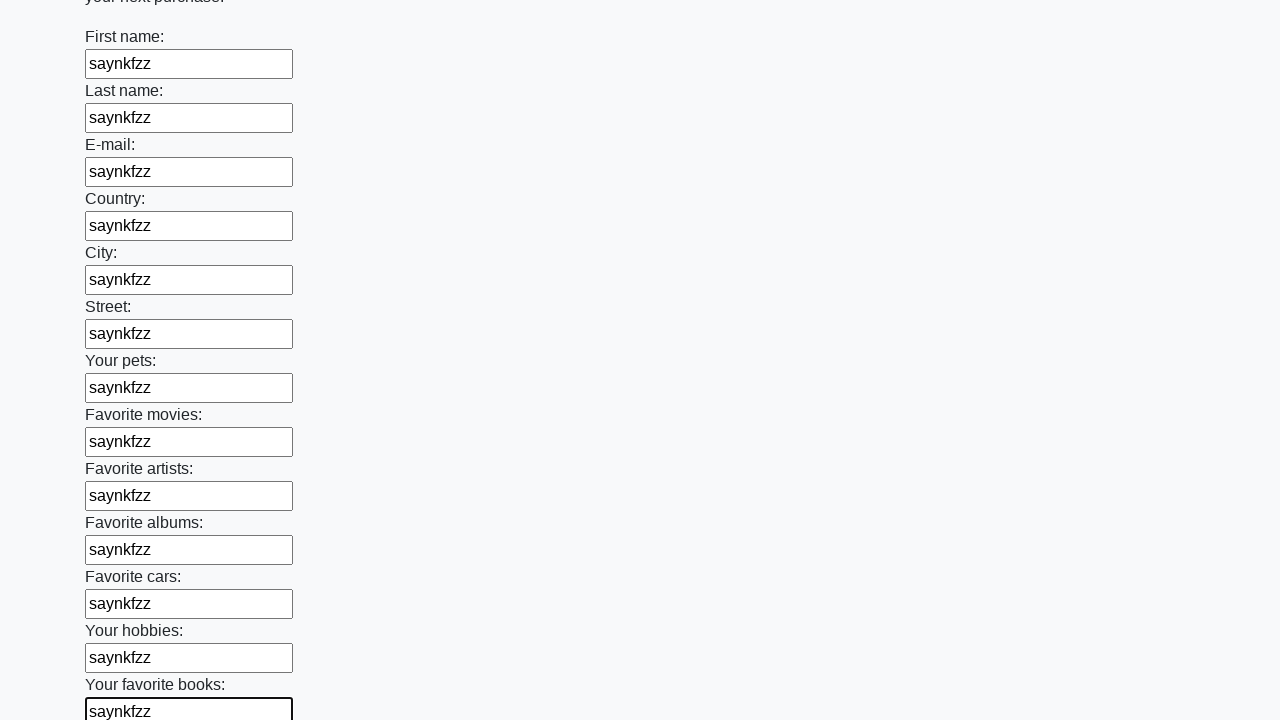

Filled an input field with random text on input >> nth=13
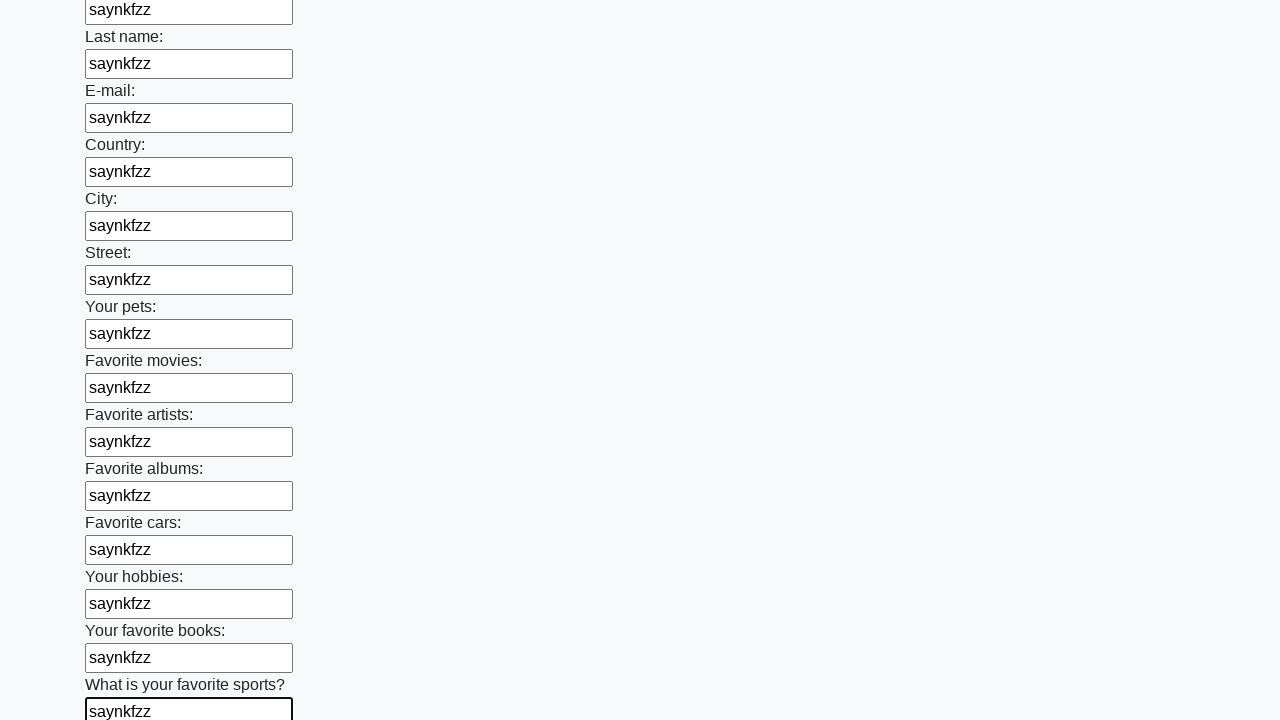

Filled an input field with random text on input >> nth=14
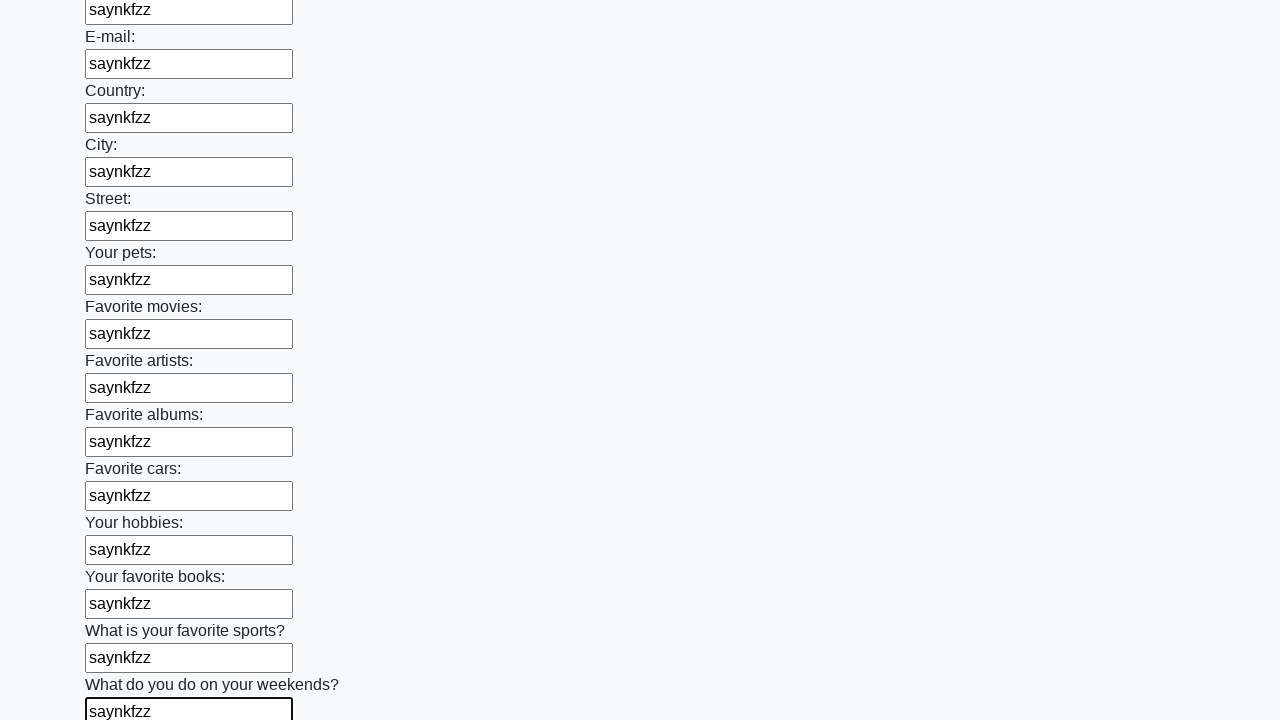

Filled an input field with random text on input >> nth=15
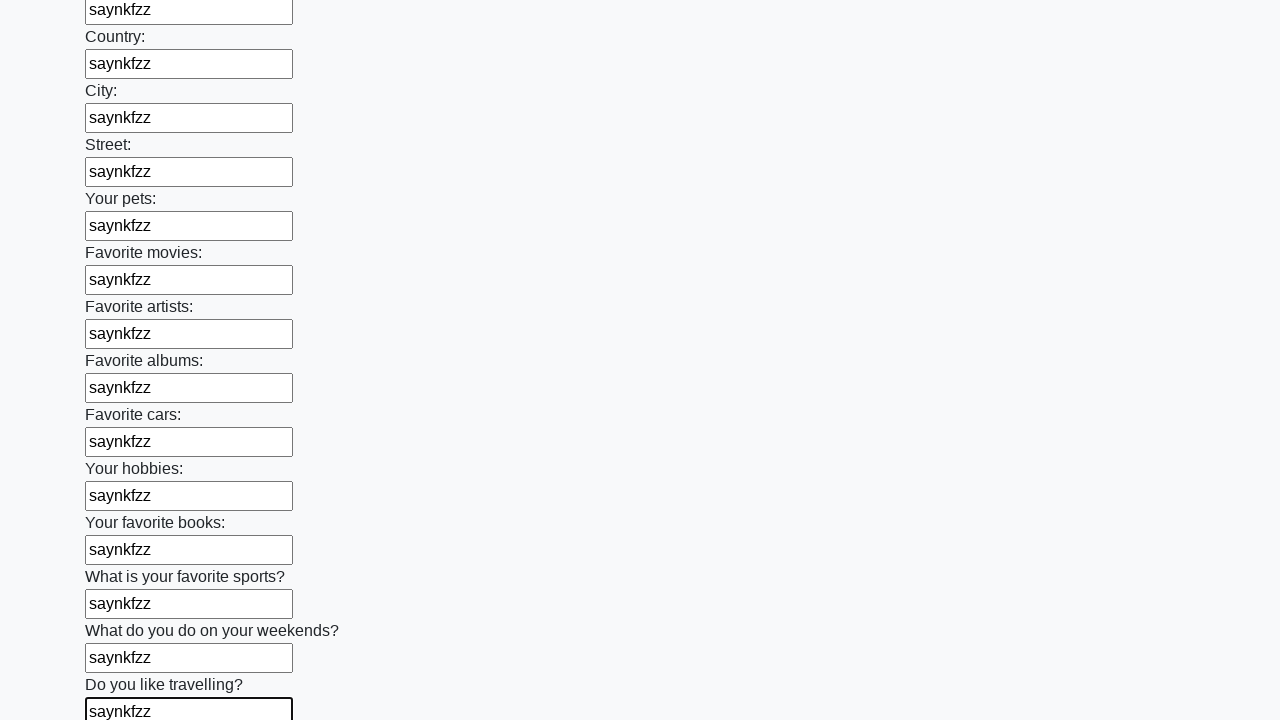

Filled an input field with random text on input >> nth=16
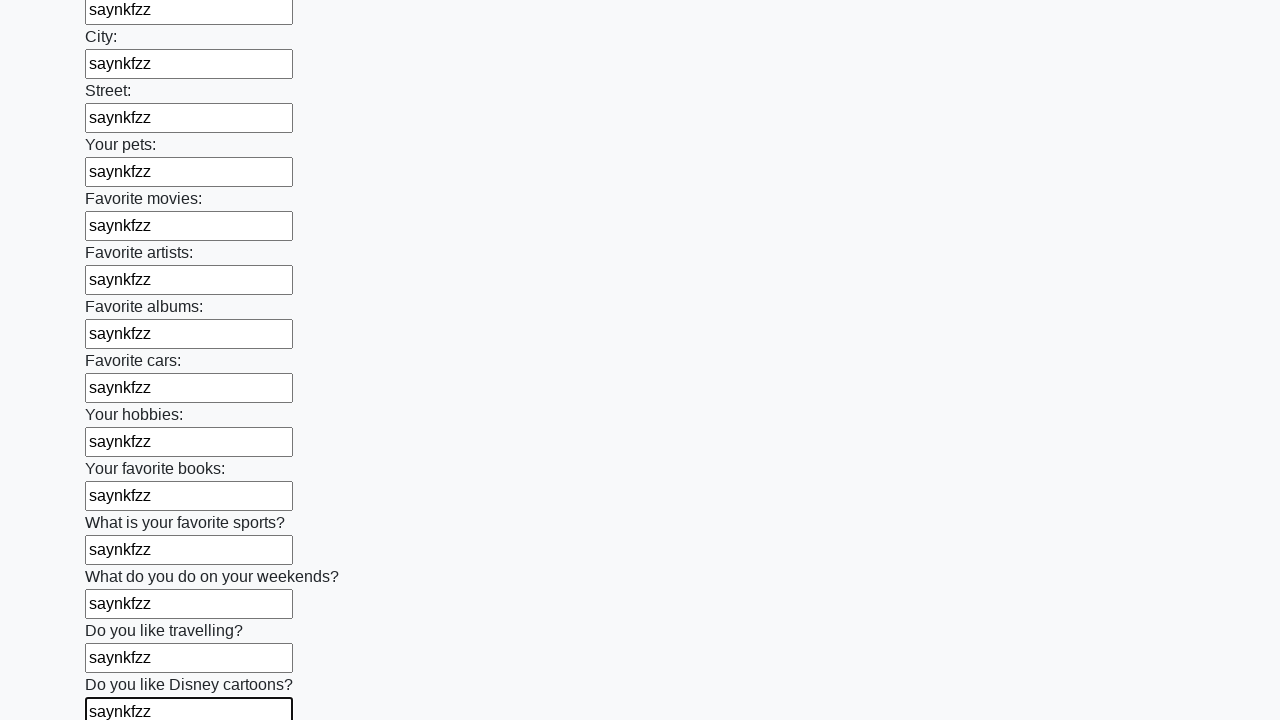

Filled an input field with random text on input >> nth=17
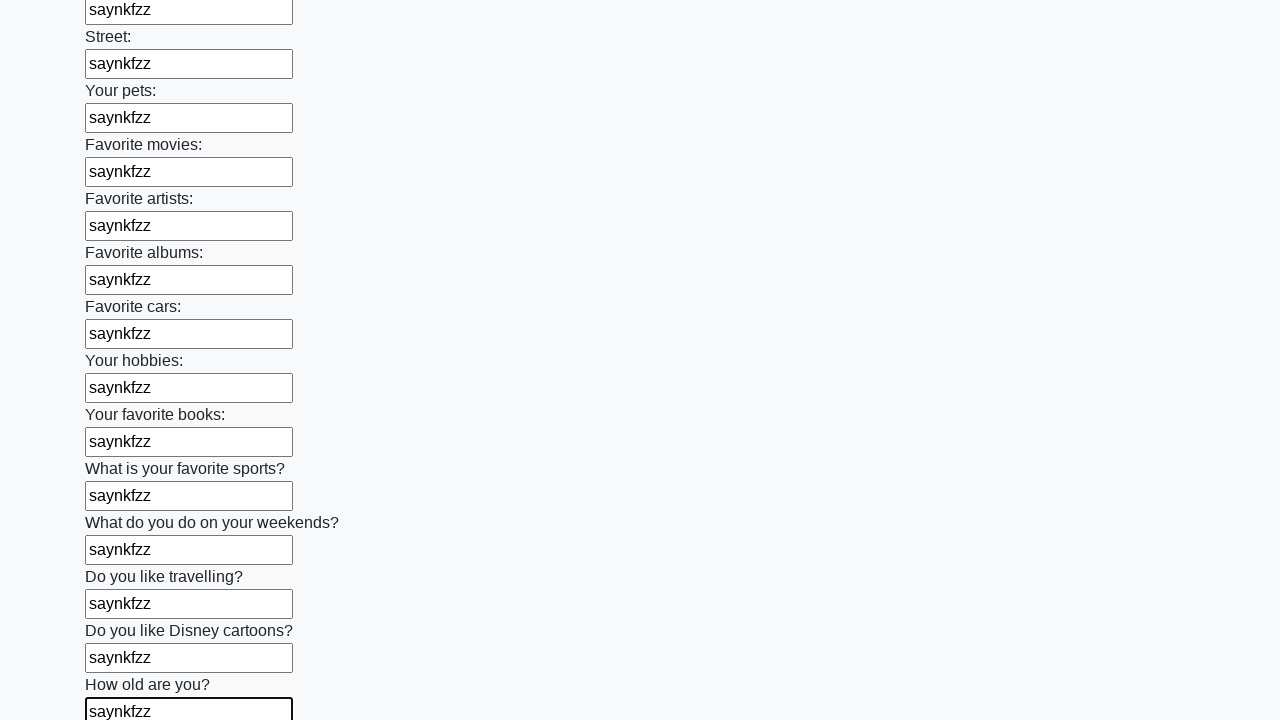

Filled an input field with random text on input >> nth=18
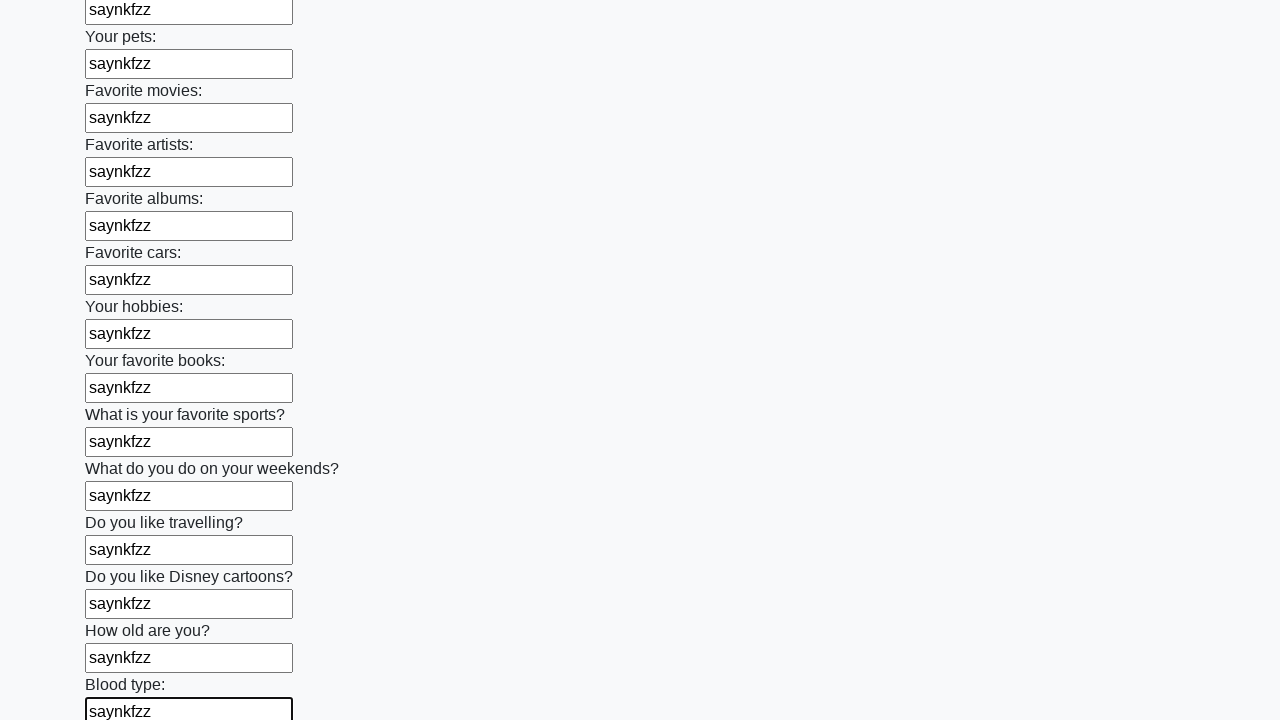

Filled an input field with random text on input >> nth=19
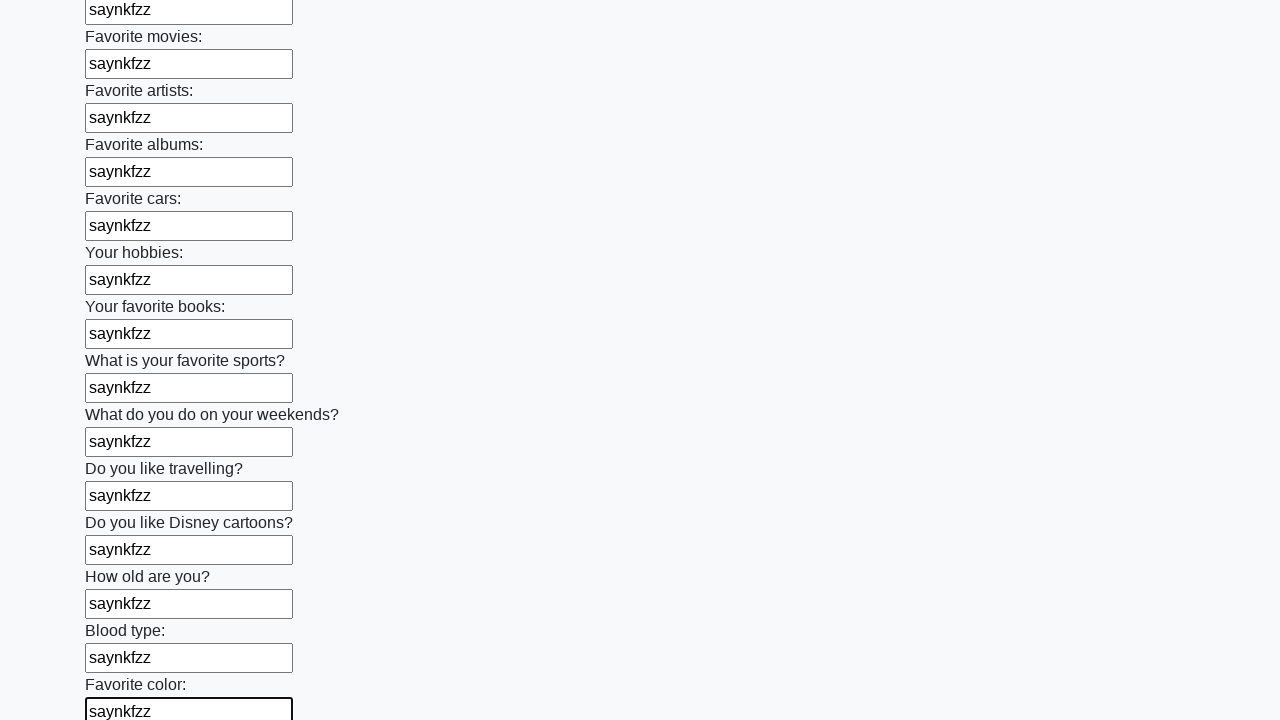

Filled an input field with random text on input >> nth=20
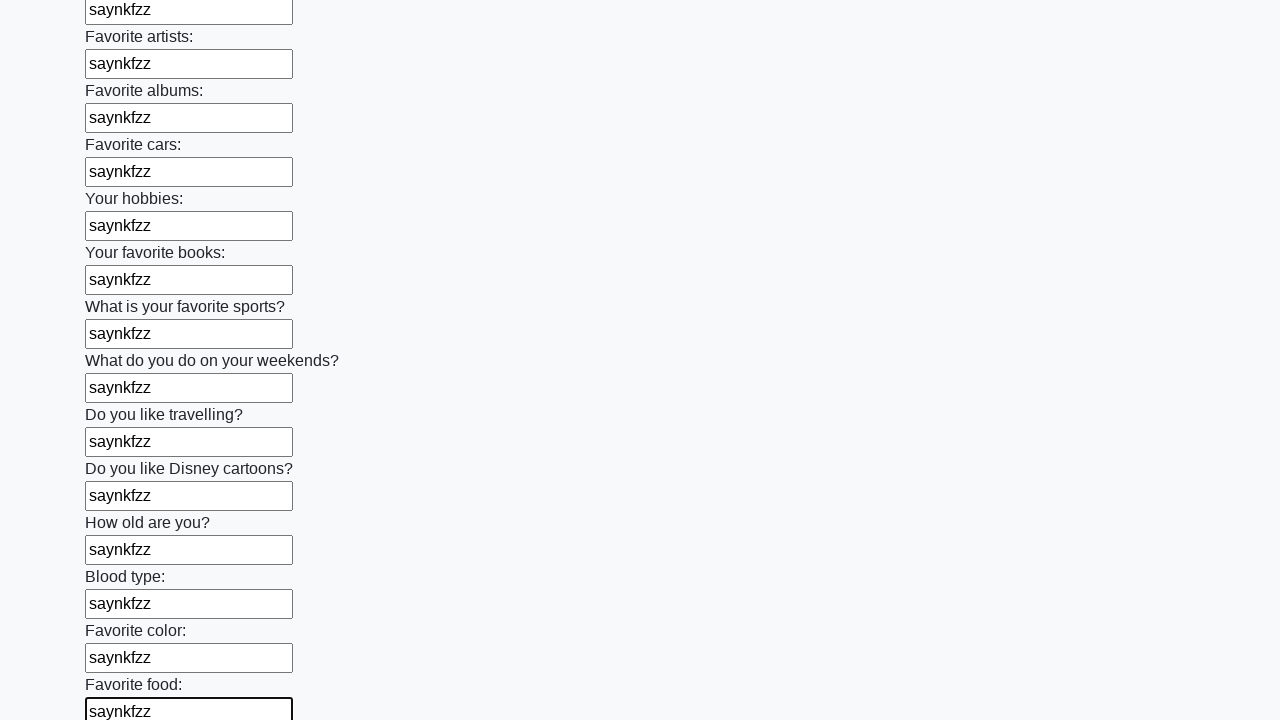

Filled an input field with random text on input >> nth=21
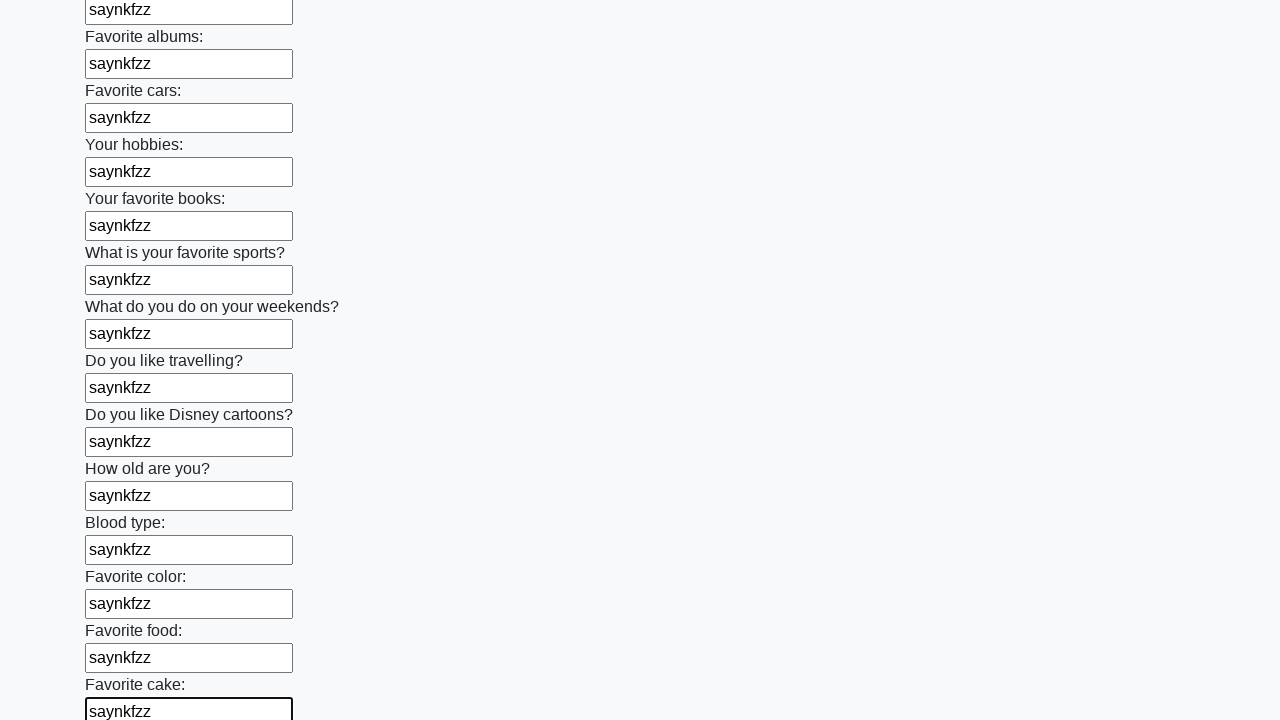

Filled an input field with random text on input >> nth=22
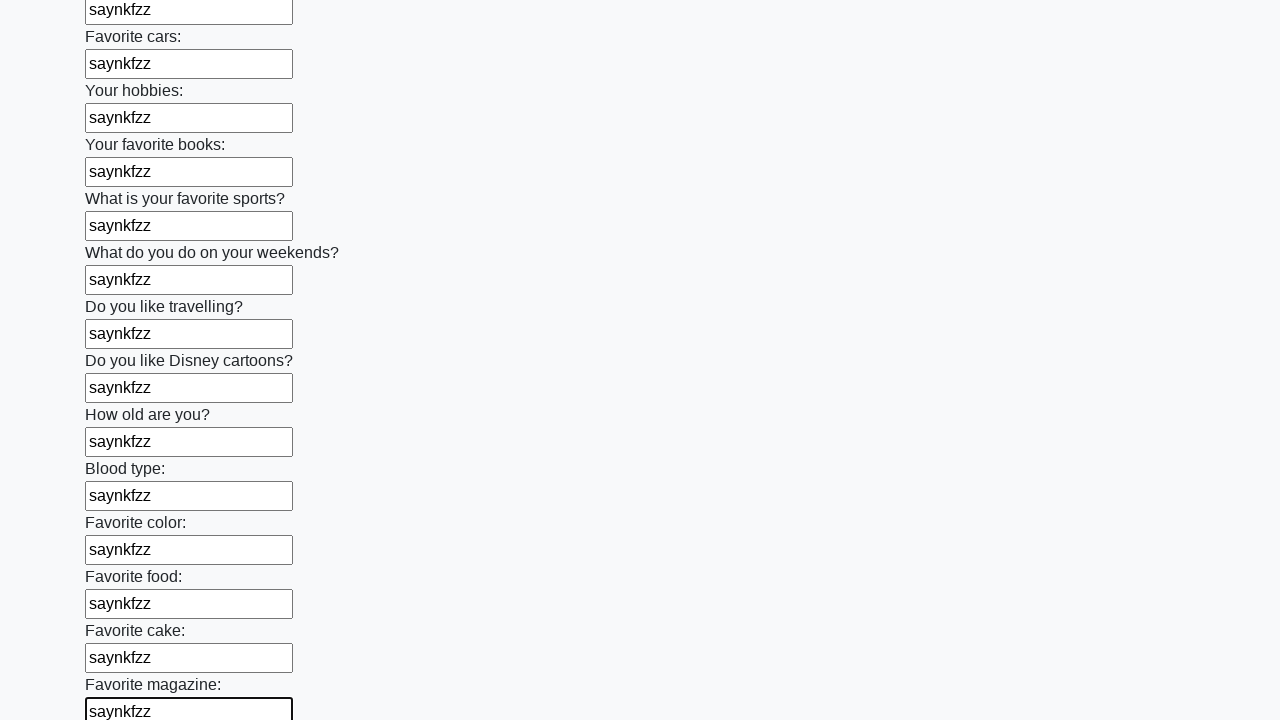

Filled an input field with random text on input >> nth=23
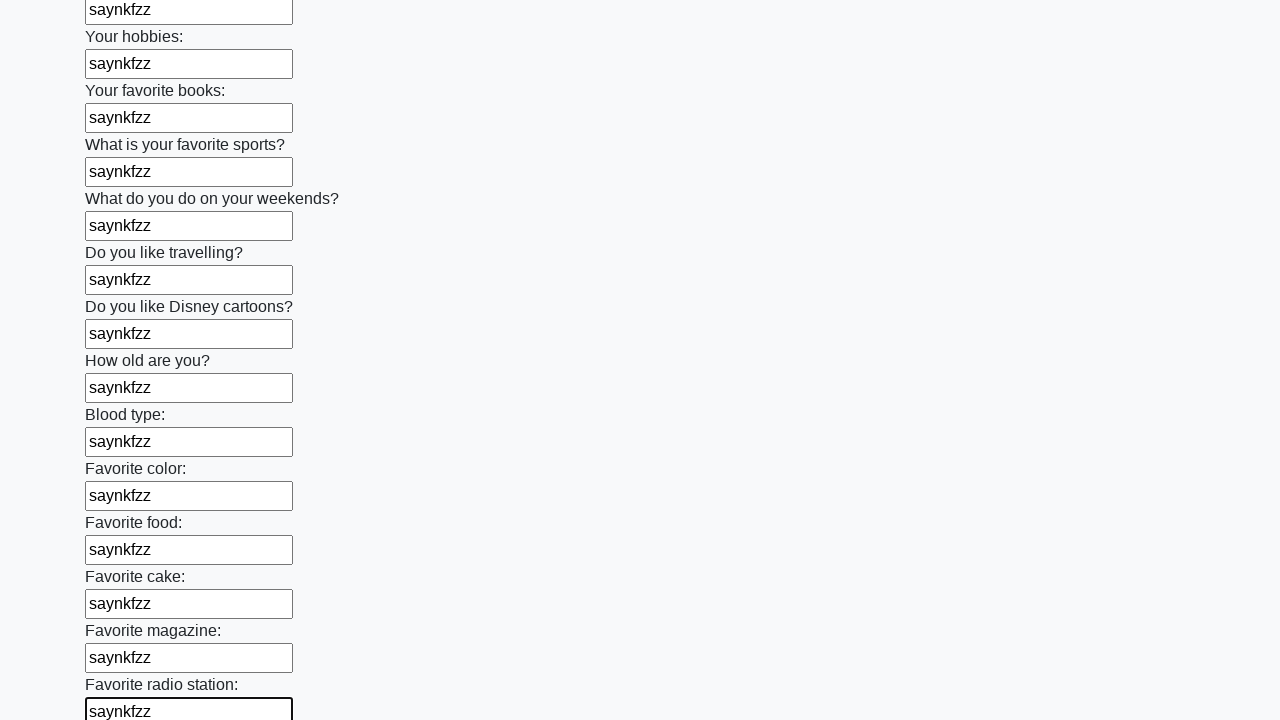

Filled an input field with random text on input >> nth=24
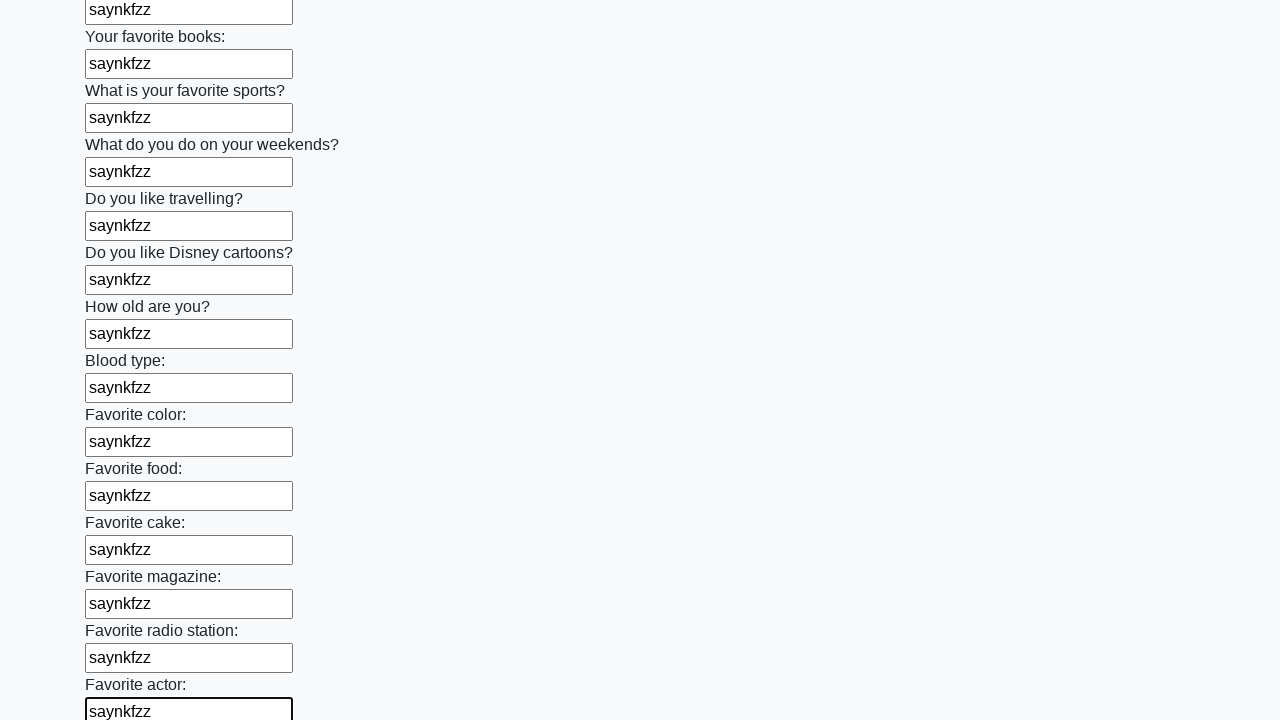

Filled an input field with random text on input >> nth=25
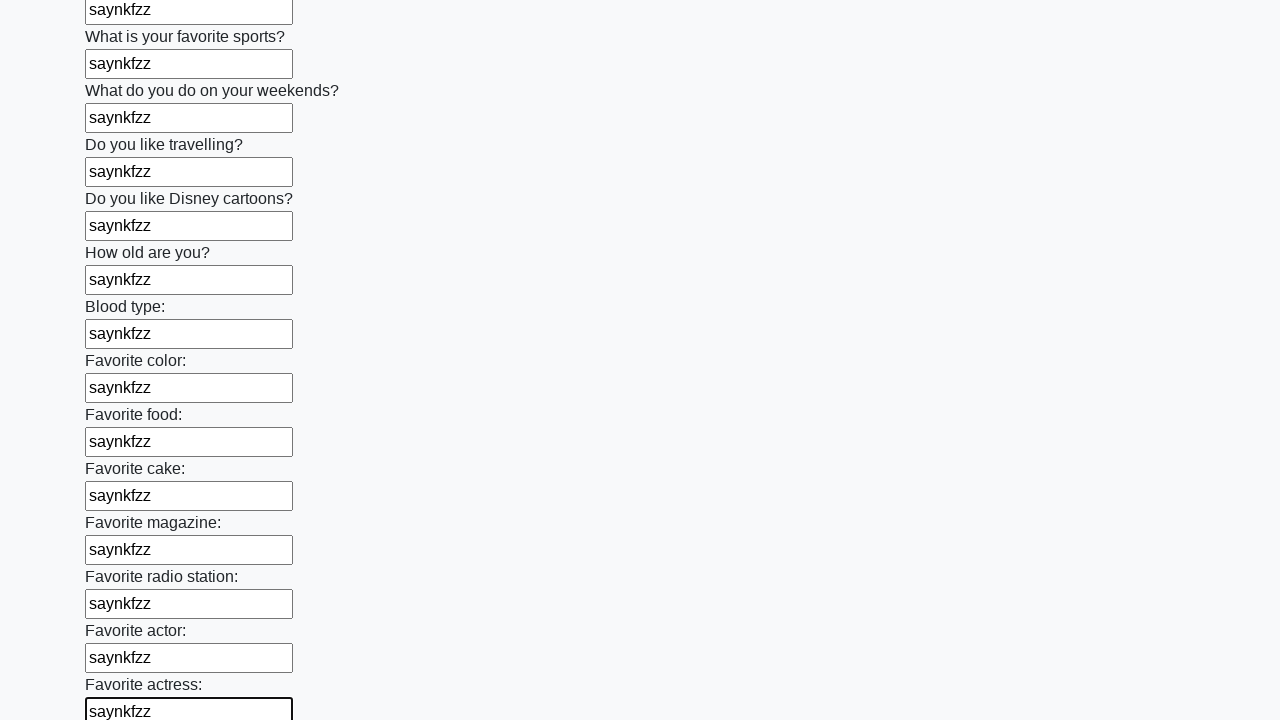

Filled an input field with random text on input >> nth=26
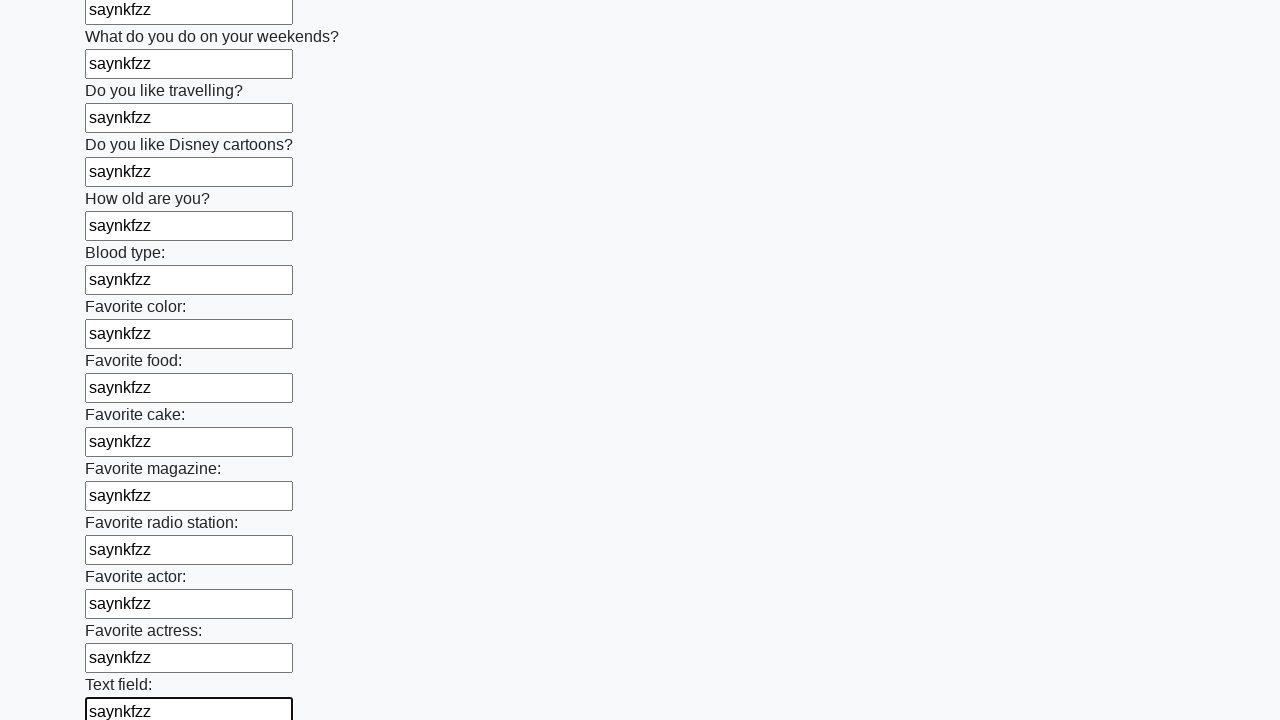

Filled an input field with random text on input >> nth=27
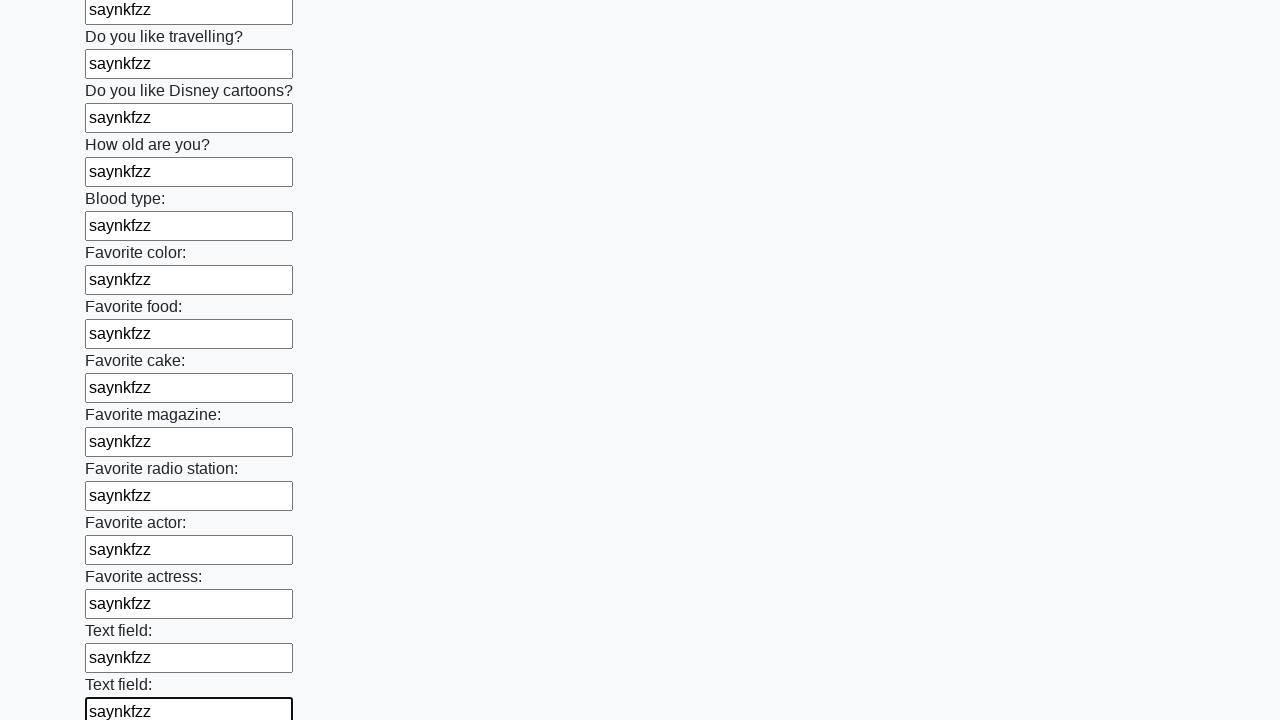

Filled an input field with random text on input >> nth=28
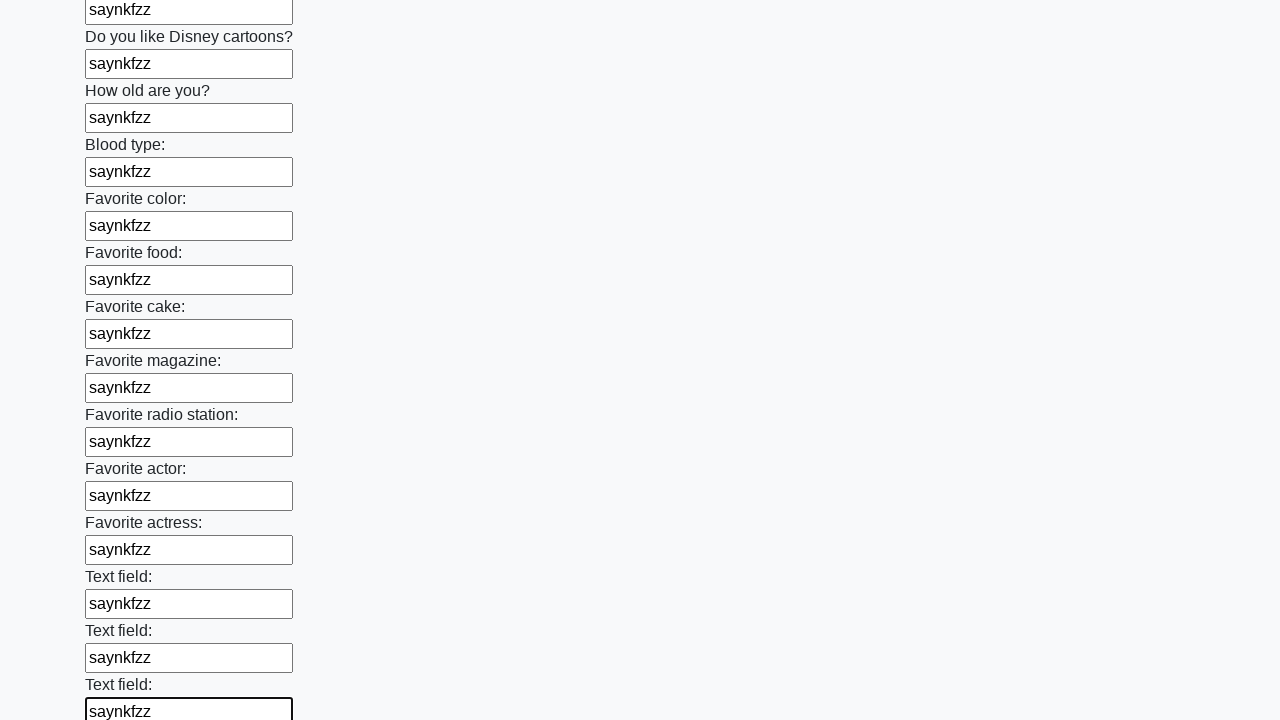

Filled an input field with random text on input >> nth=29
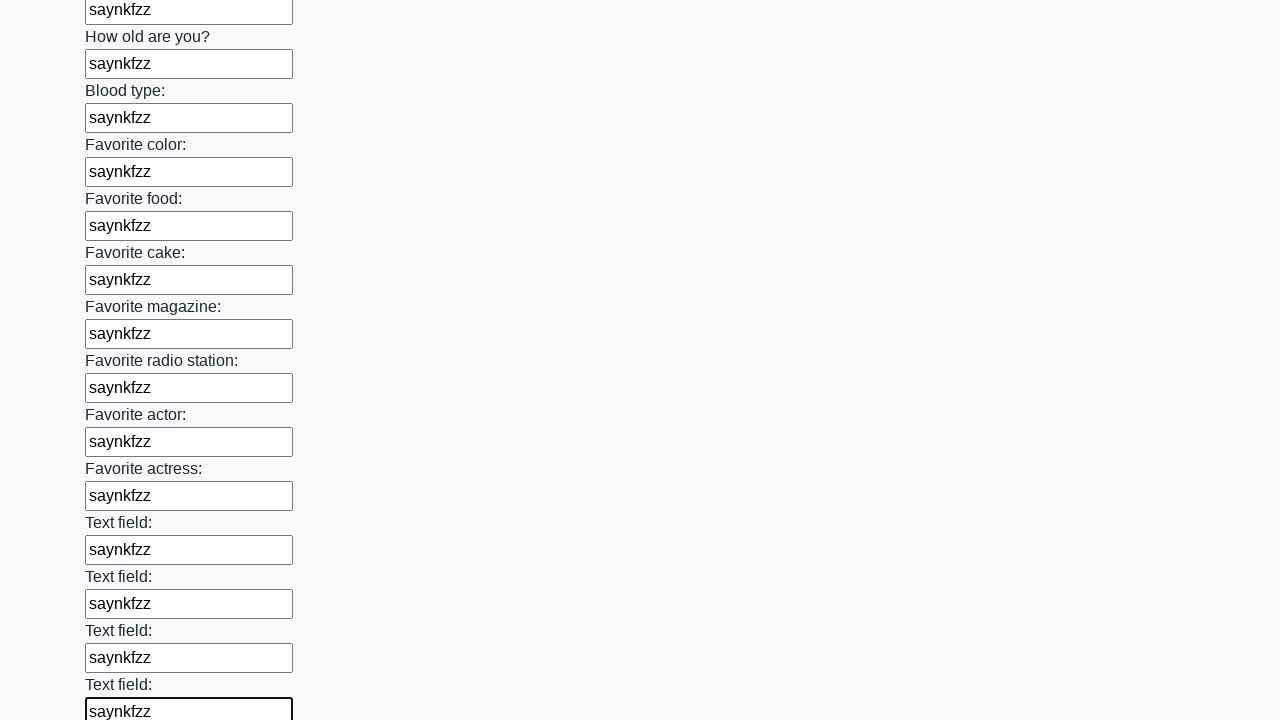

Filled an input field with random text on input >> nth=30
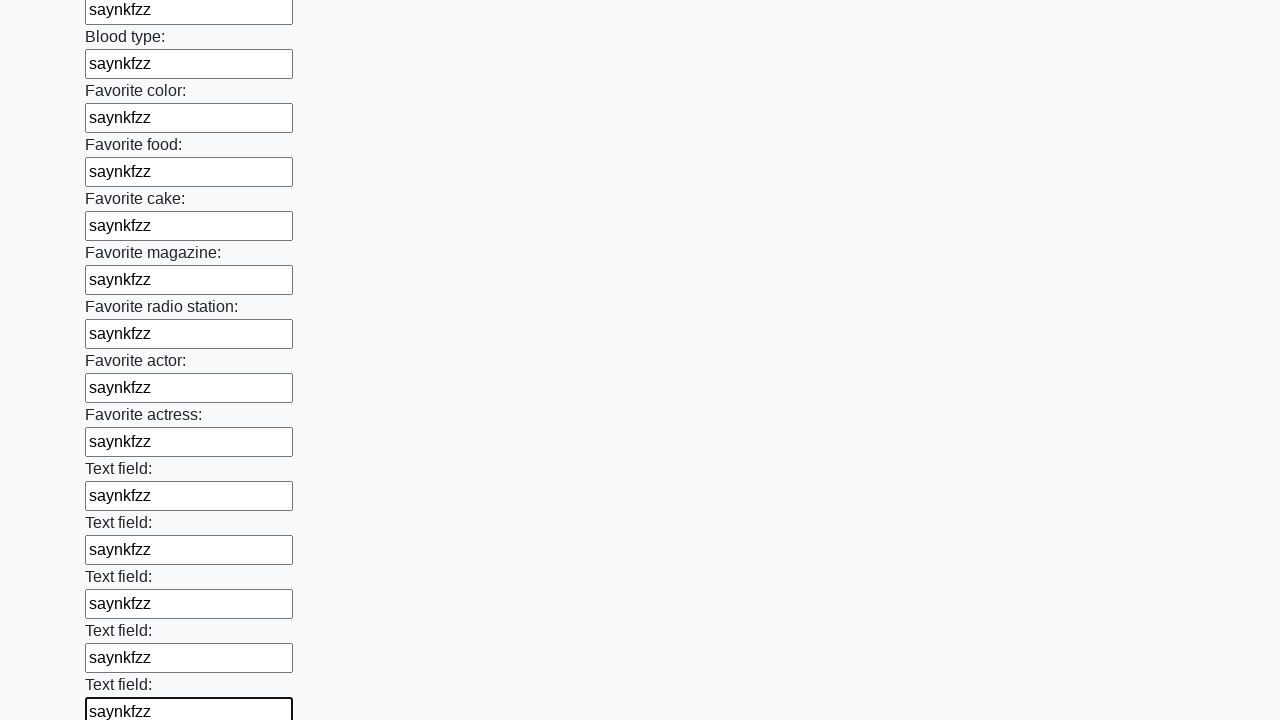

Filled an input field with random text on input >> nth=31
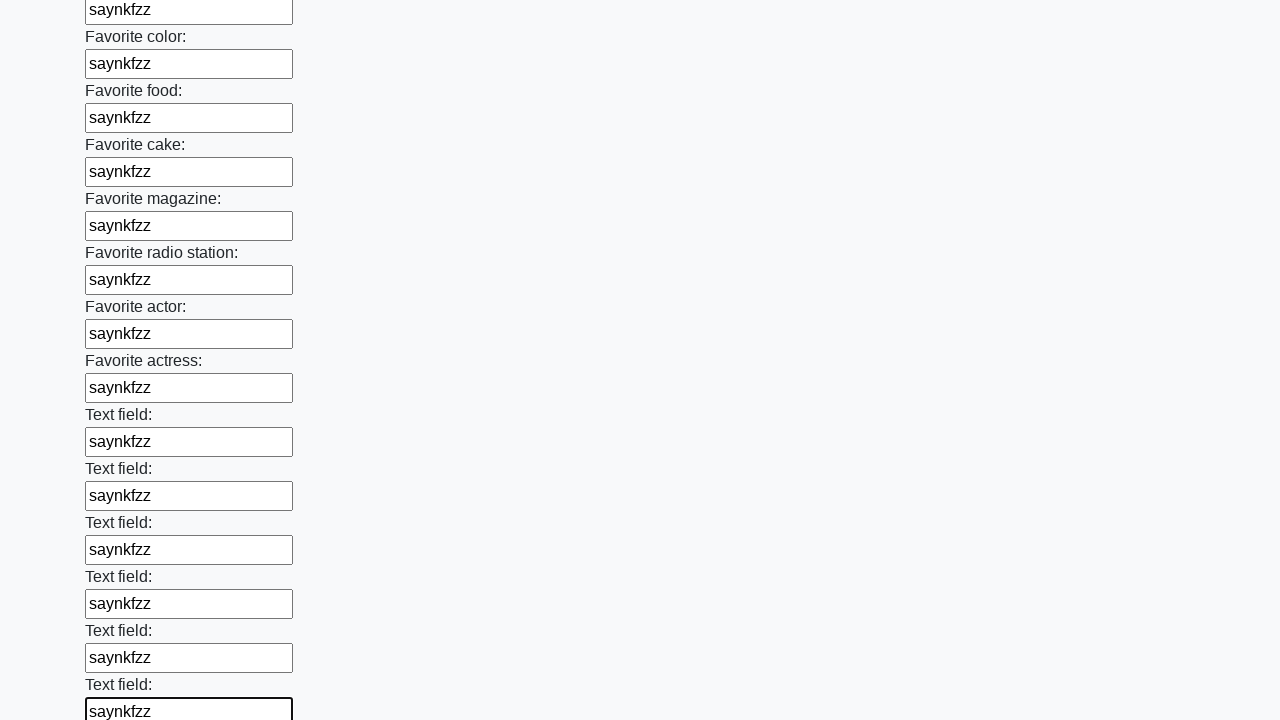

Filled an input field with random text on input >> nth=32
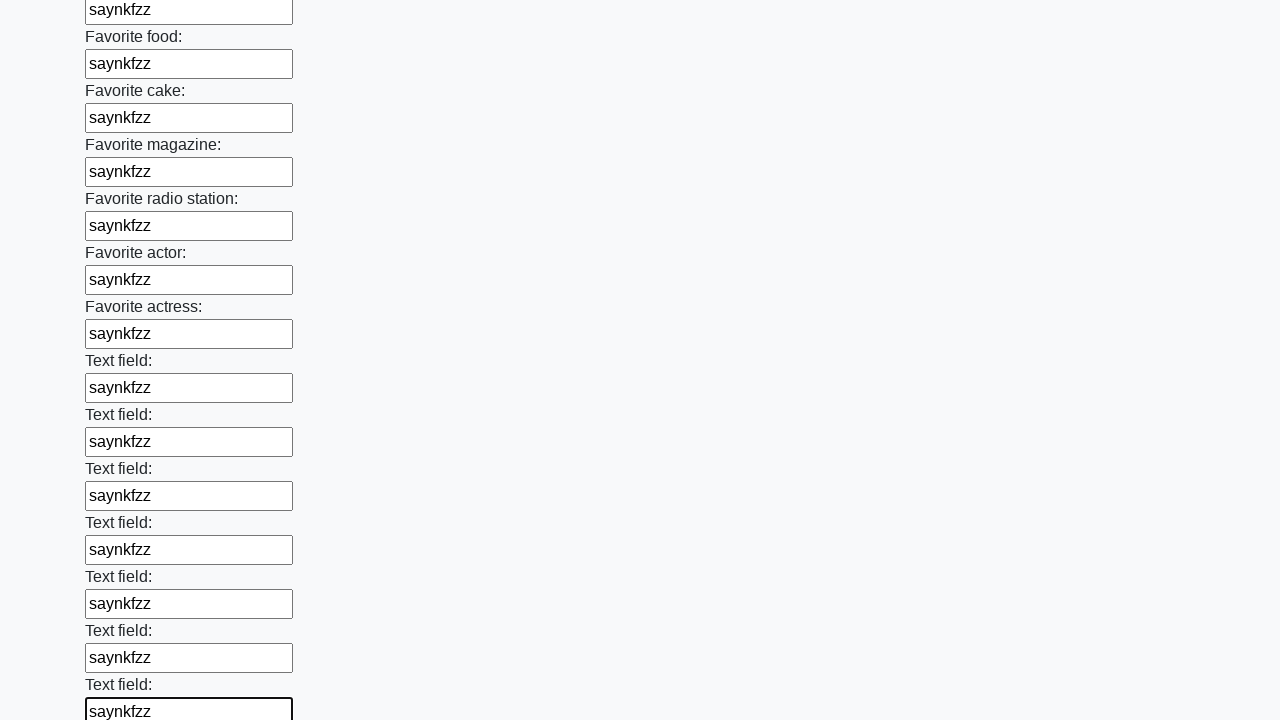

Filled an input field with random text on input >> nth=33
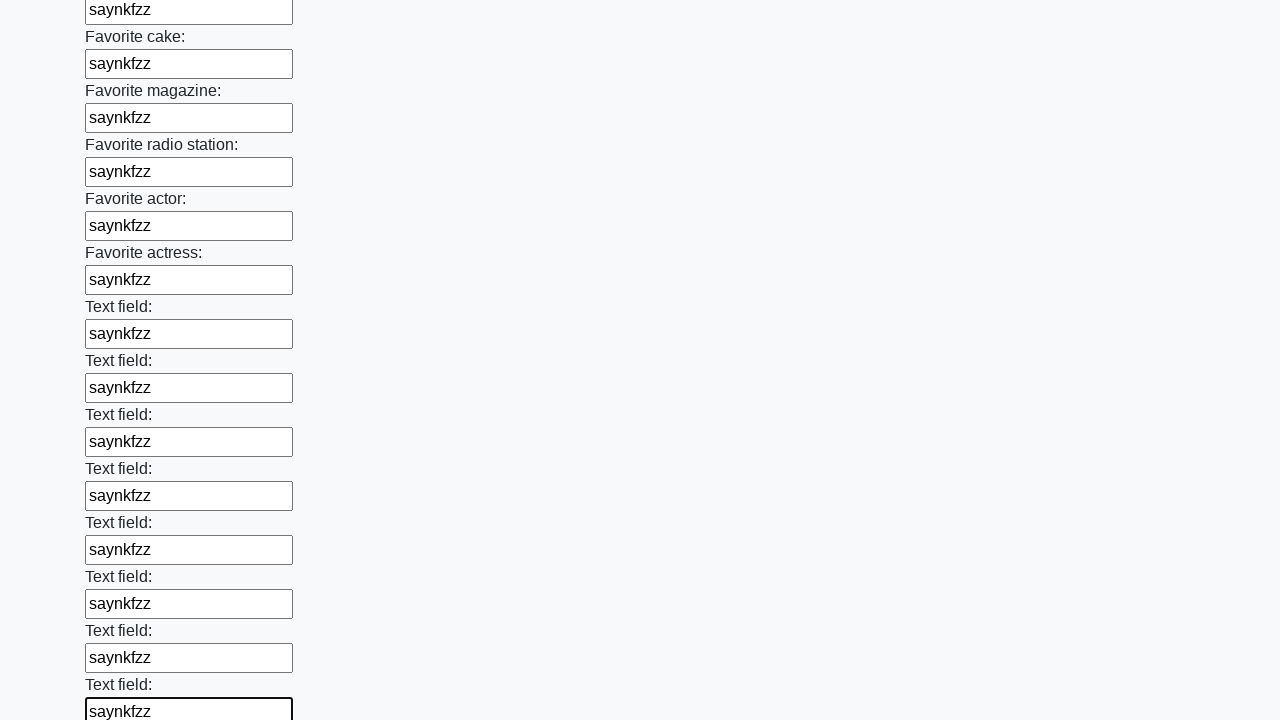

Filled an input field with random text on input >> nth=34
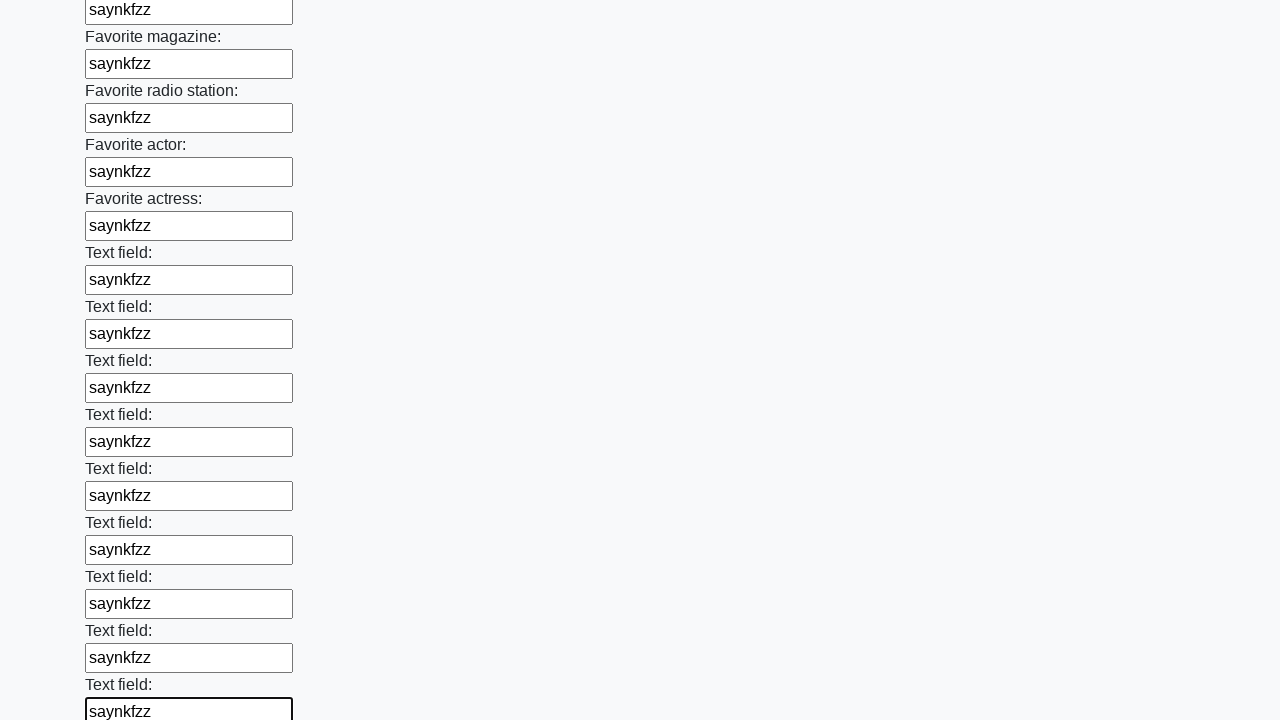

Filled an input field with random text on input >> nth=35
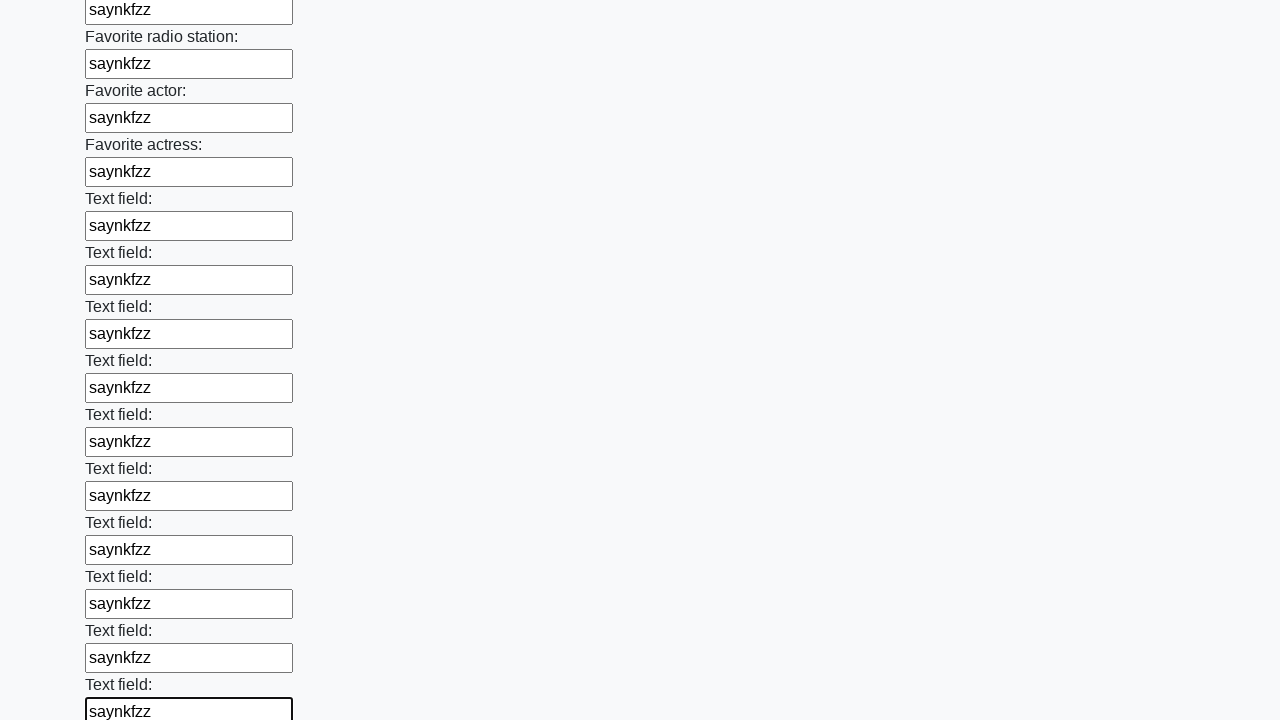

Filled an input field with random text on input >> nth=36
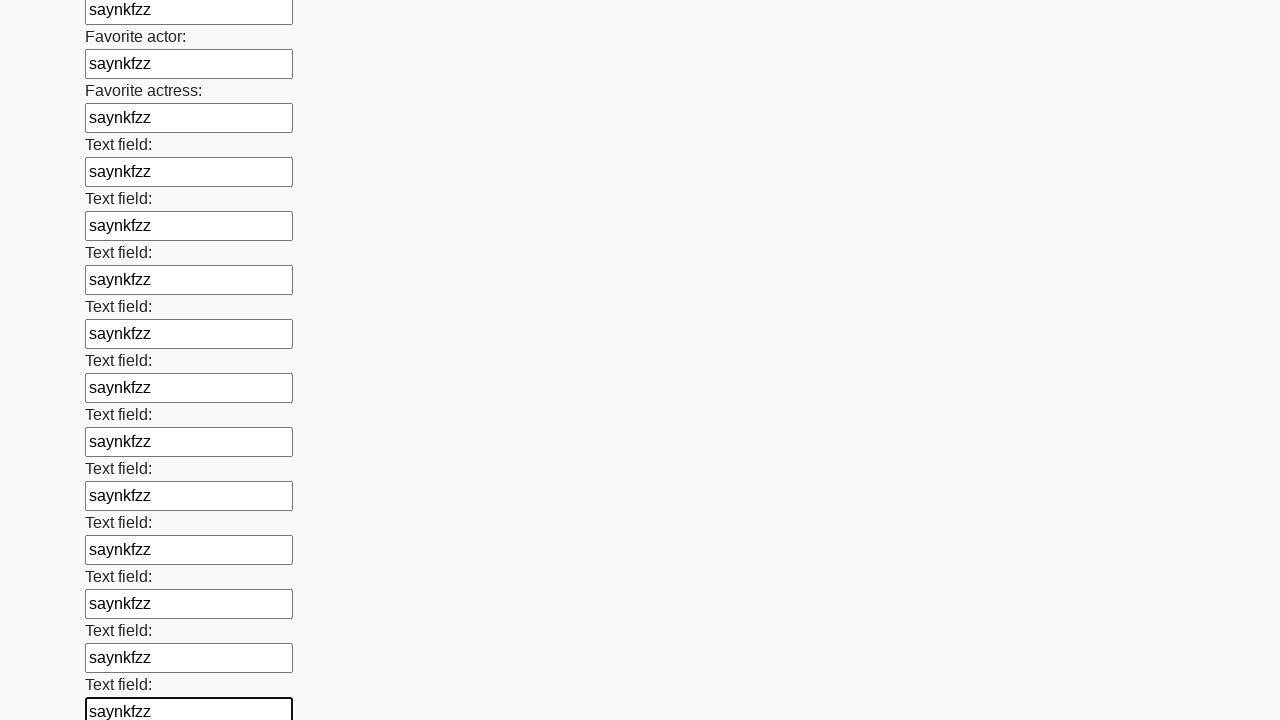

Filled an input field with random text on input >> nth=37
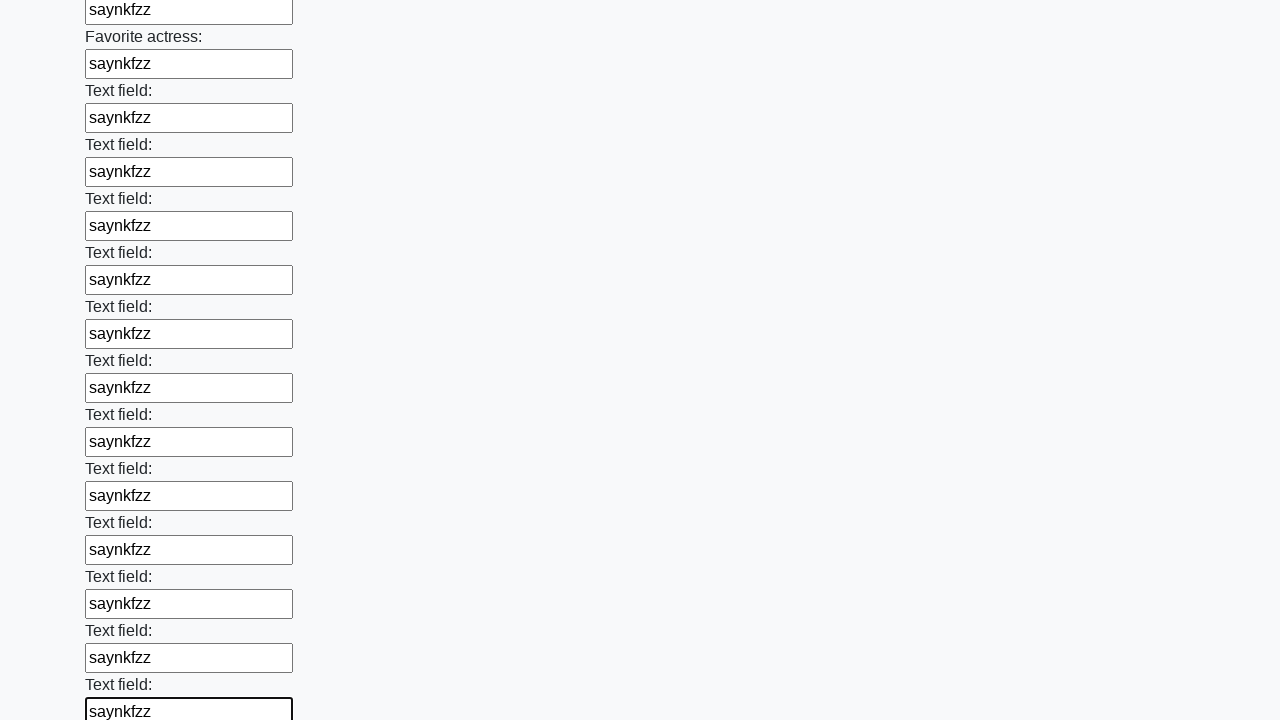

Filled an input field with random text on input >> nth=38
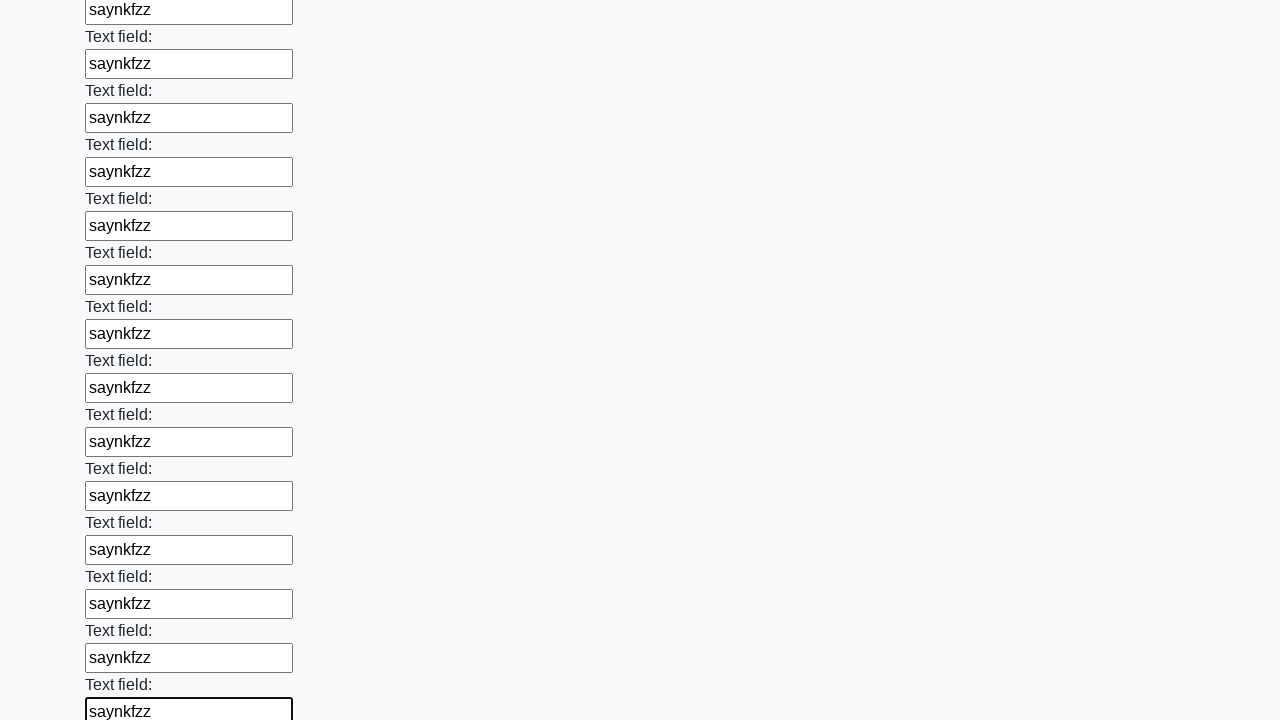

Filled an input field with random text on input >> nth=39
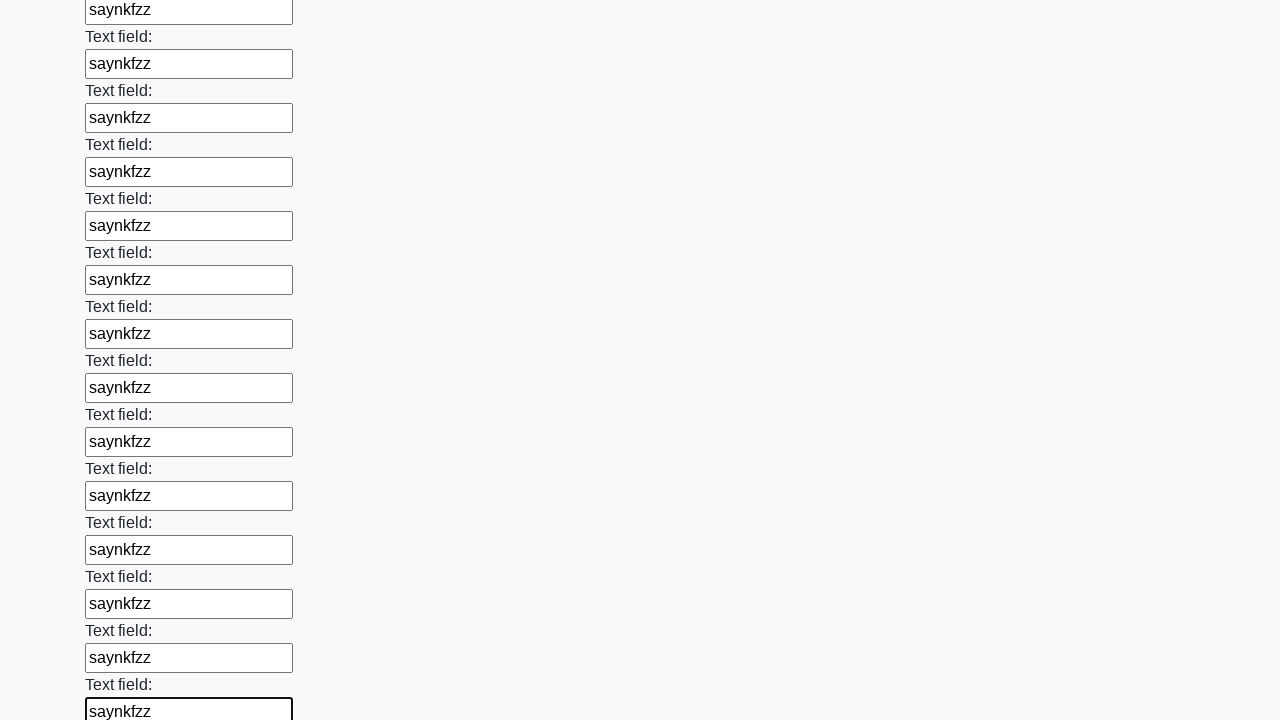

Filled an input field with random text on input >> nth=40
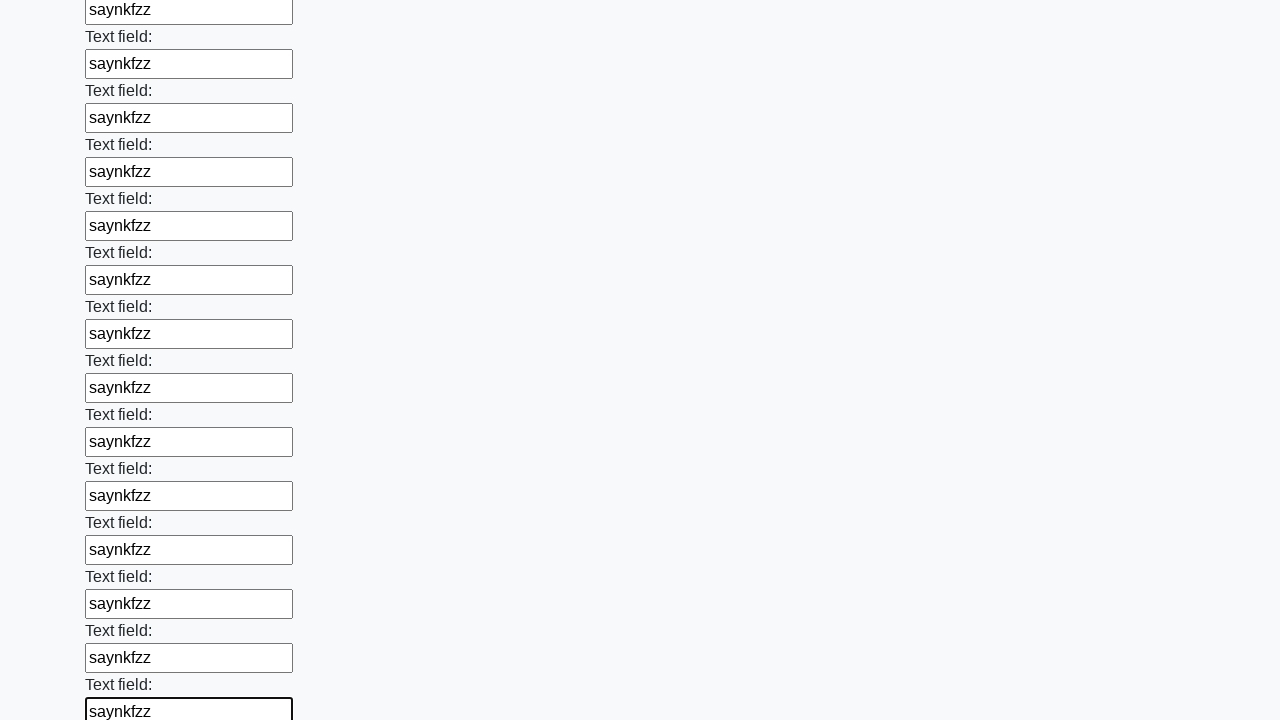

Filled an input field with random text on input >> nth=41
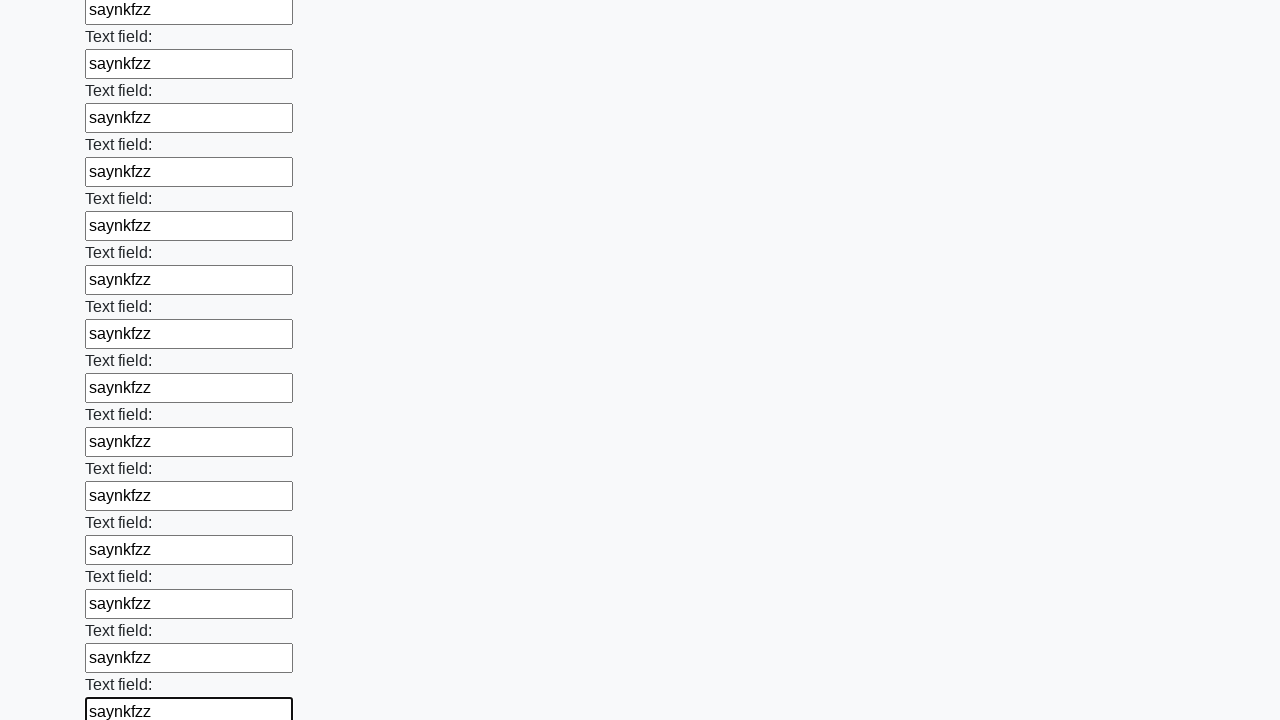

Filled an input field with random text on input >> nth=42
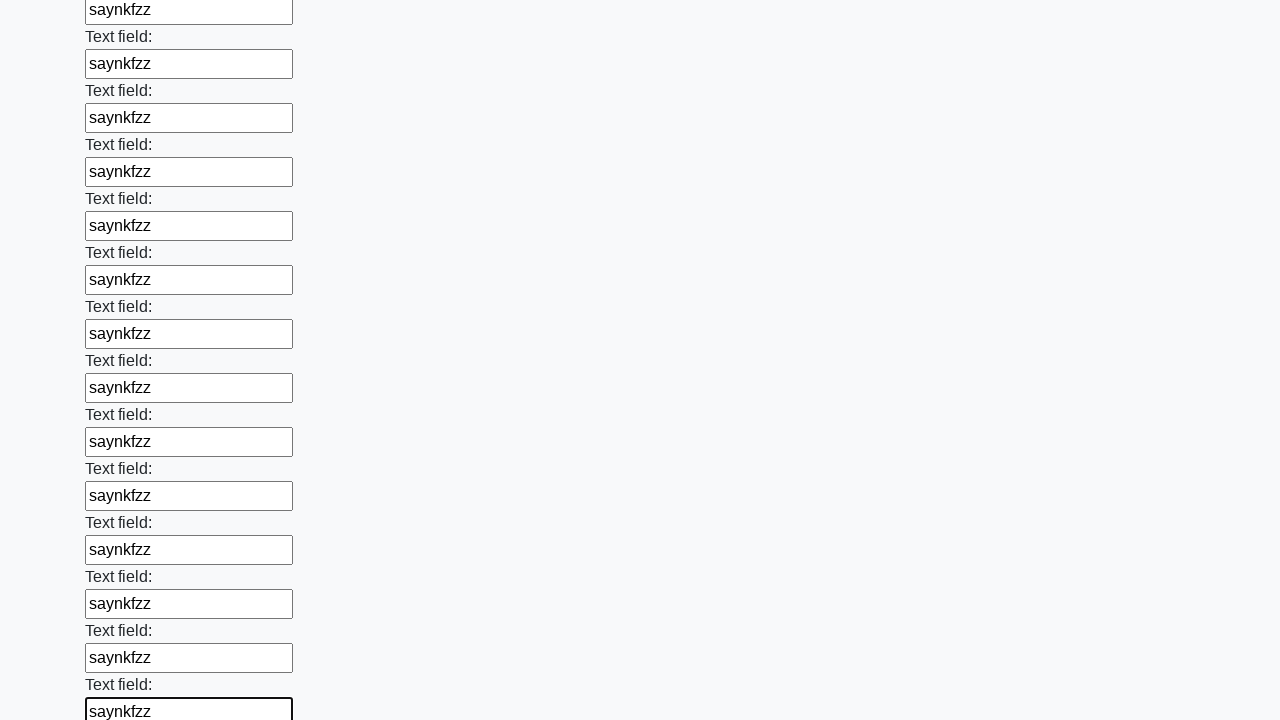

Filled an input field with random text on input >> nth=43
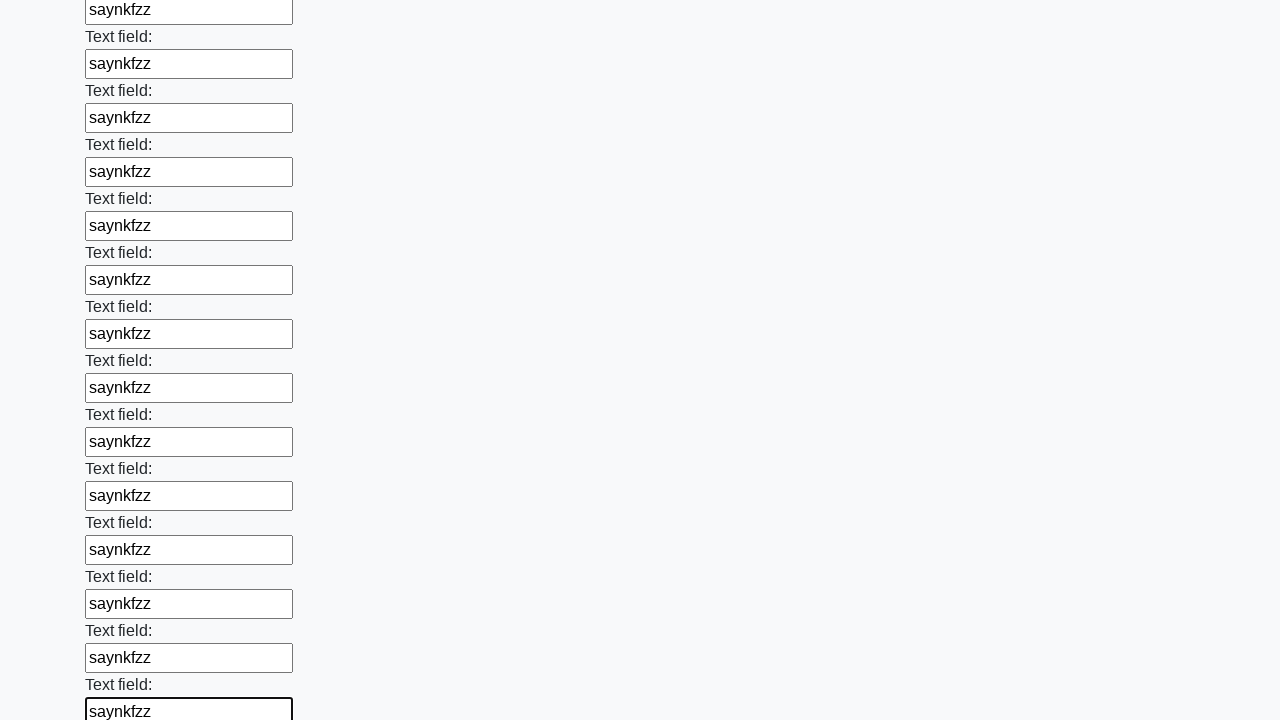

Filled an input field with random text on input >> nth=44
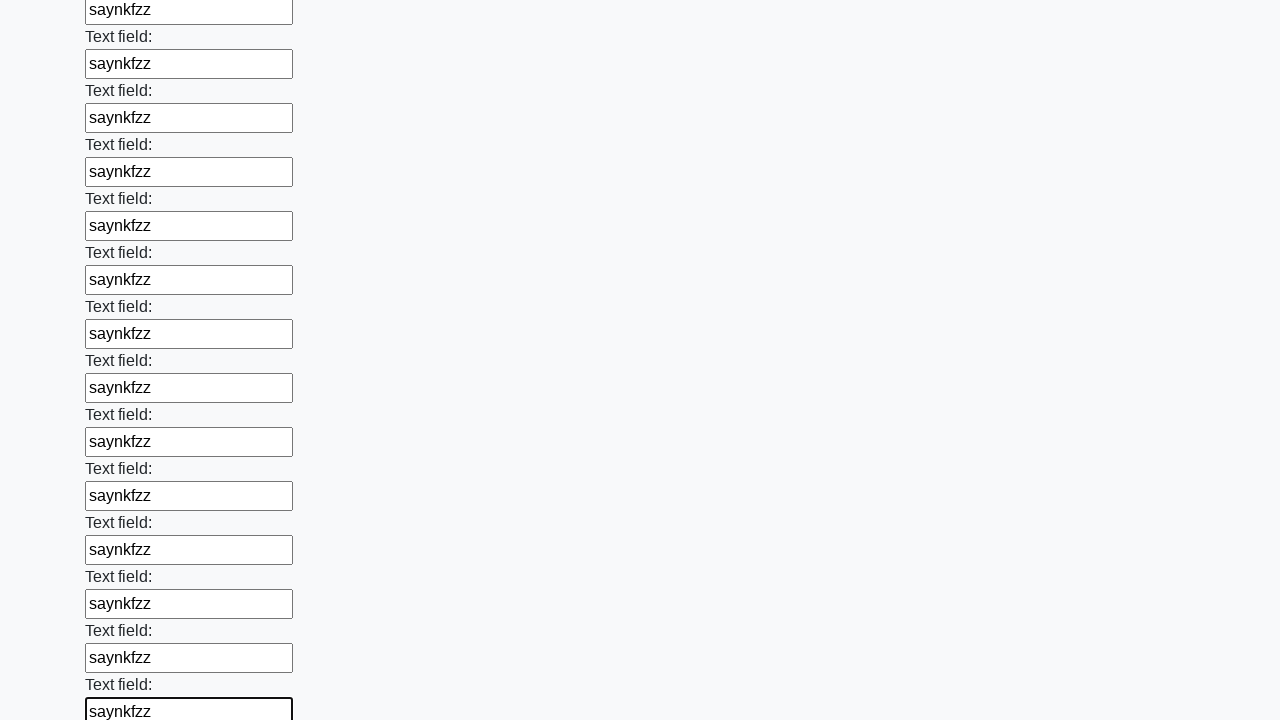

Filled an input field with random text on input >> nth=45
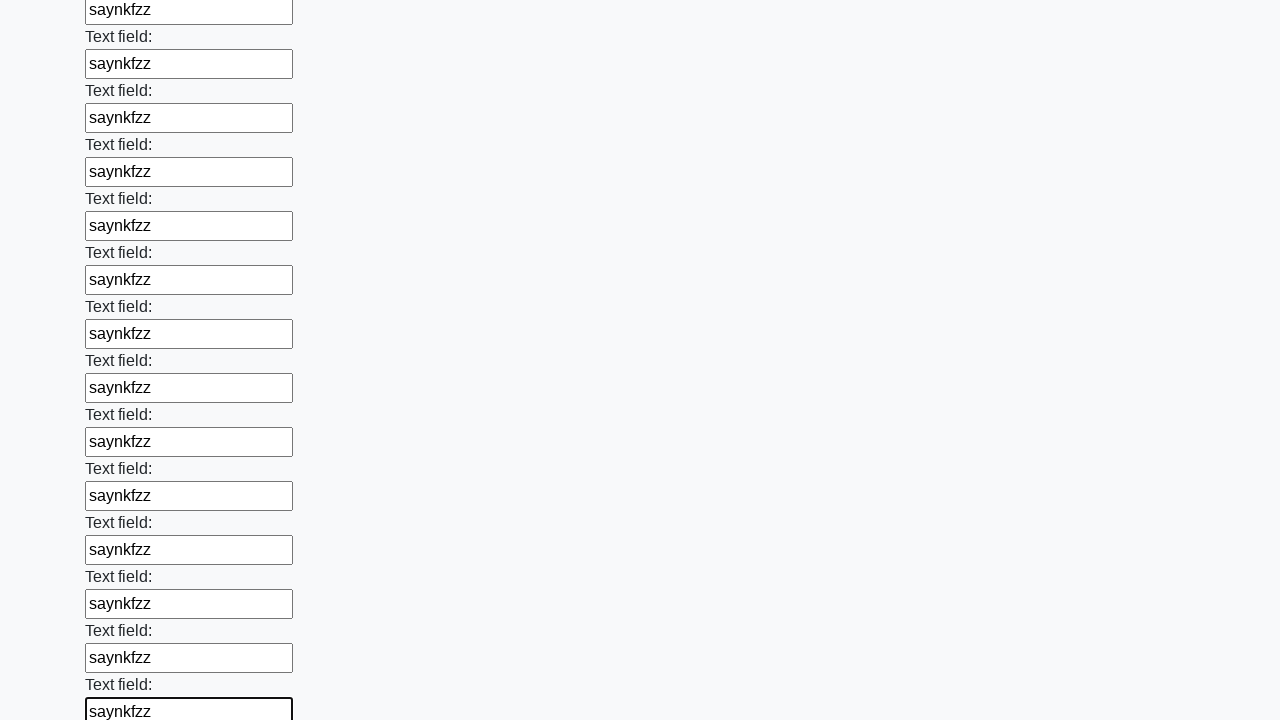

Filled an input field with random text on input >> nth=46
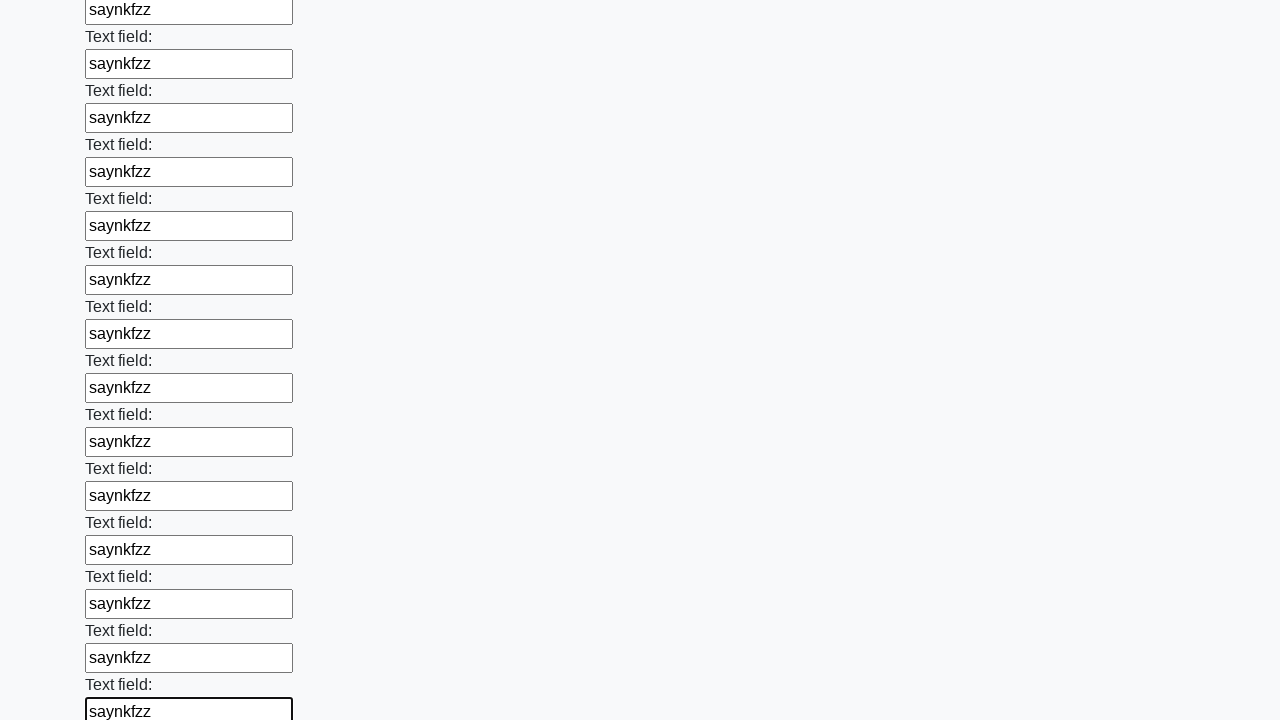

Filled an input field with random text on input >> nth=47
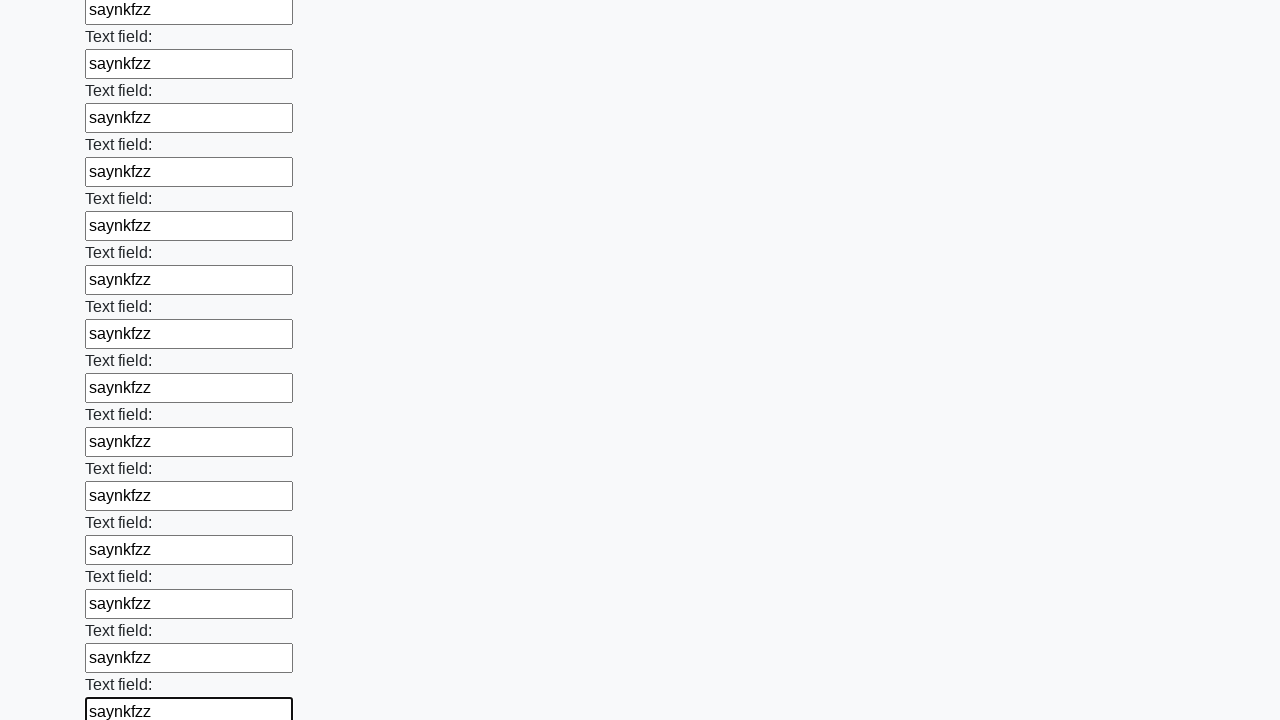

Filled an input field with random text on input >> nth=48
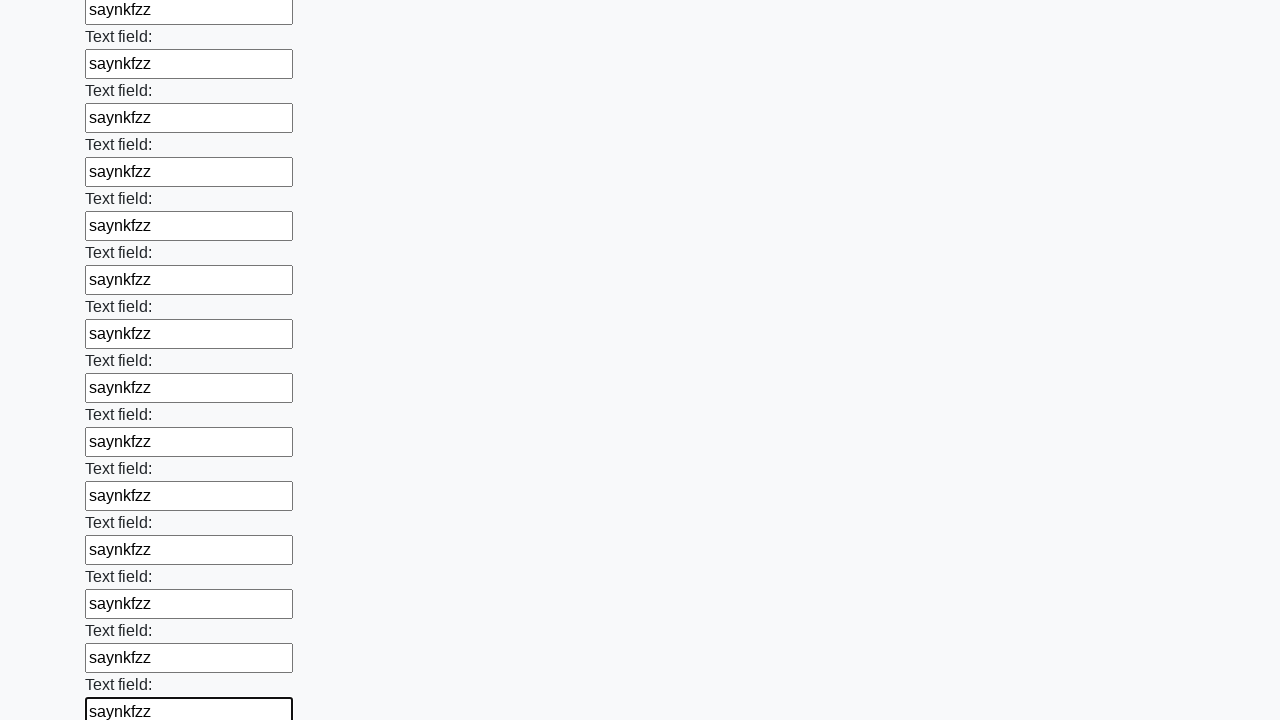

Filled an input field with random text on input >> nth=49
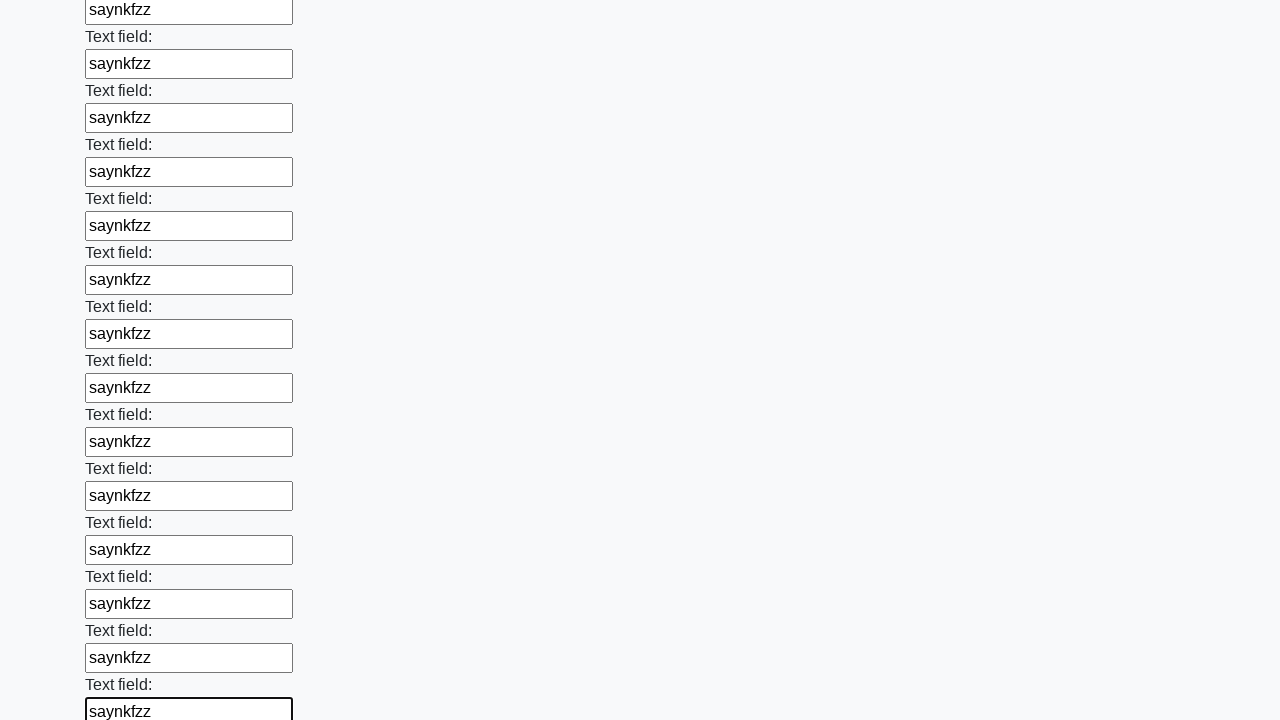

Filled an input field with random text on input >> nth=50
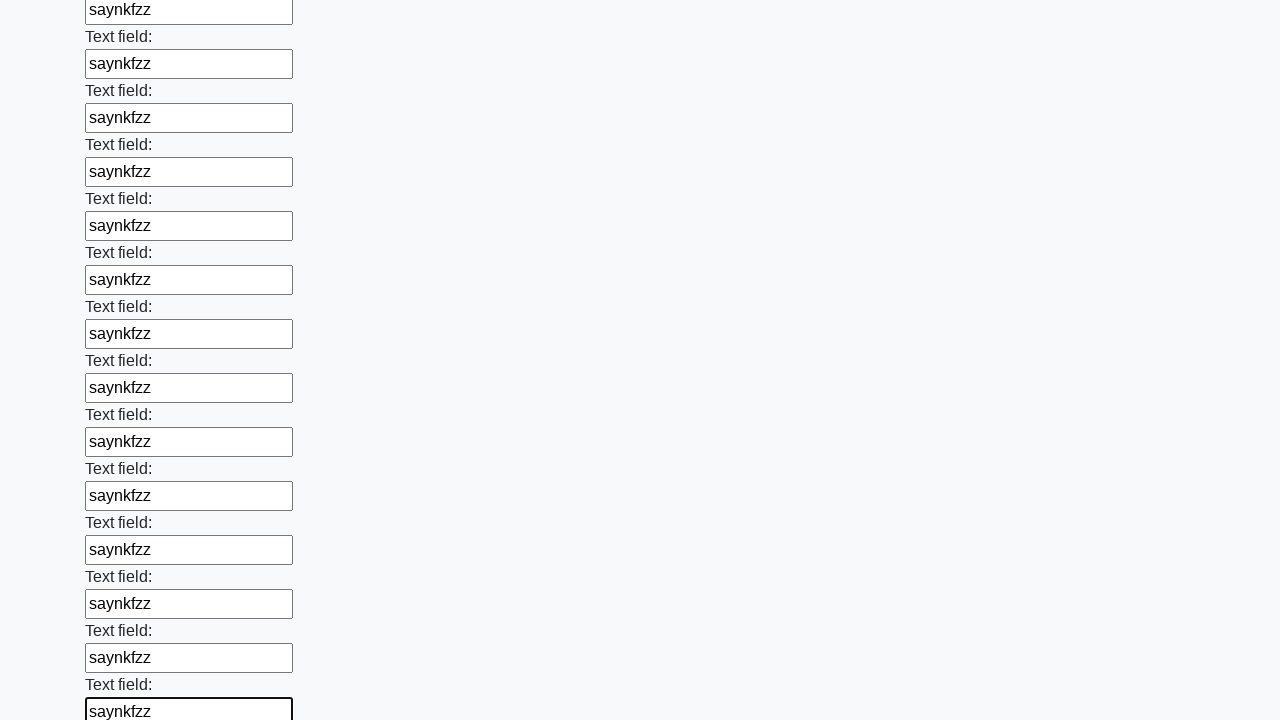

Filled an input field with random text on input >> nth=51
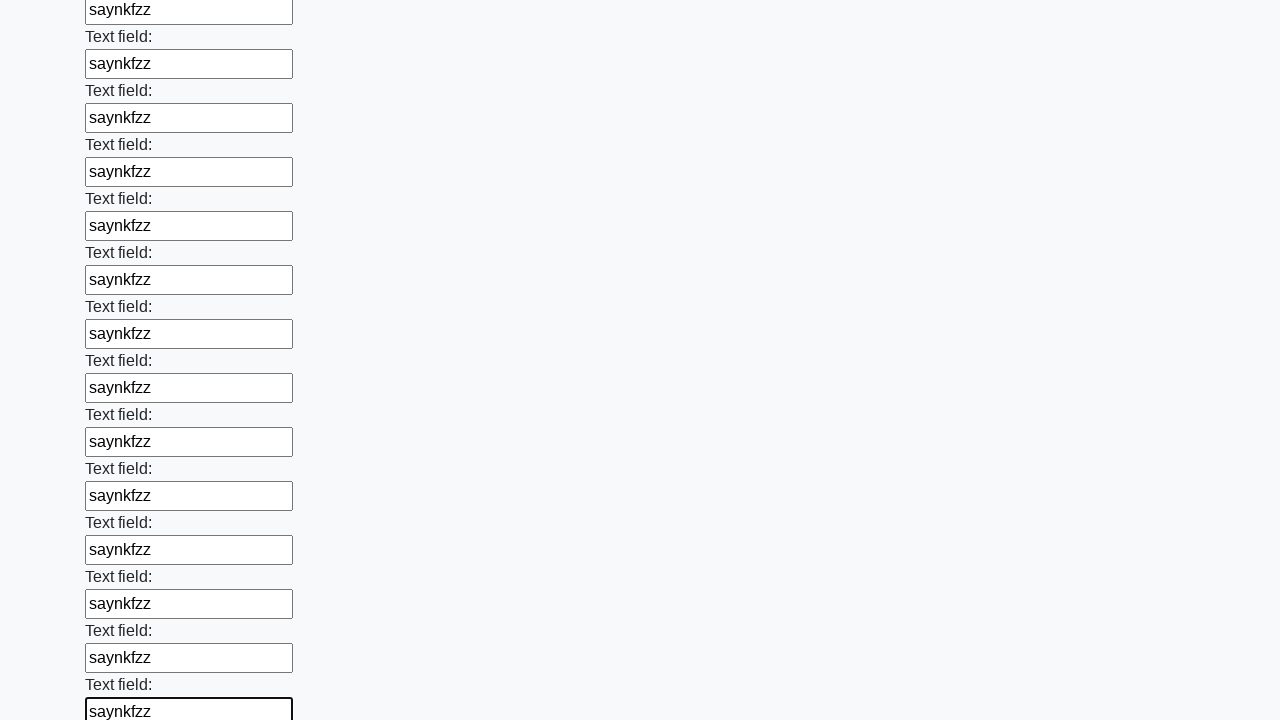

Filled an input field with random text on input >> nth=52
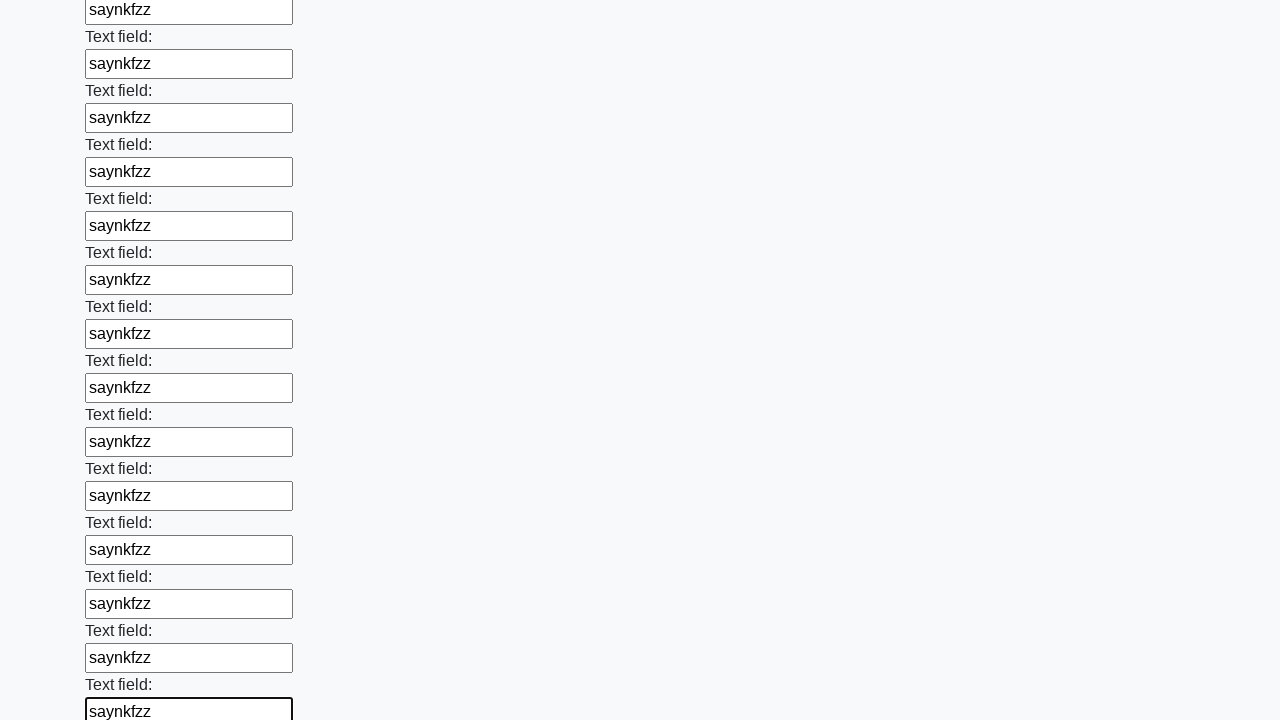

Filled an input field with random text on input >> nth=53
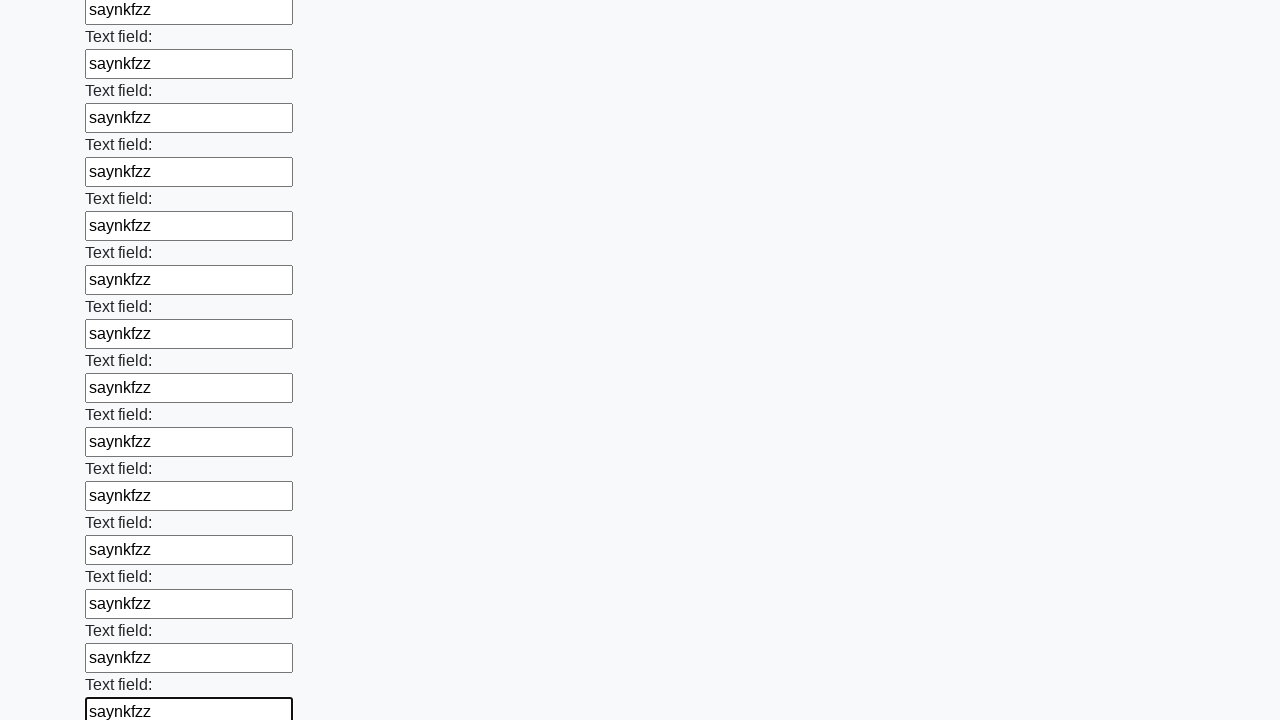

Filled an input field with random text on input >> nth=54
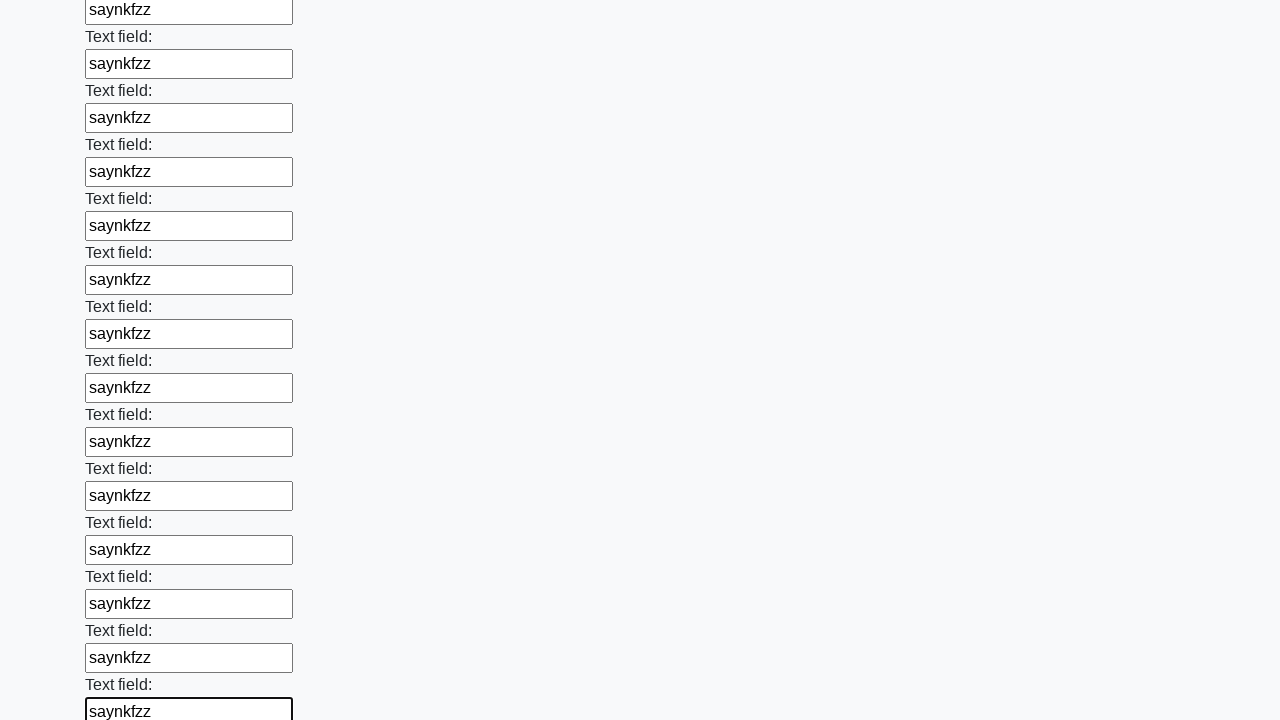

Filled an input field with random text on input >> nth=55
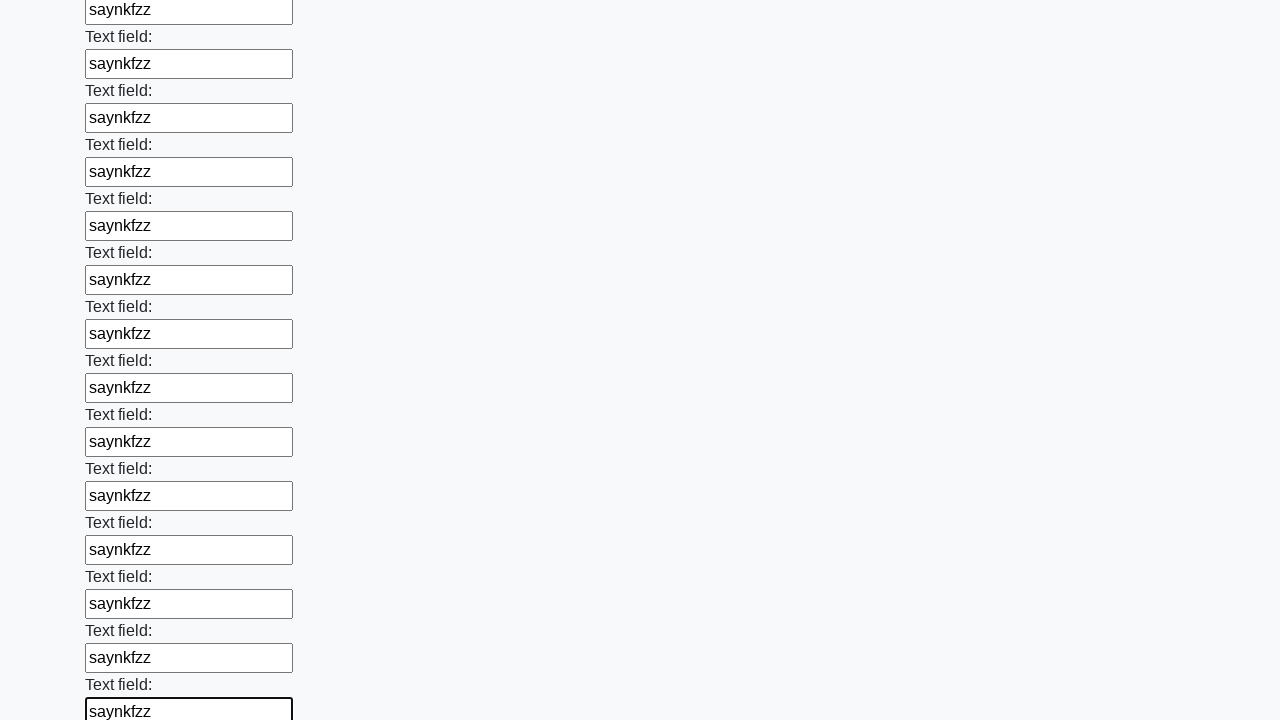

Filled an input field with random text on input >> nth=56
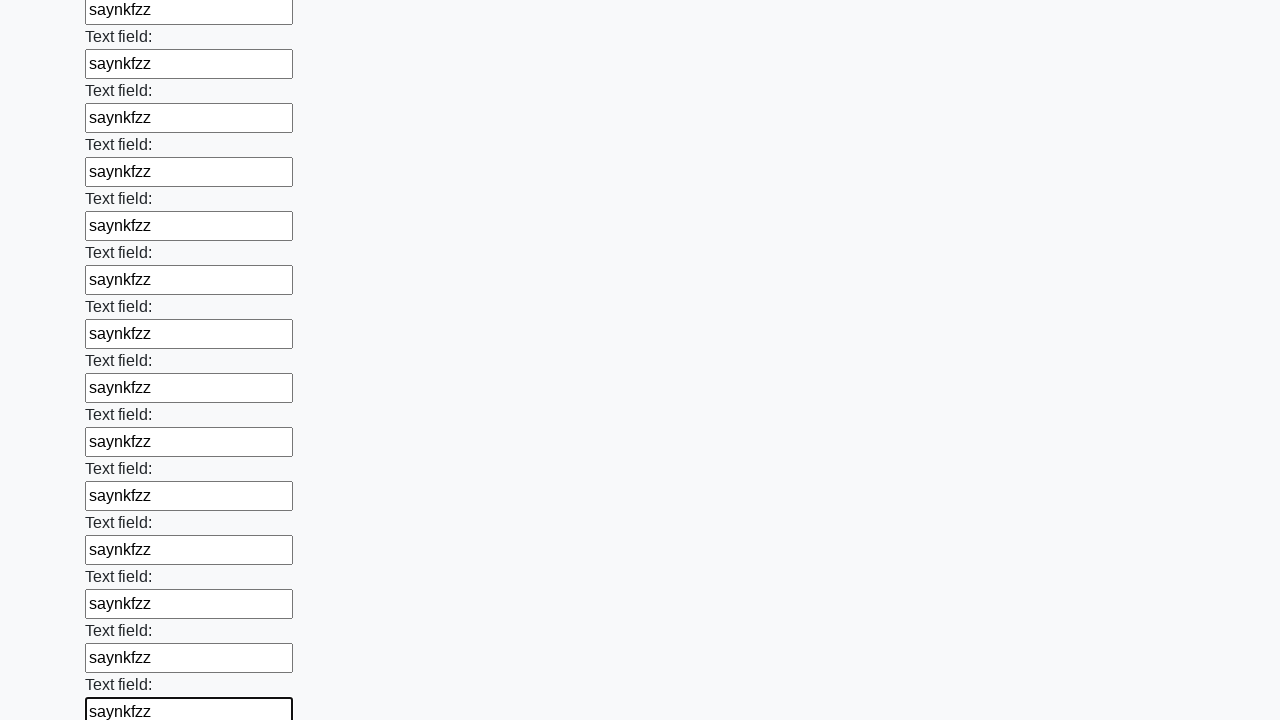

Filled an input field with random text on input >> nth=57
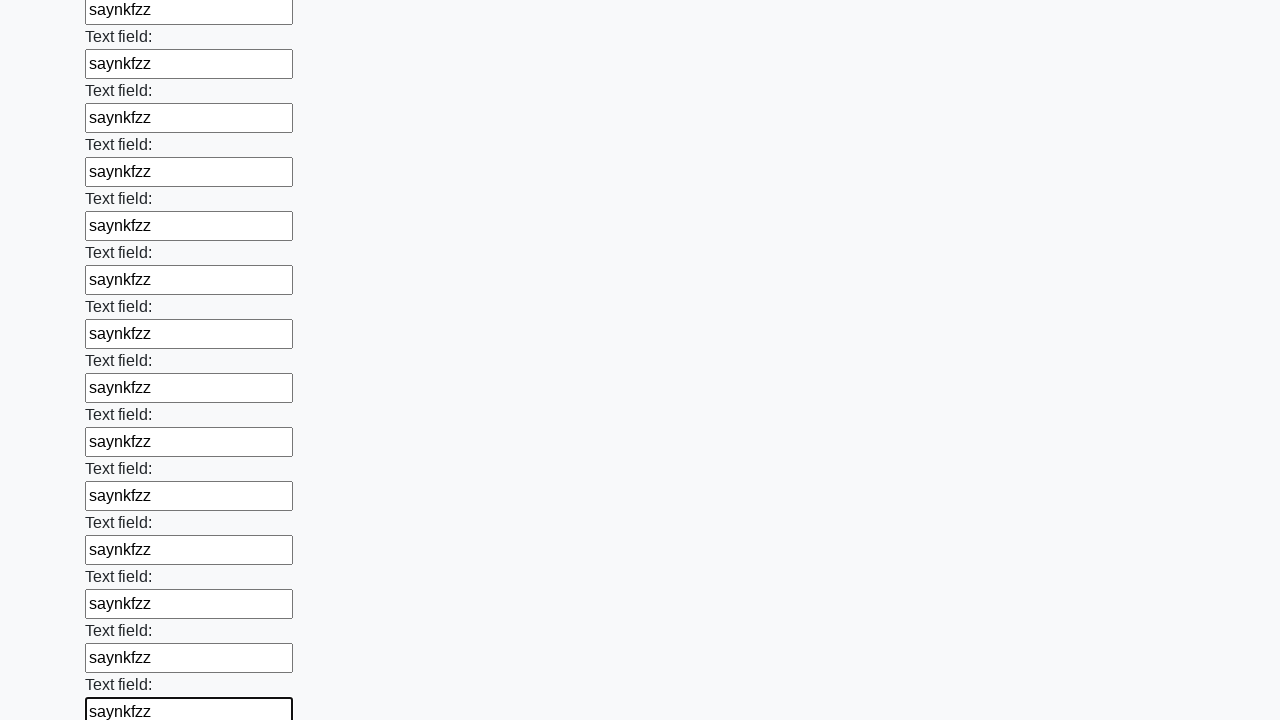

Filled an input field with random text on input >> nth=58
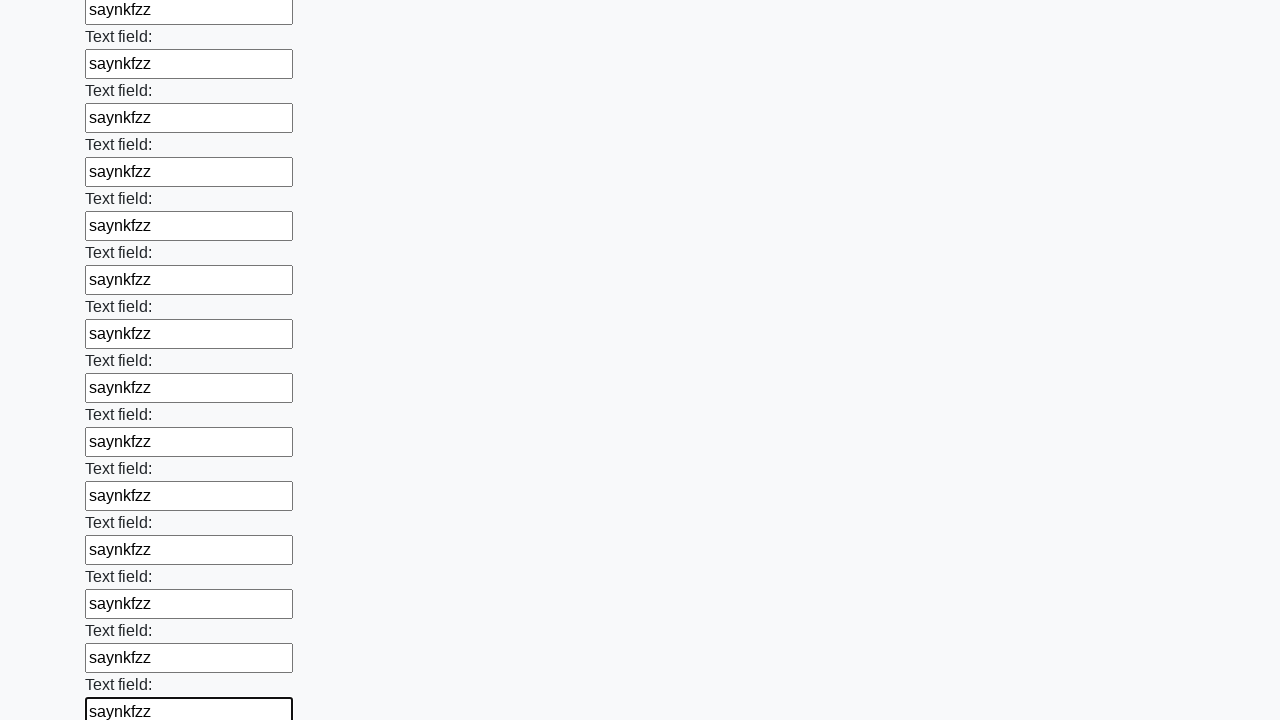

Filled an input field with random text on input >> nth=59
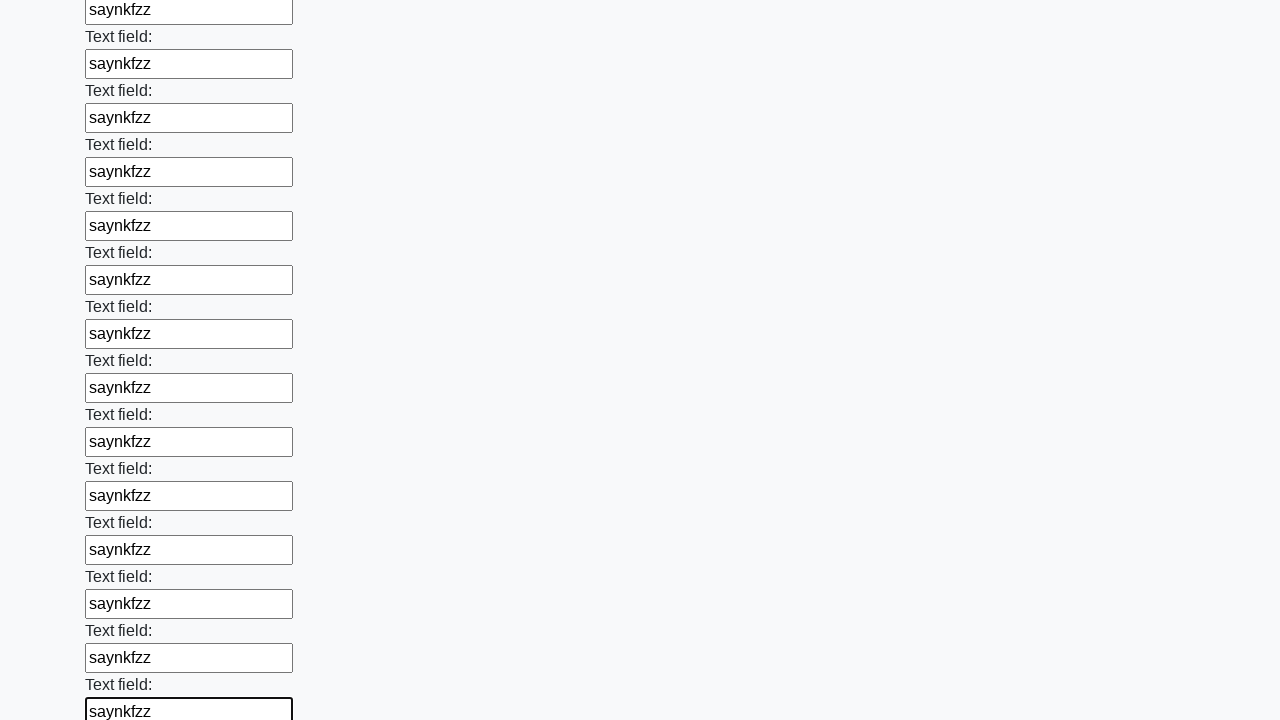

Filled an input field with random text on input >> nth=60
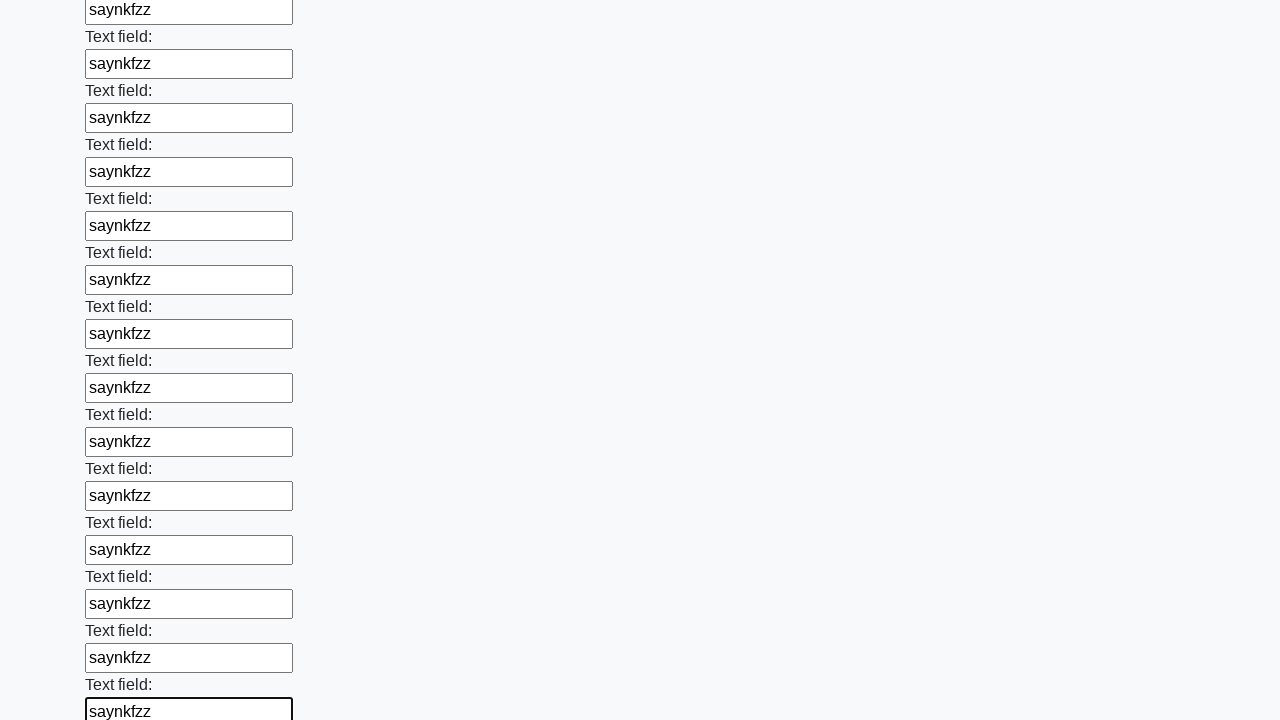

Filled an input field with random text on input >> nth=61
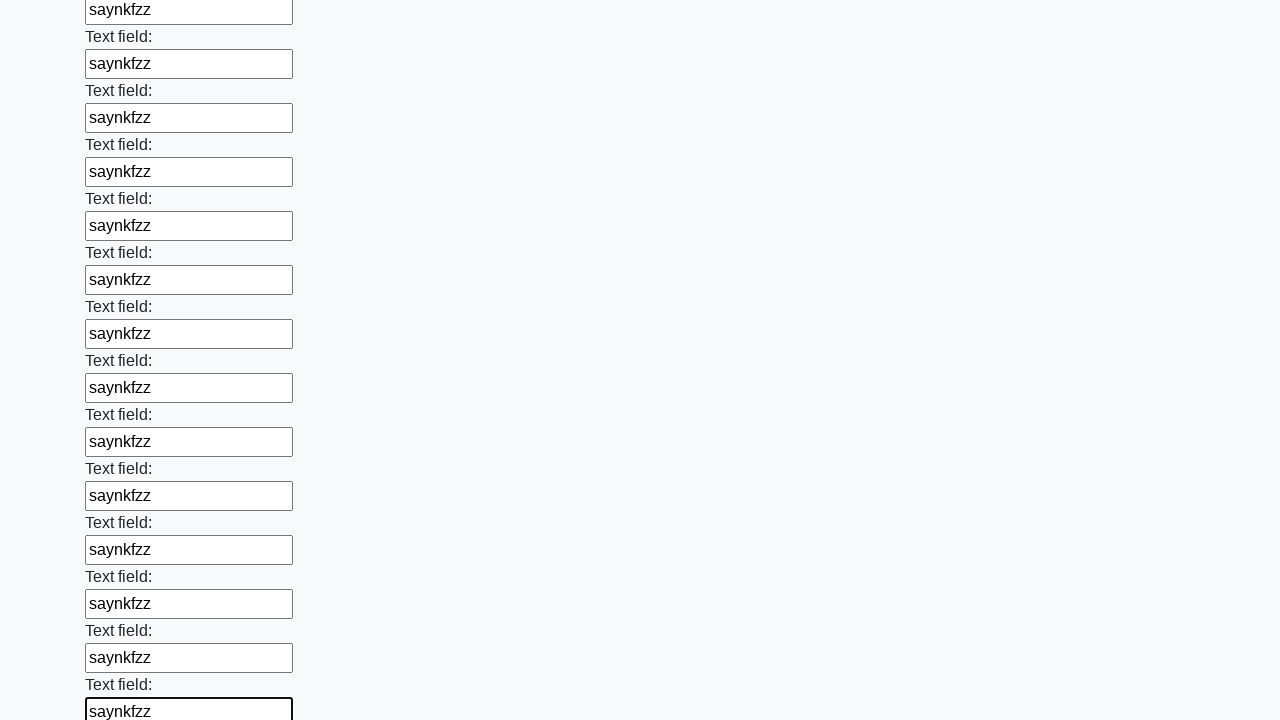

Filled an input field with random text on input >> nth=62
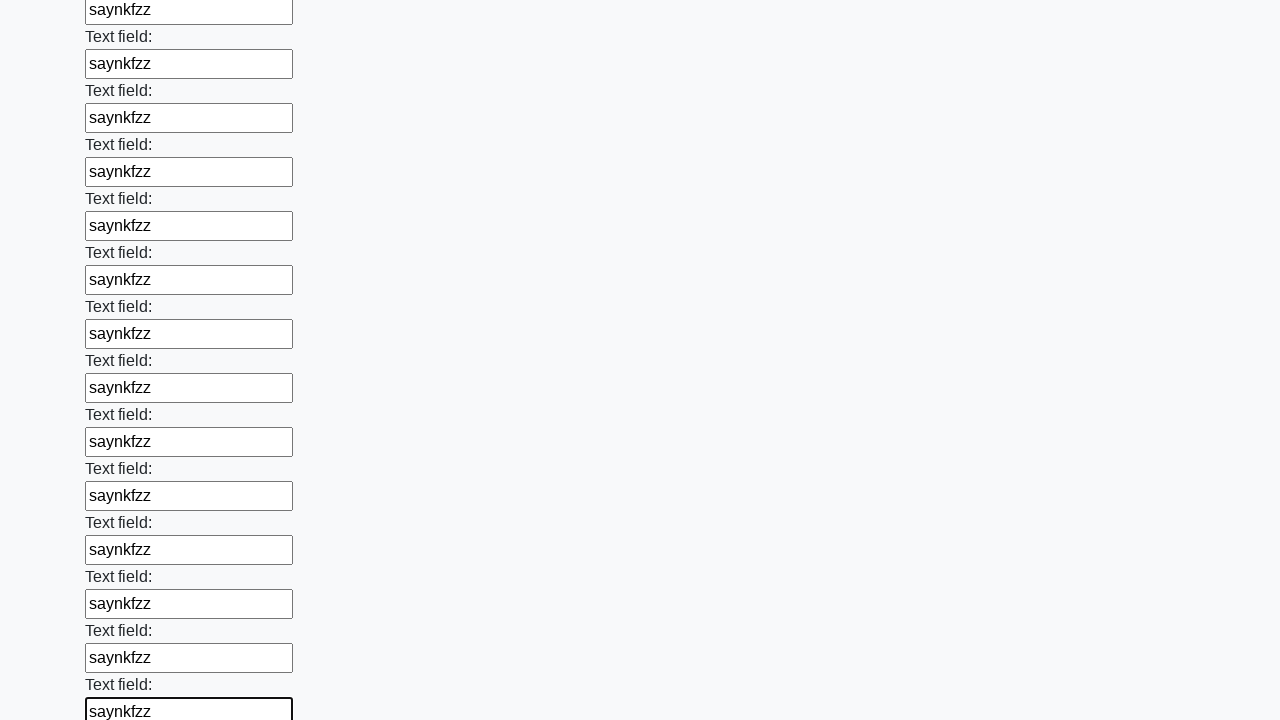

Filled an input field with random text on input >> nth=63
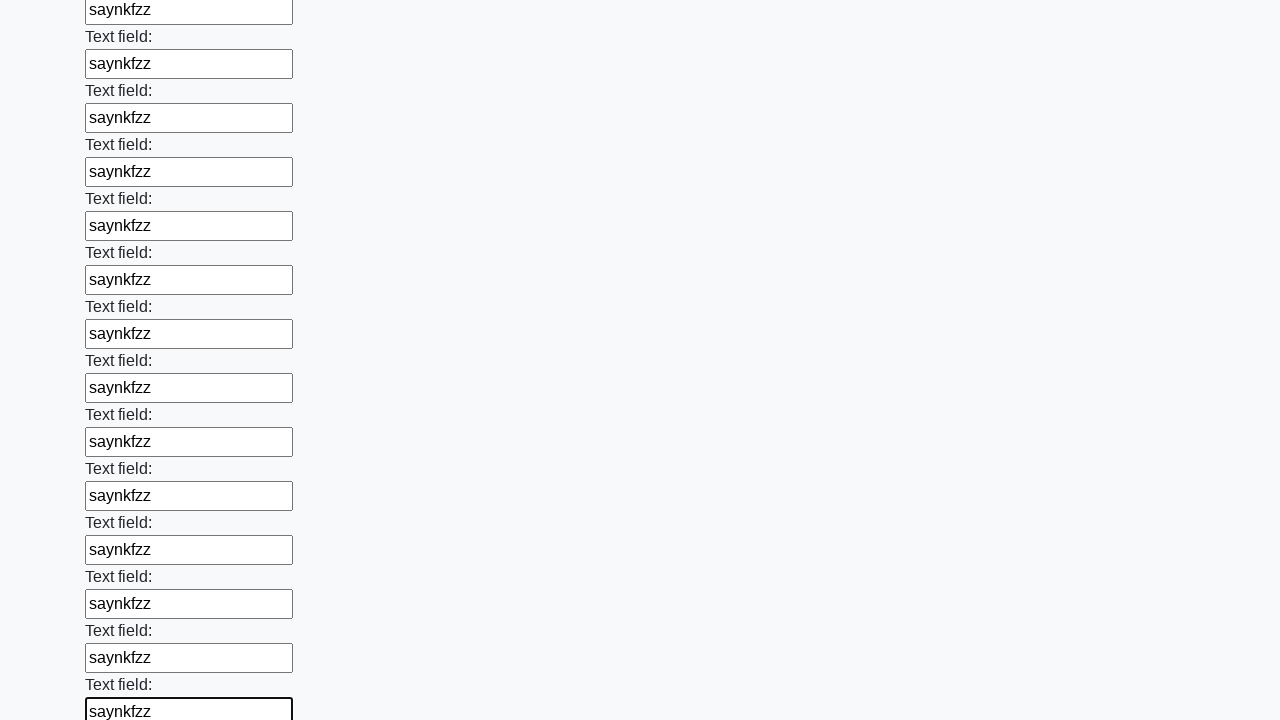

Filled an input field with random text on input >> nth=64
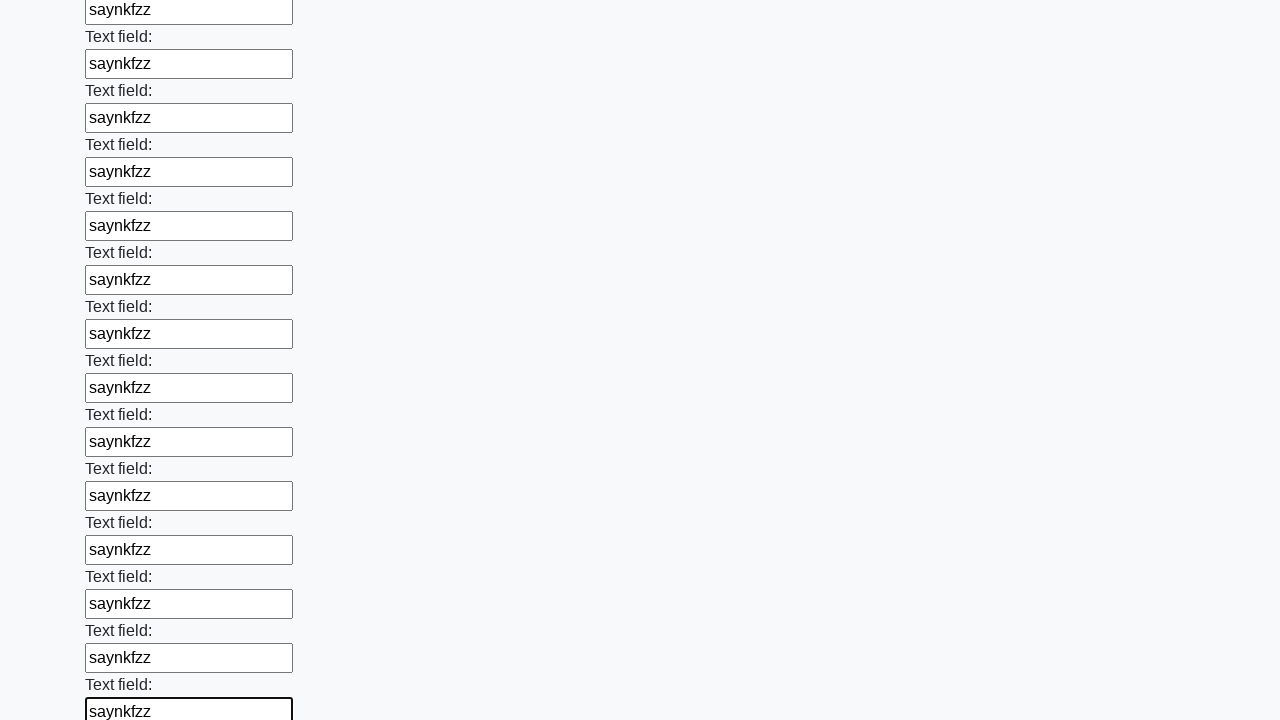

Filled an input field with random text on input >> nth=65
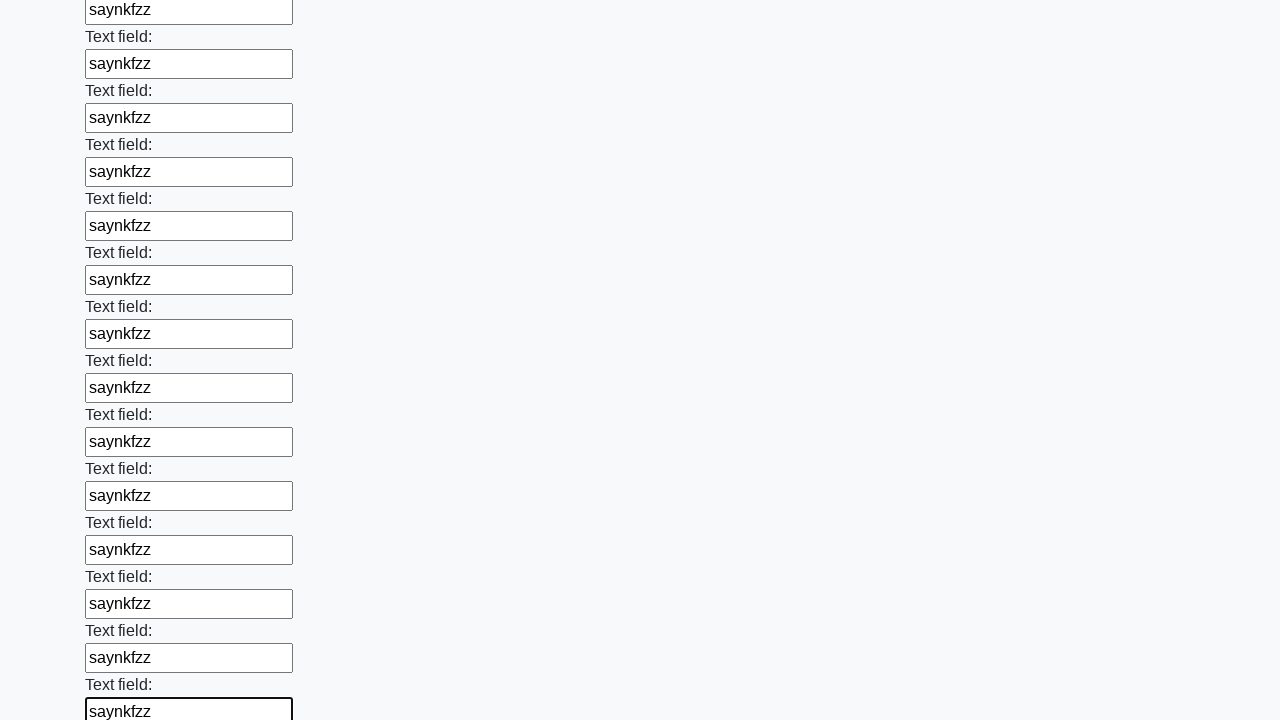

Filled an input field with random text on input >> nth=66
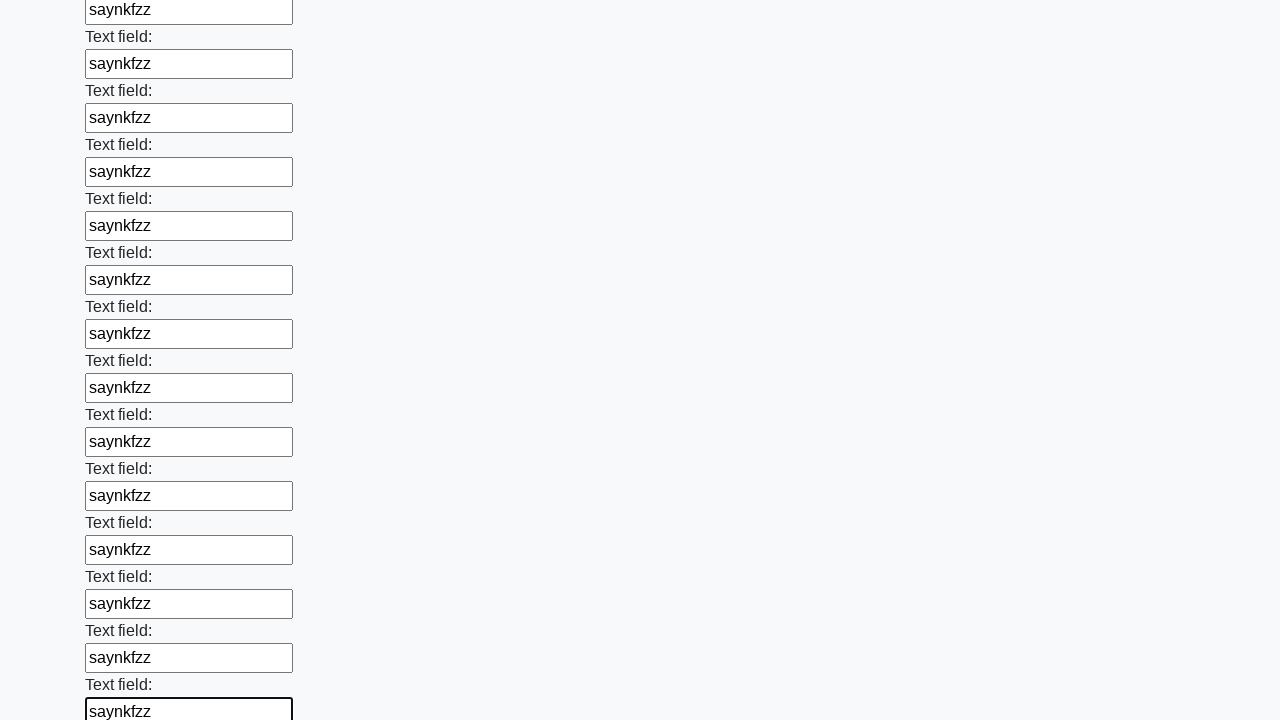

Filled an input field with random text on input >> nth=67
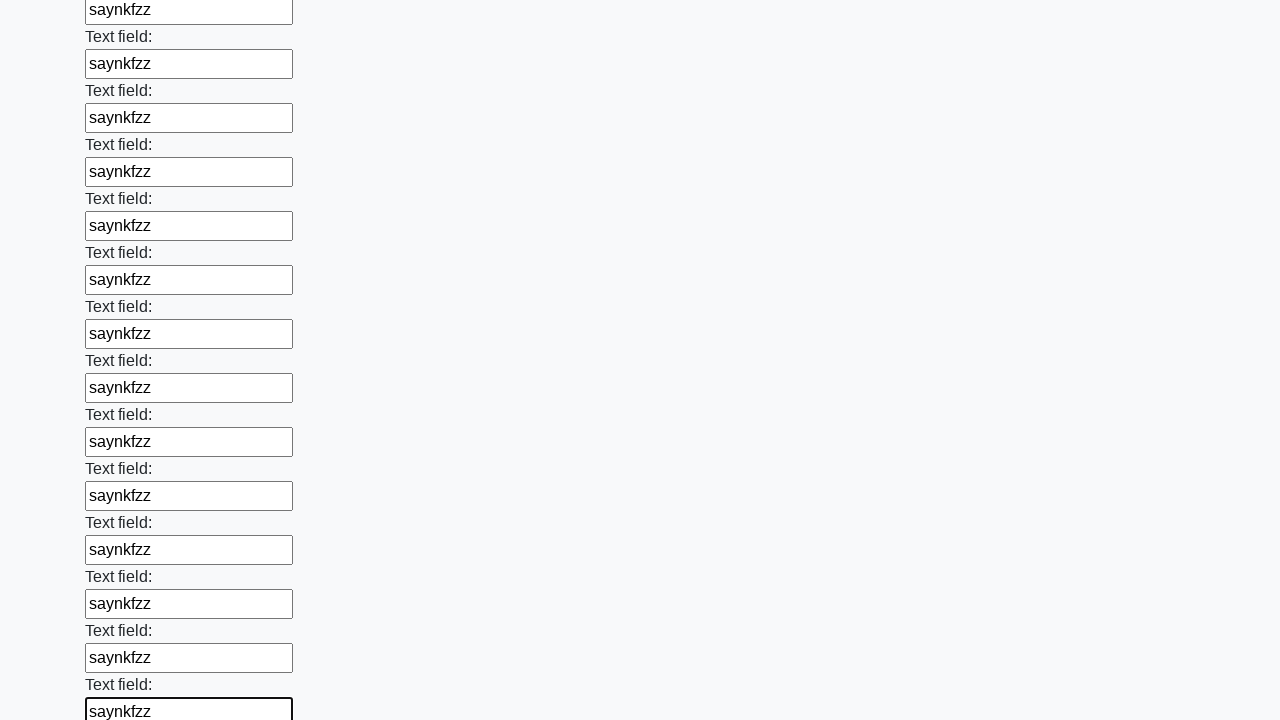

Filled an input field with random text on input >> nth=68
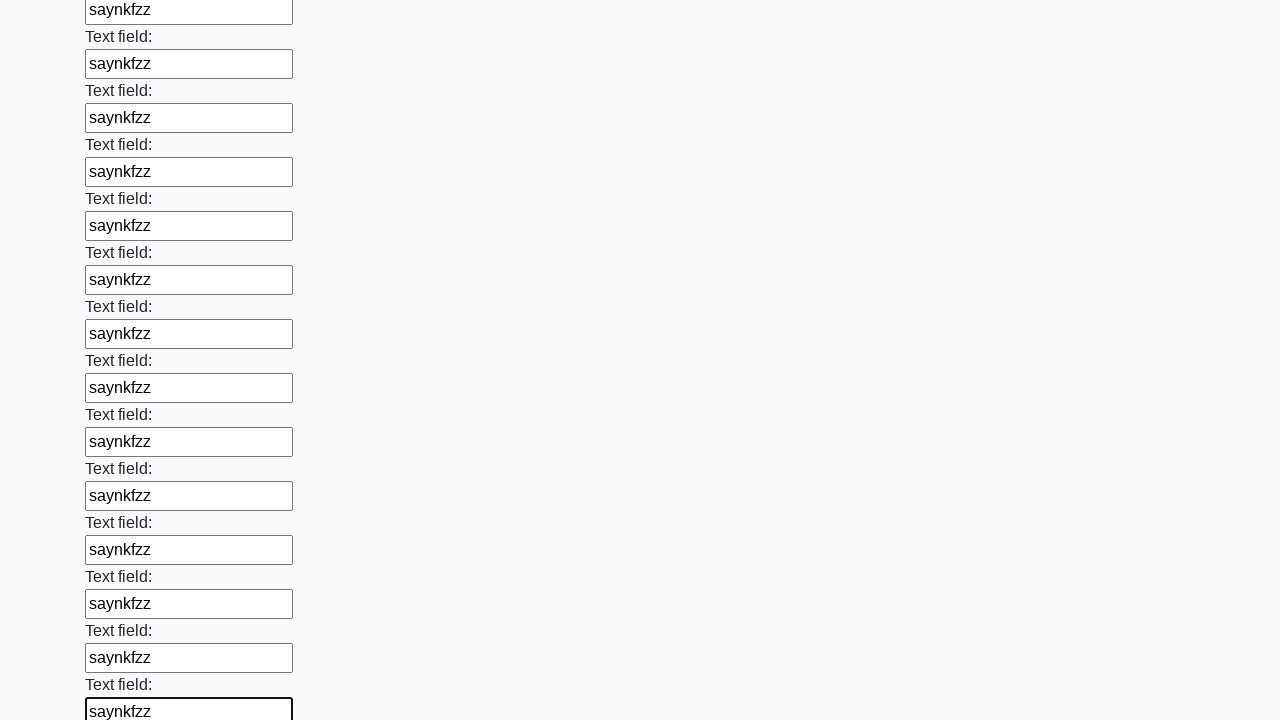

Filled an input field with random text on input >> nth=69
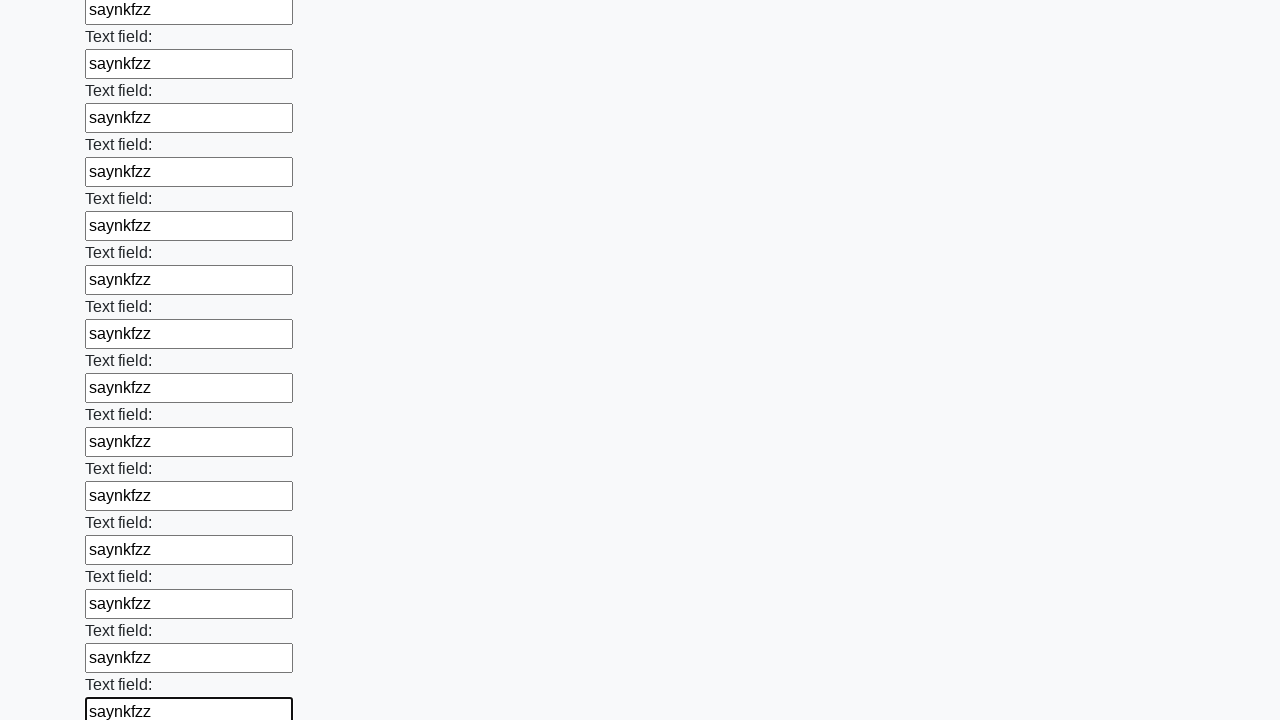

Filled an input field with random text on input >> nth=70
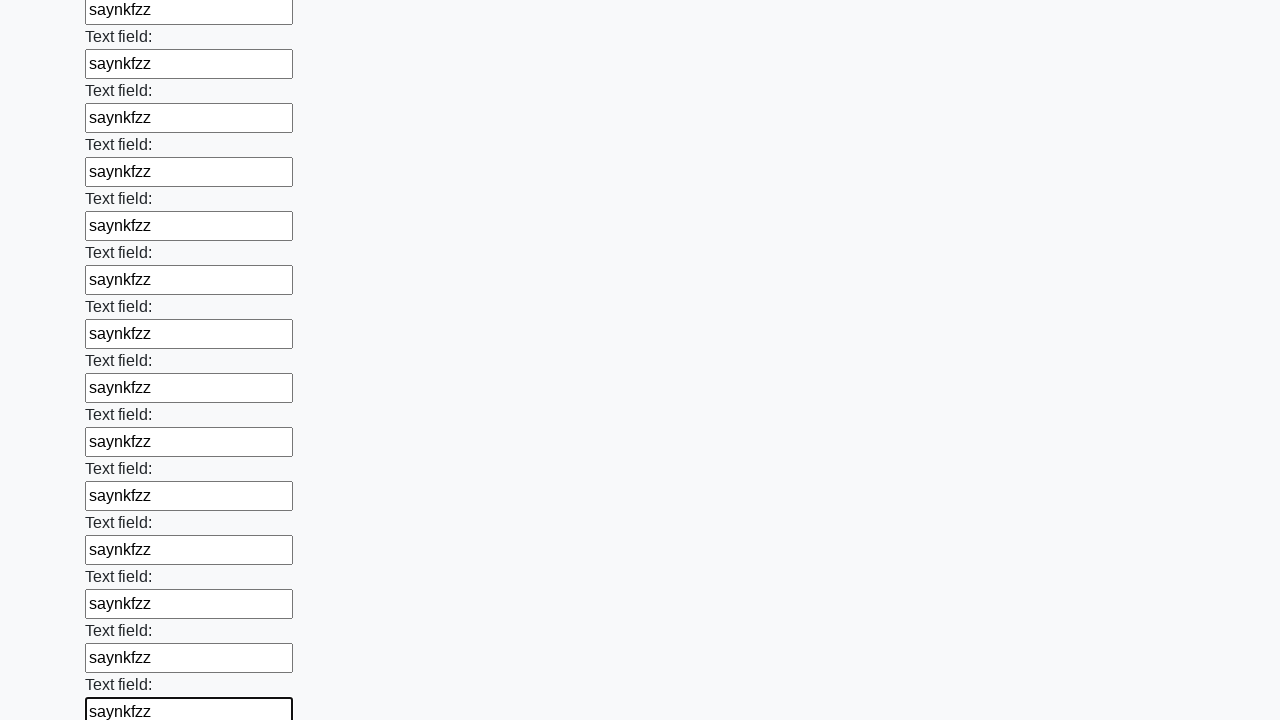

Filled an input field with random text on input >> nth=71
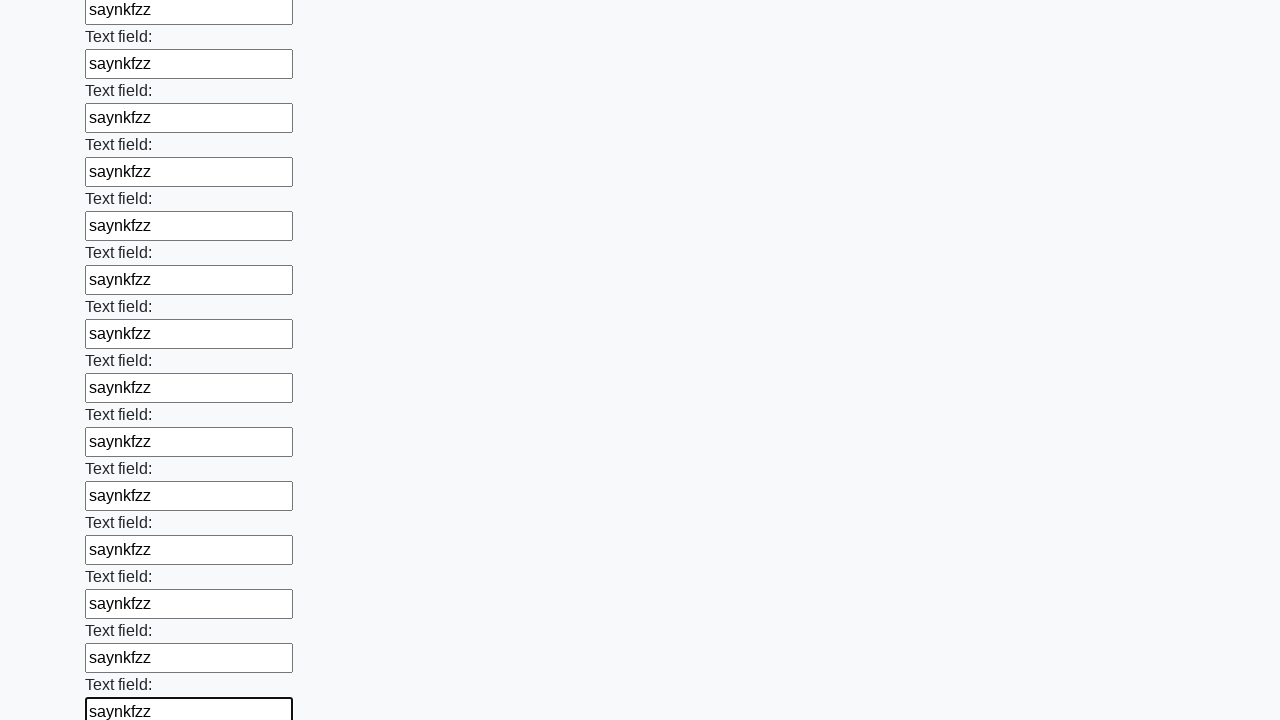

Filled an input field with random text on input >> nth=72
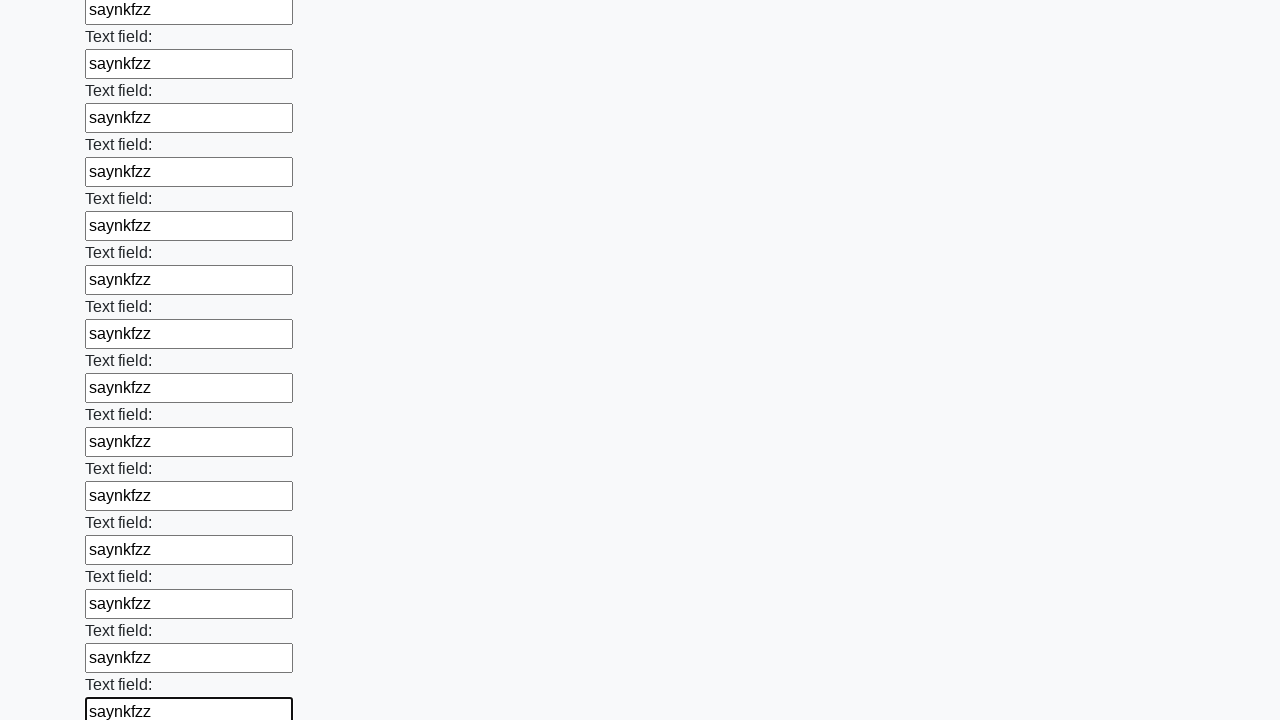

Filled an input field with random text on input >> nth=73
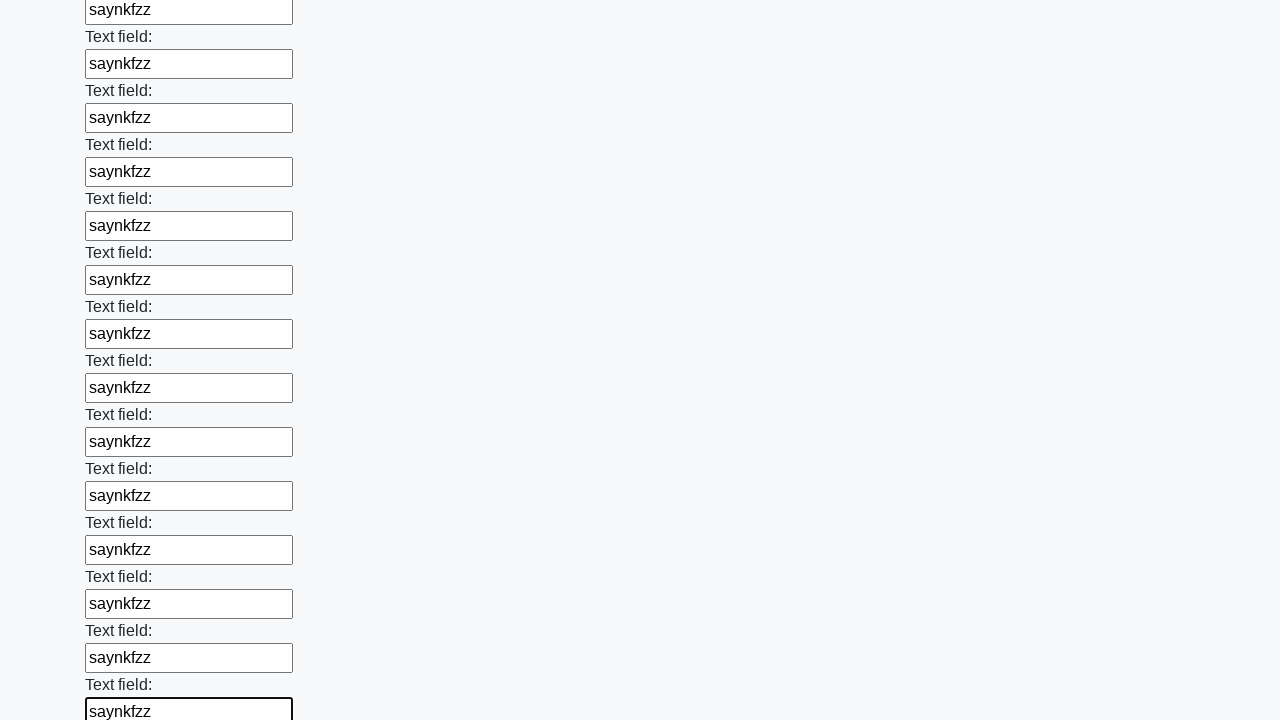

Filled an input field with random text on input >> nth=74
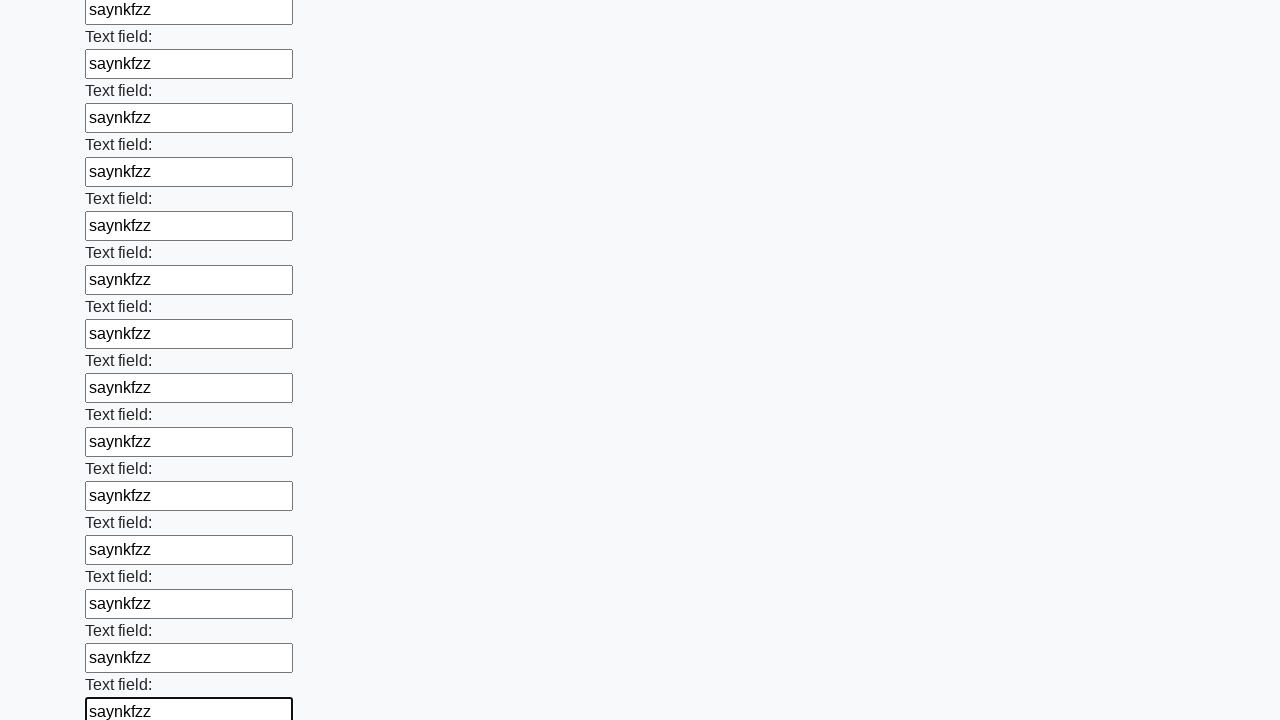

Filled an input field with random text on input >> nth=75
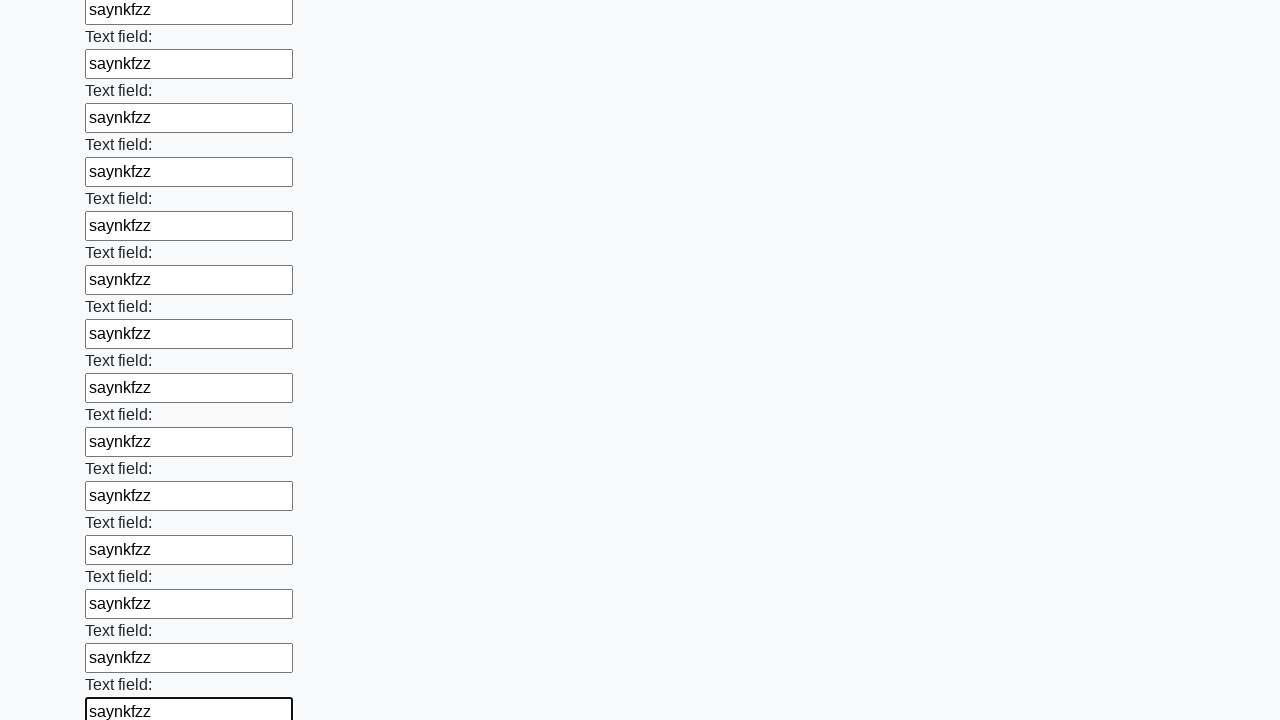

Filled an input field with random text on input >> nth=76
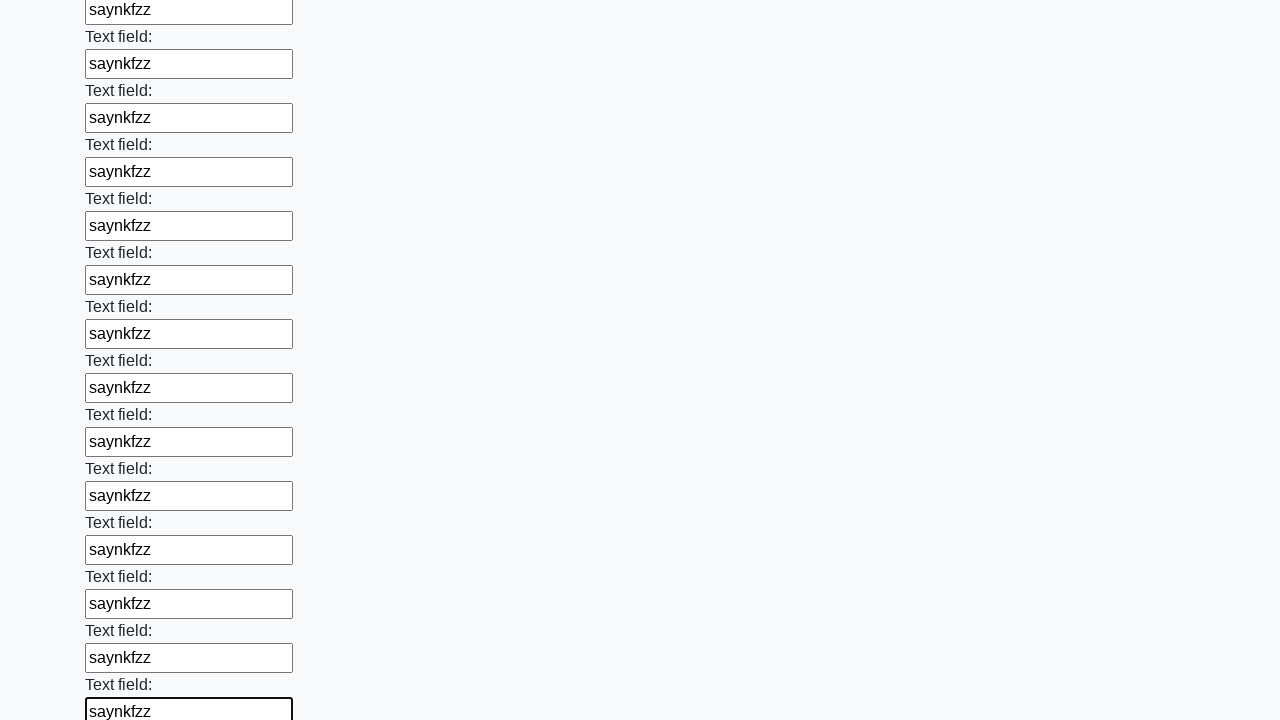

Filled an input field with random text on input >> nth=77
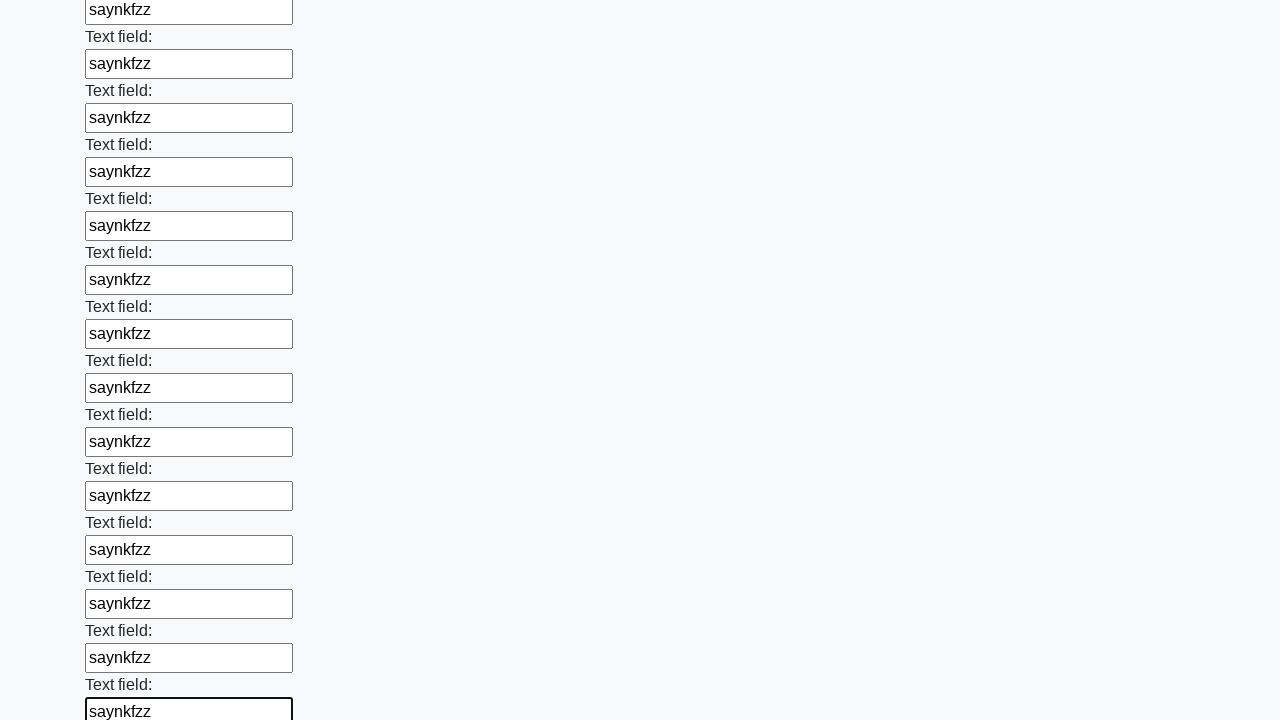

Filled an input field with random text on input >> nth=78
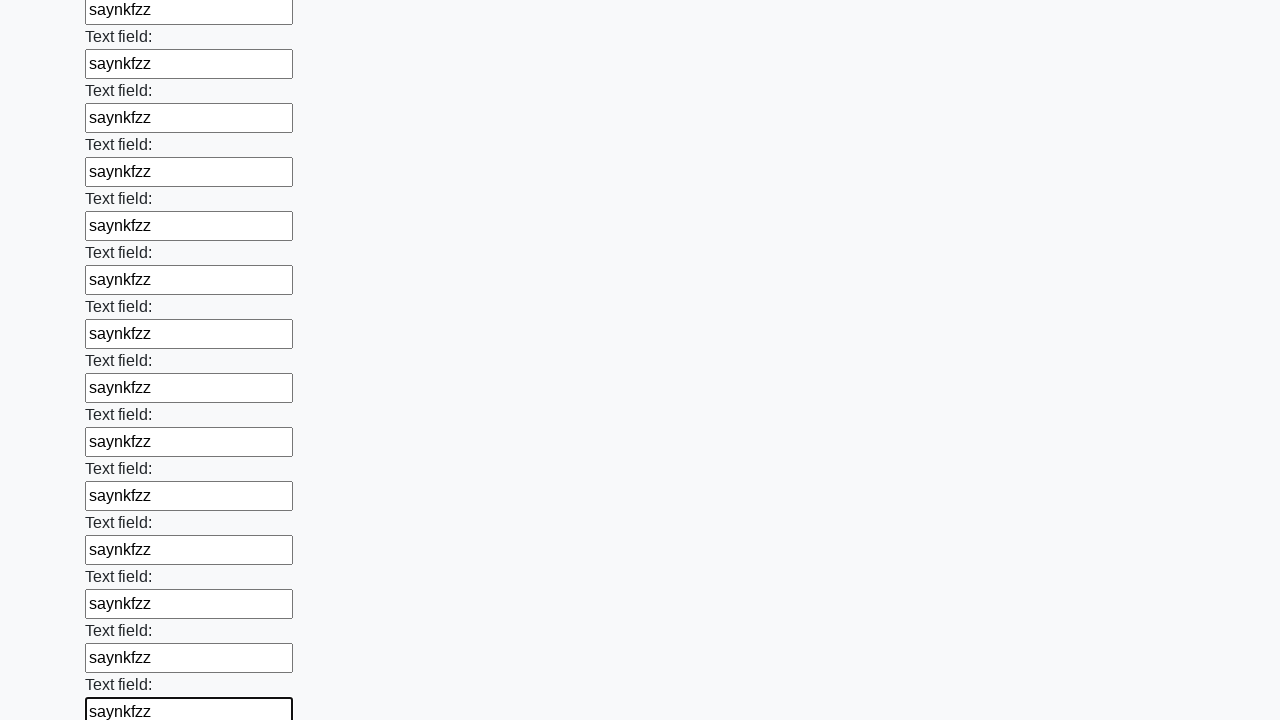

Filled an input field with random text on input >> nth=79
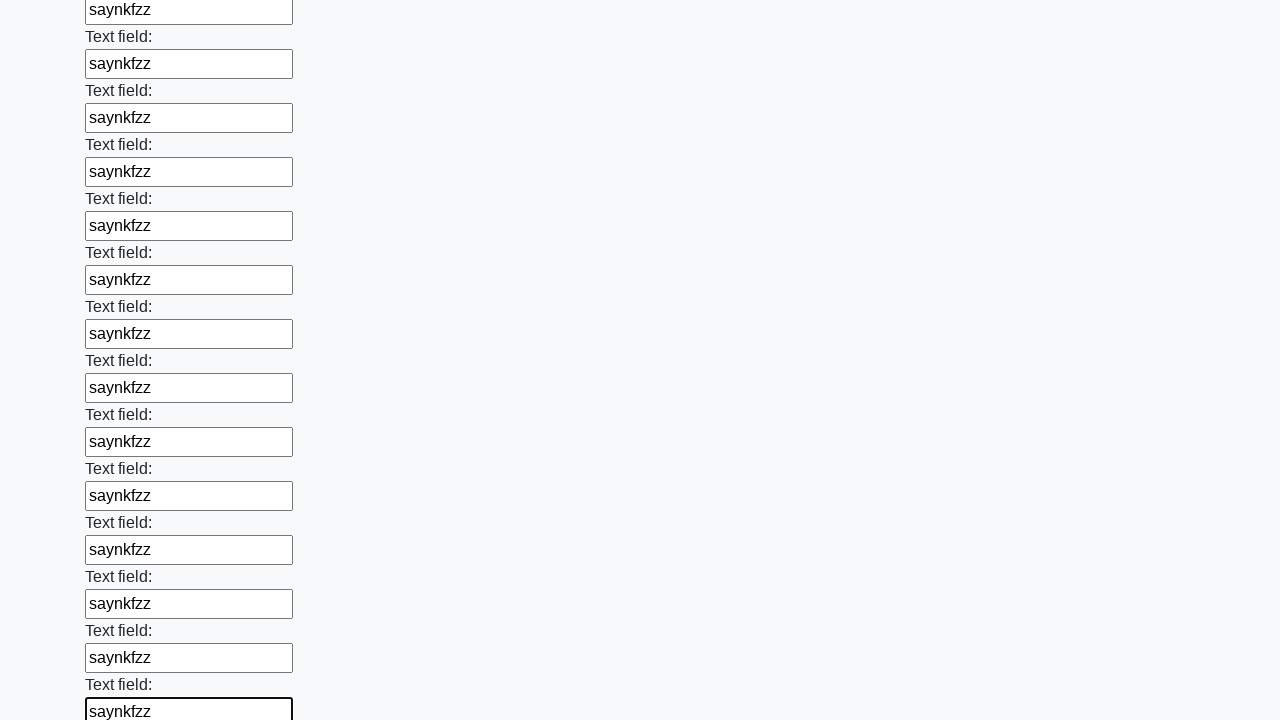

Filled an input field with random text on input >> nth=80
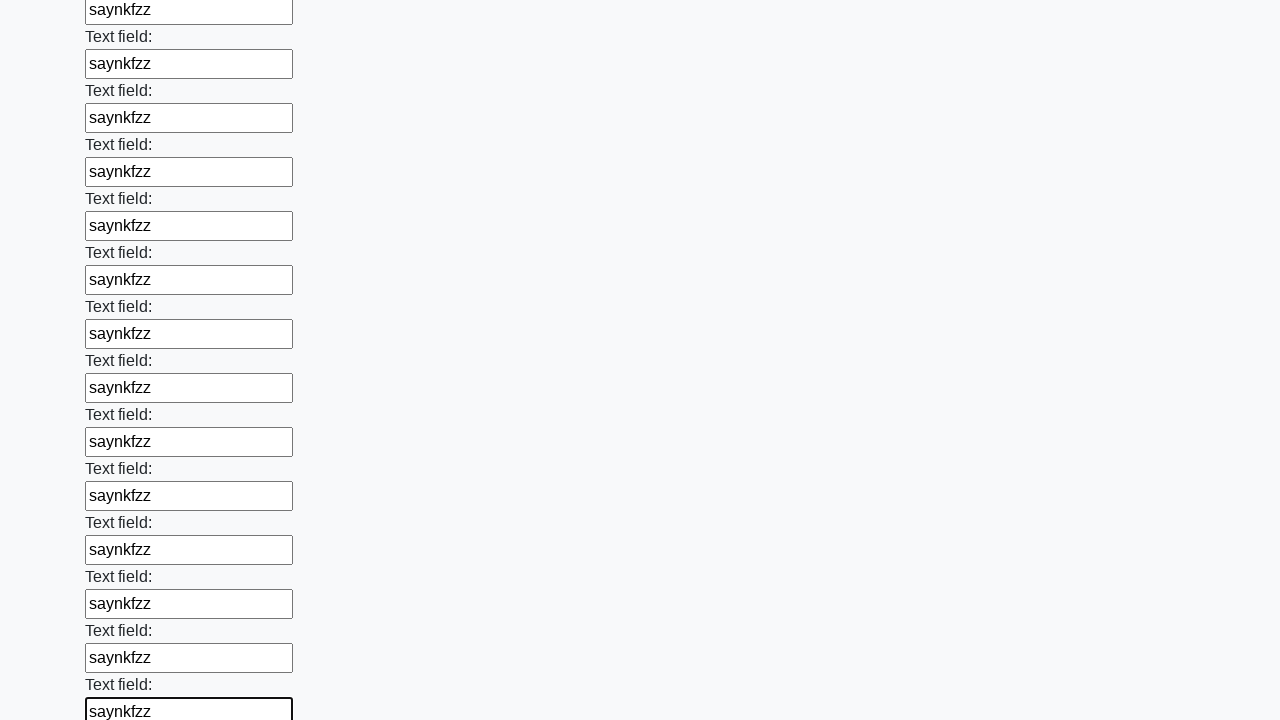

Filled an input field with random text on input >> nth=81
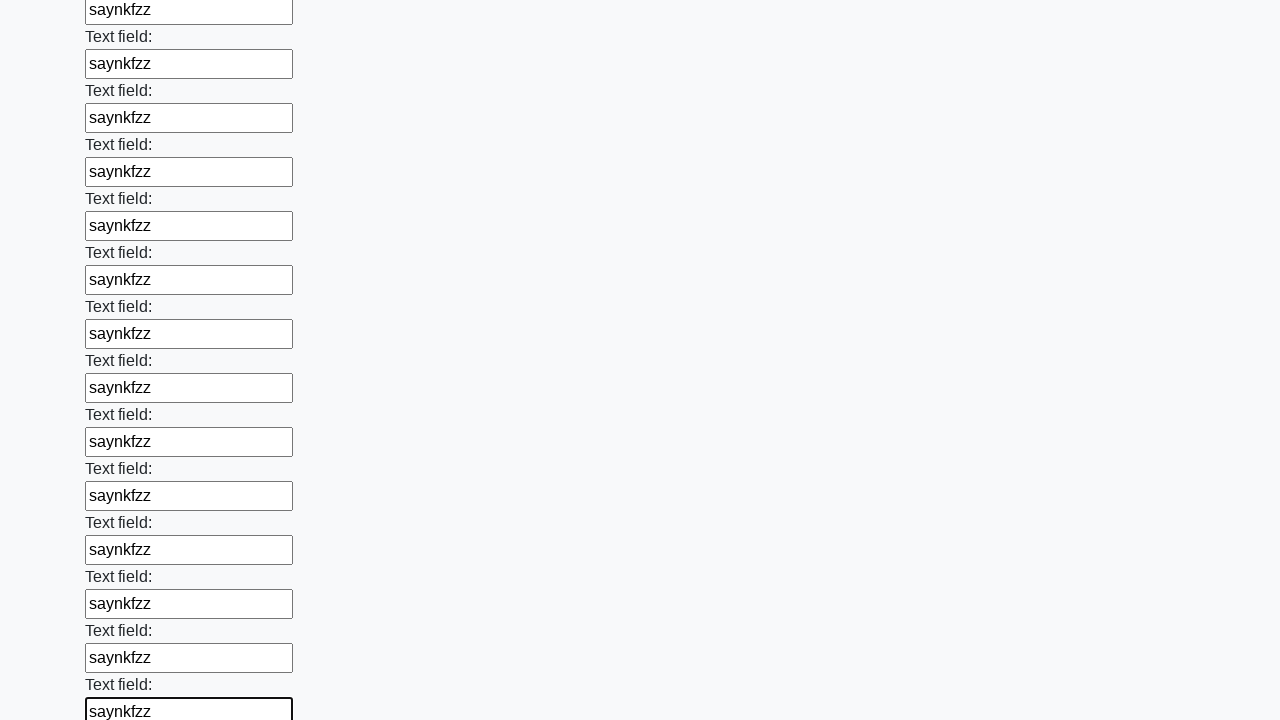

Filled an input field with random text on input >> nth=82
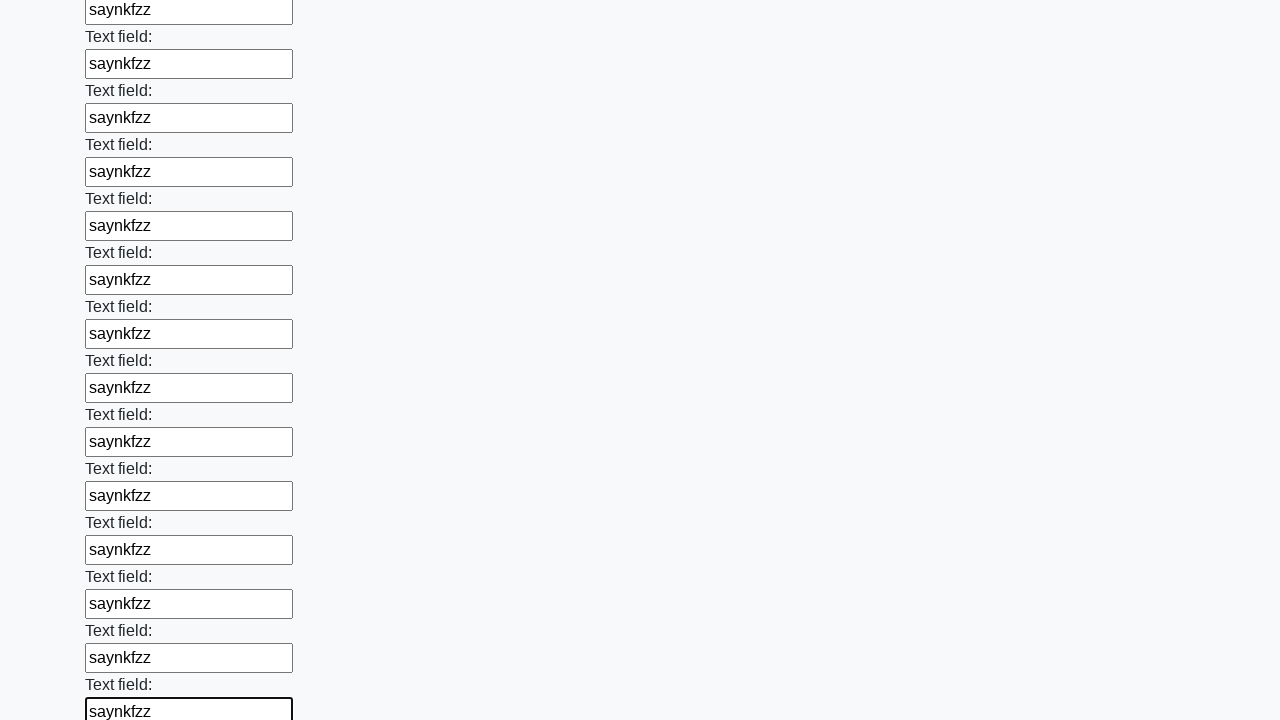

Filled an input field with random text on input >> nth=83
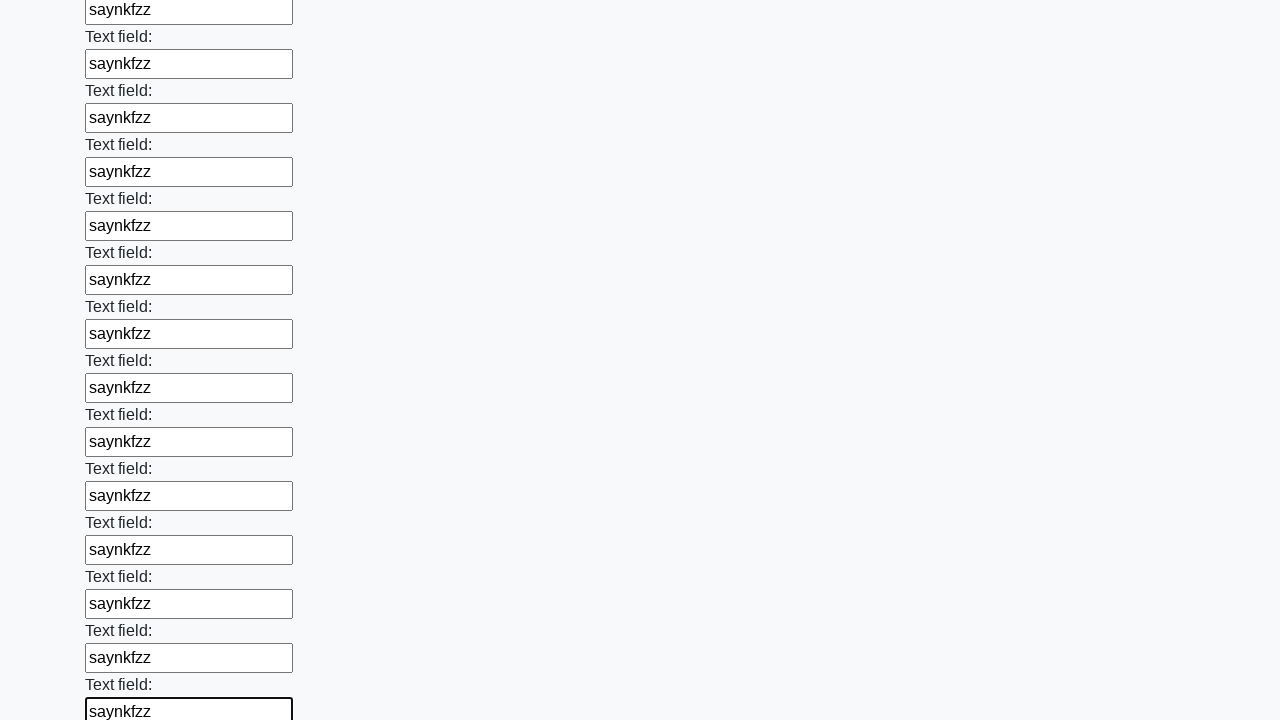

Filled an input field with random text on input >> nth=84
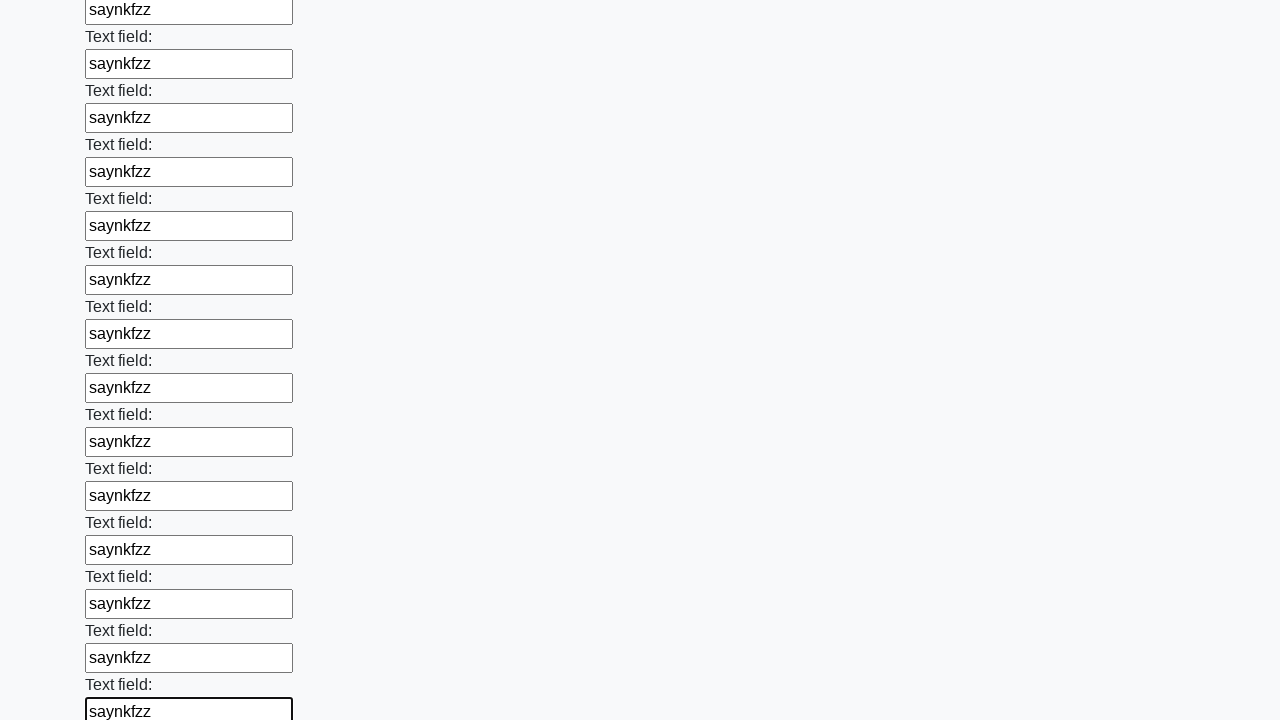

Filled an input field with random text on input >> nth=85
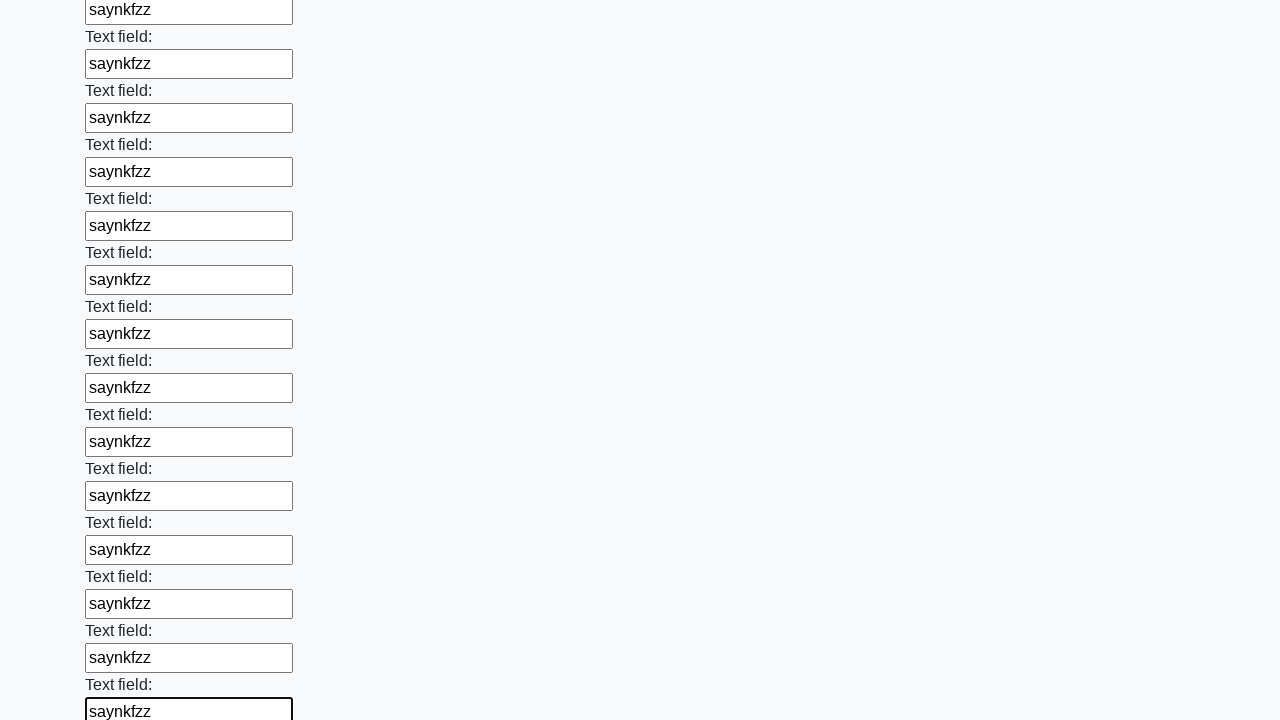

Filled an input field with random text on input >> nth=86
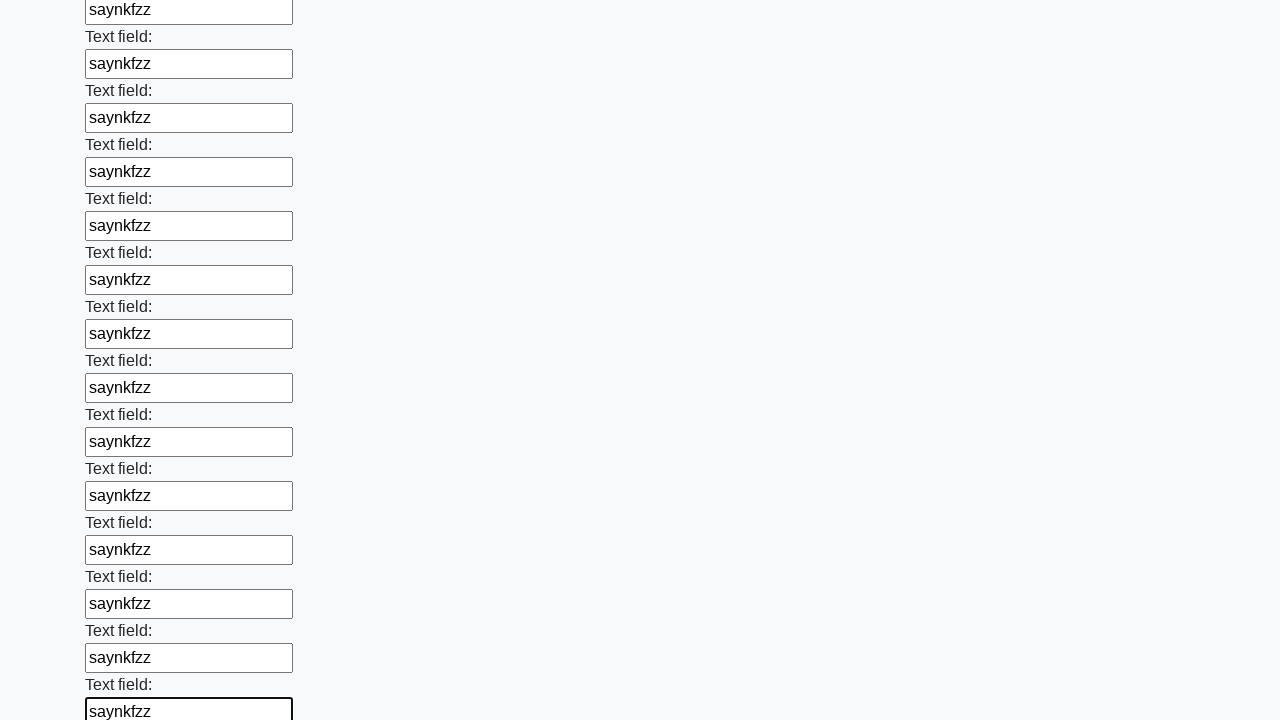

Filled an input field with random text on input >> nth=87
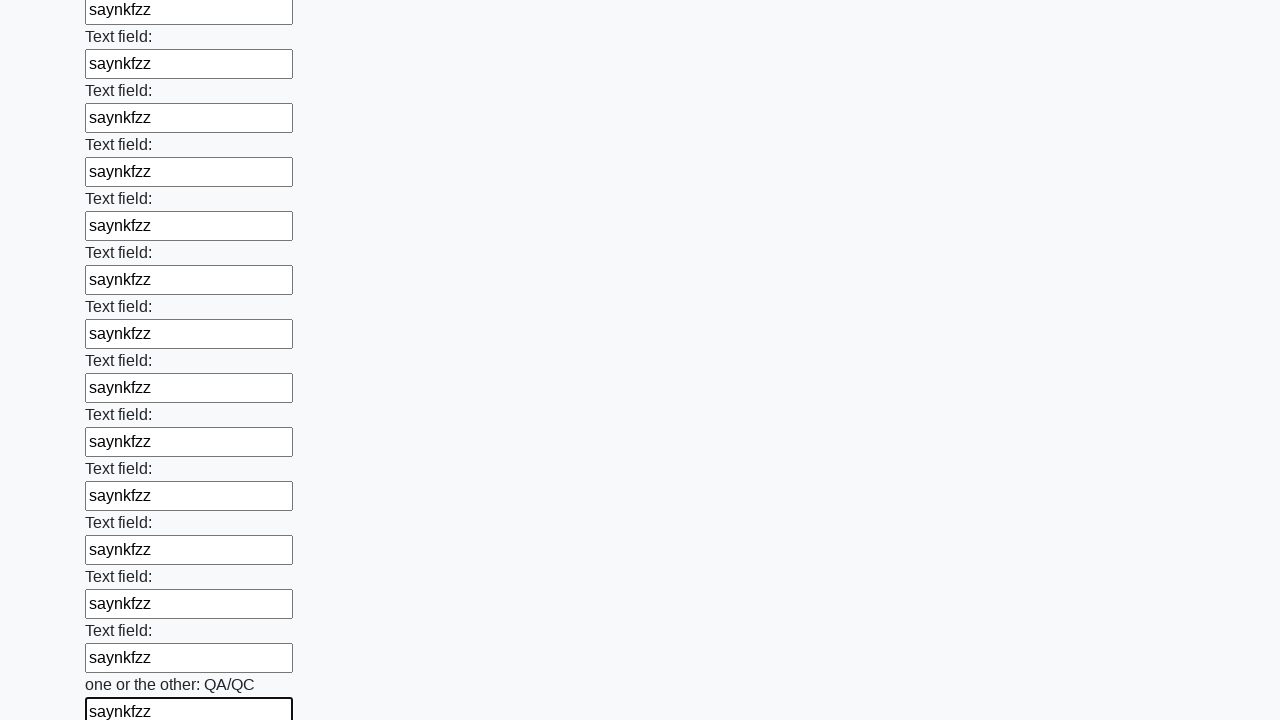

Filled an input field with random text on input >> nth=88
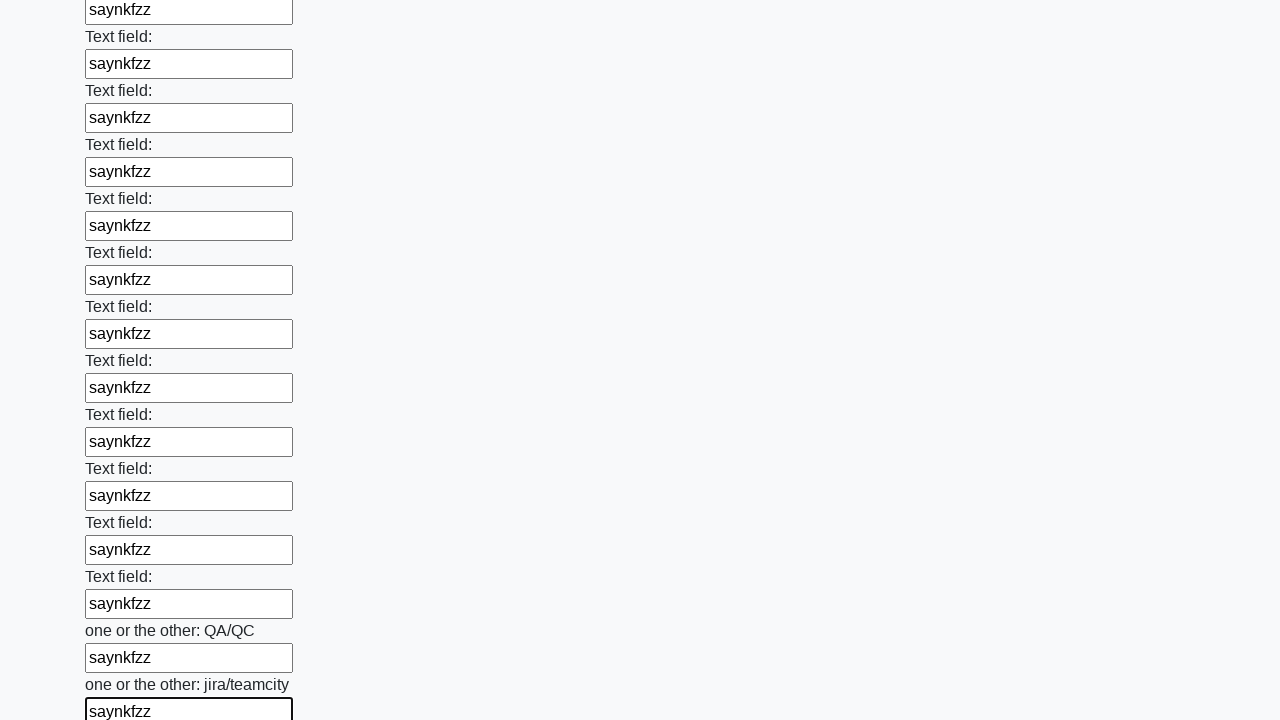

Filled an input field with random text on input >> nth=89
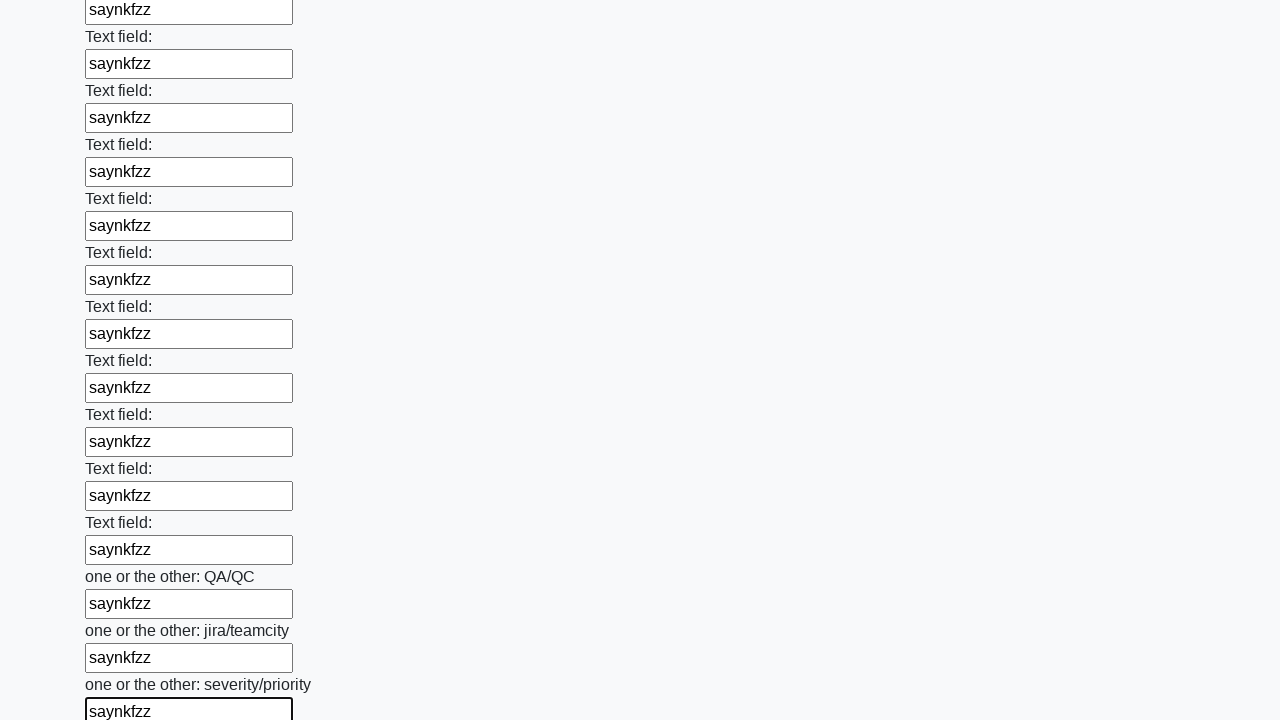

Filled an input field with random text on input >> nth=90
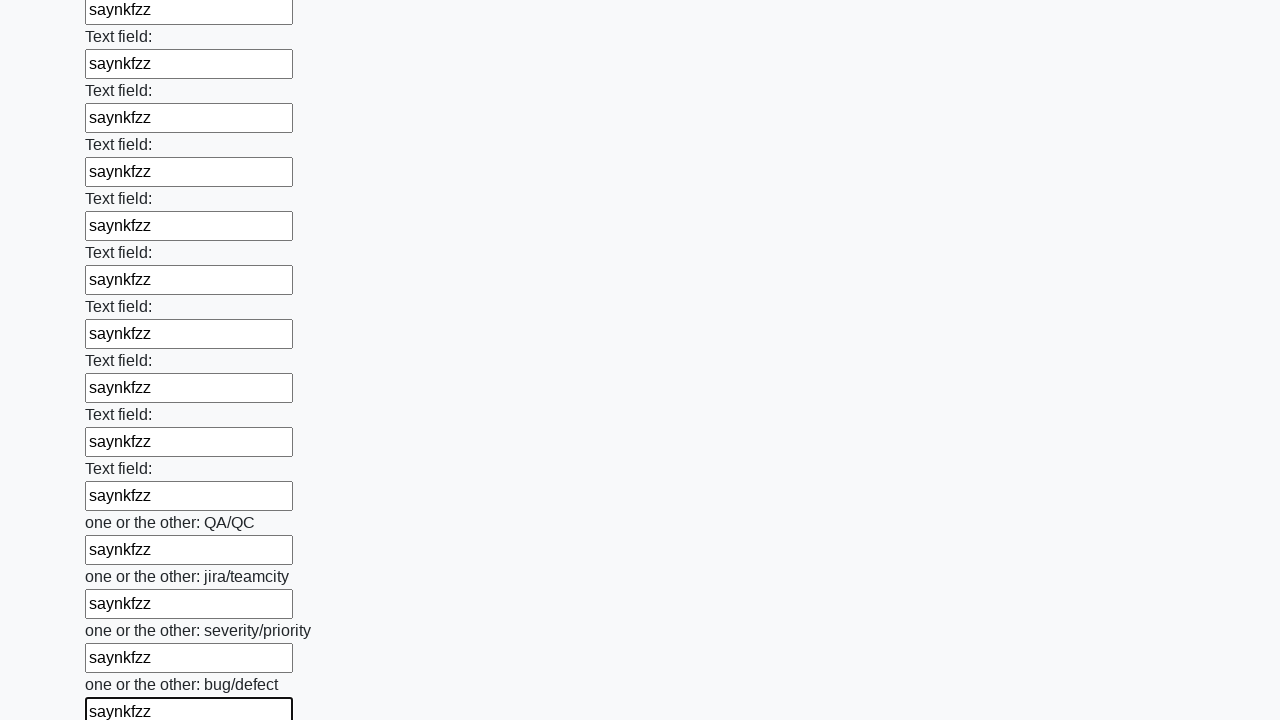

Filled an input field with random text on input >> nth=91
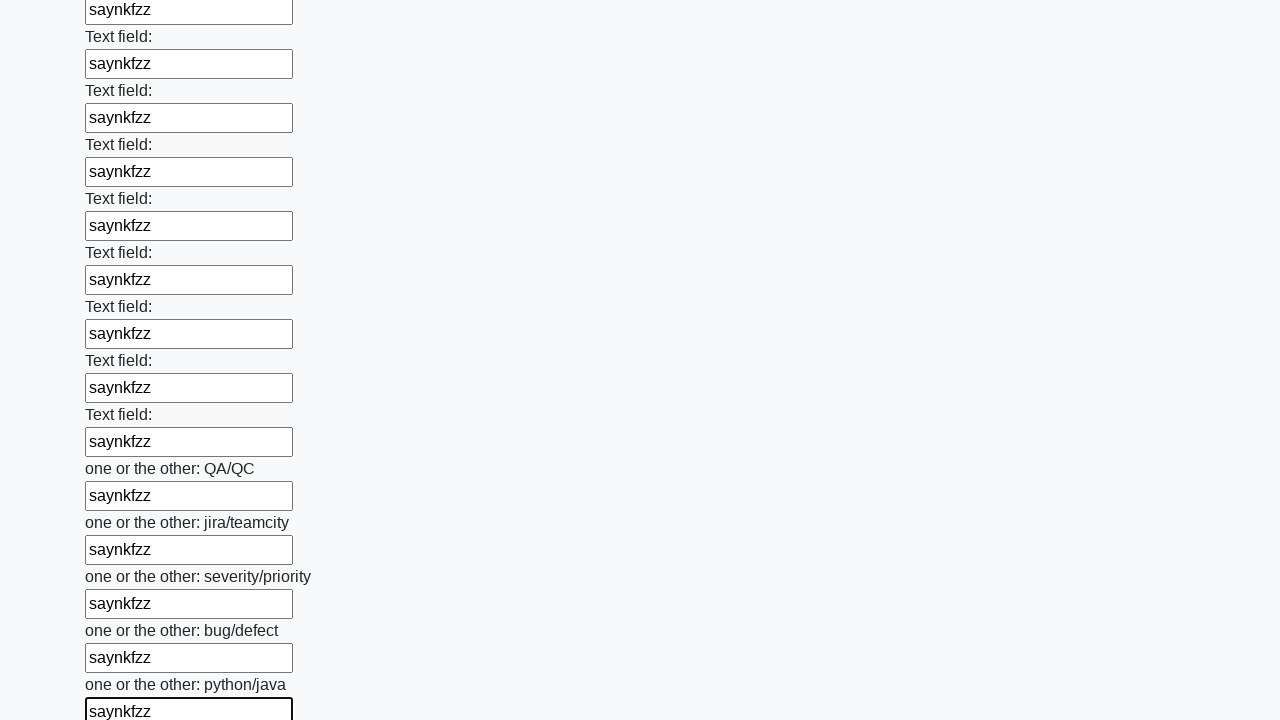

Filled an input field with random text on input >> nth=92
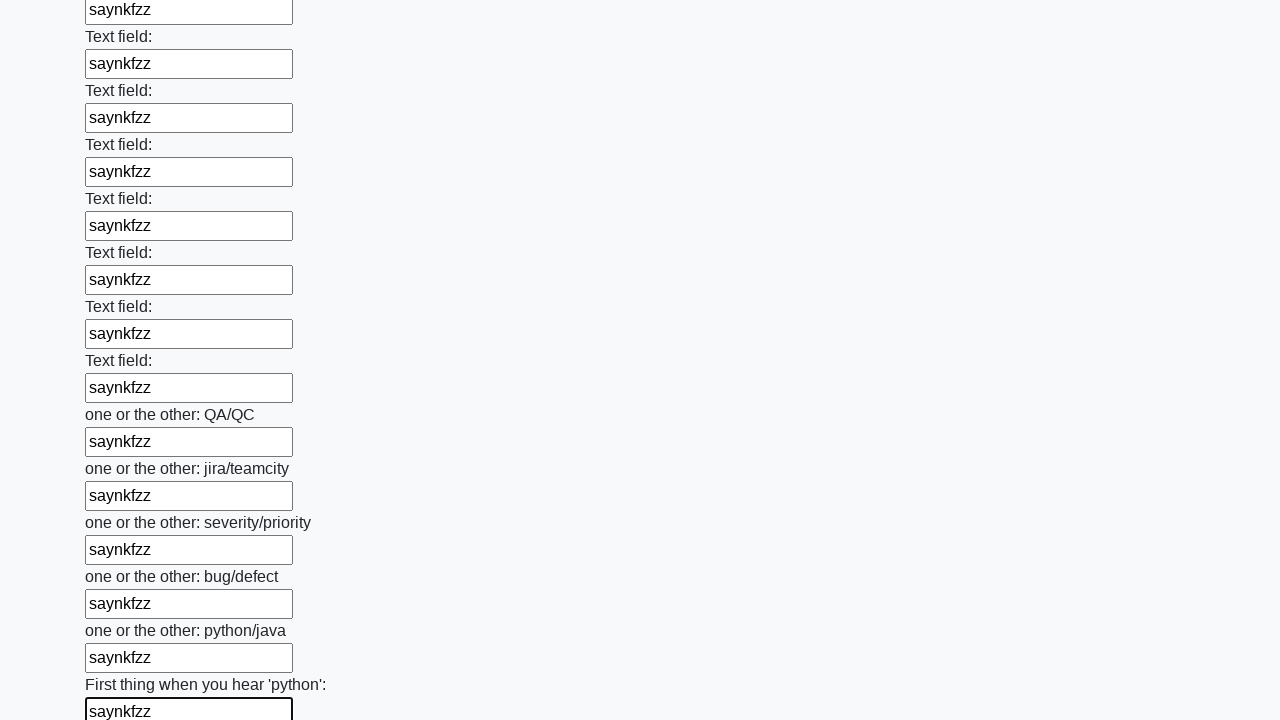

Filled an input field with random text on input >> nth=93
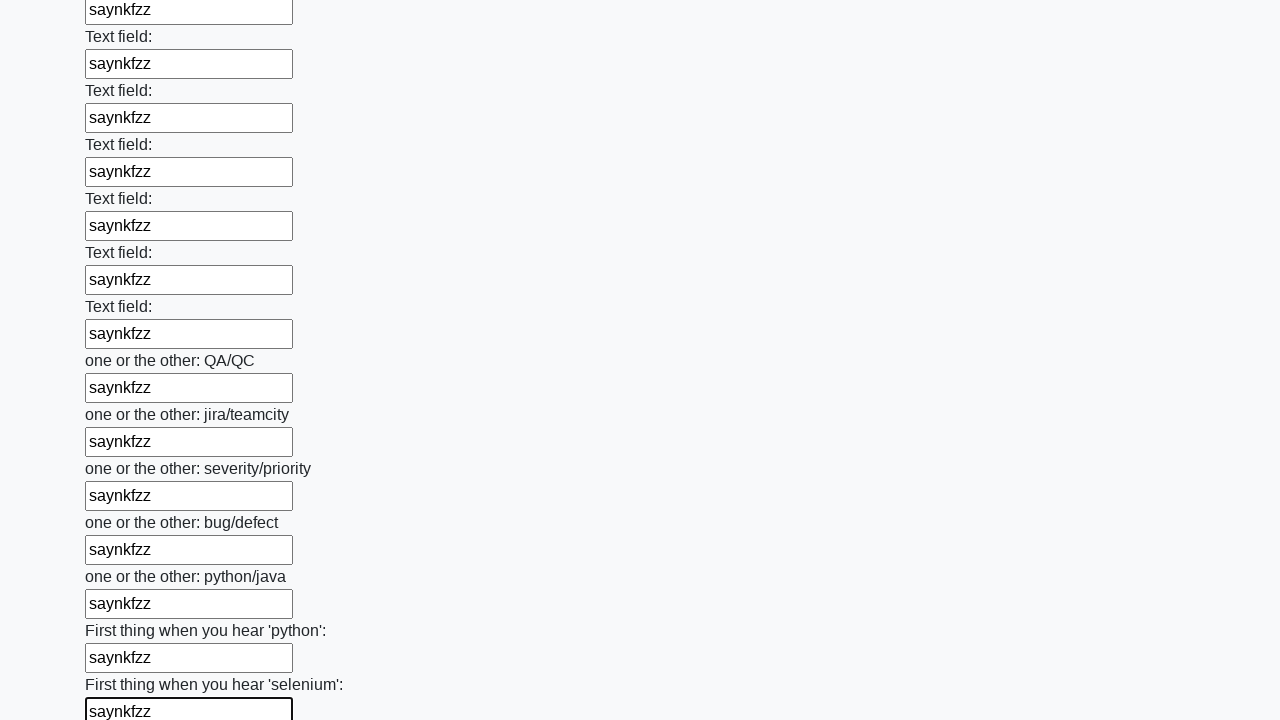

Filled an input field with random text on input >> nth=94
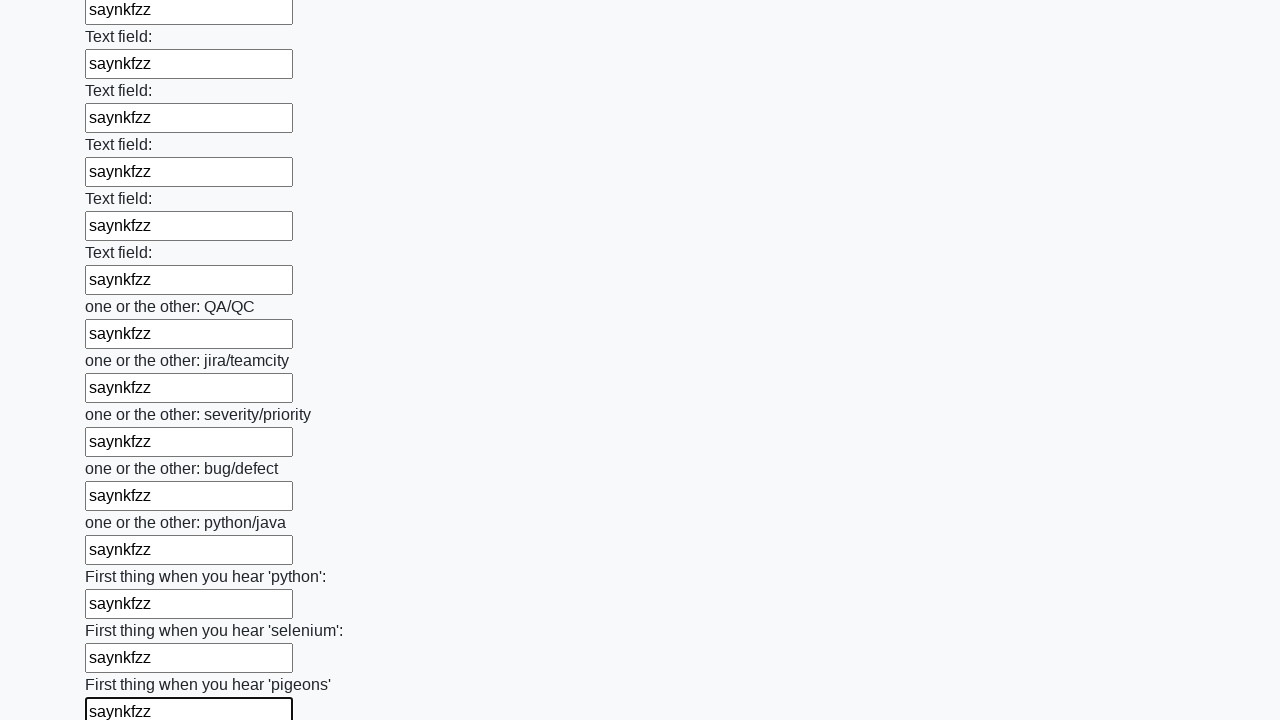

Filled an input field with random text on input >> nth=95
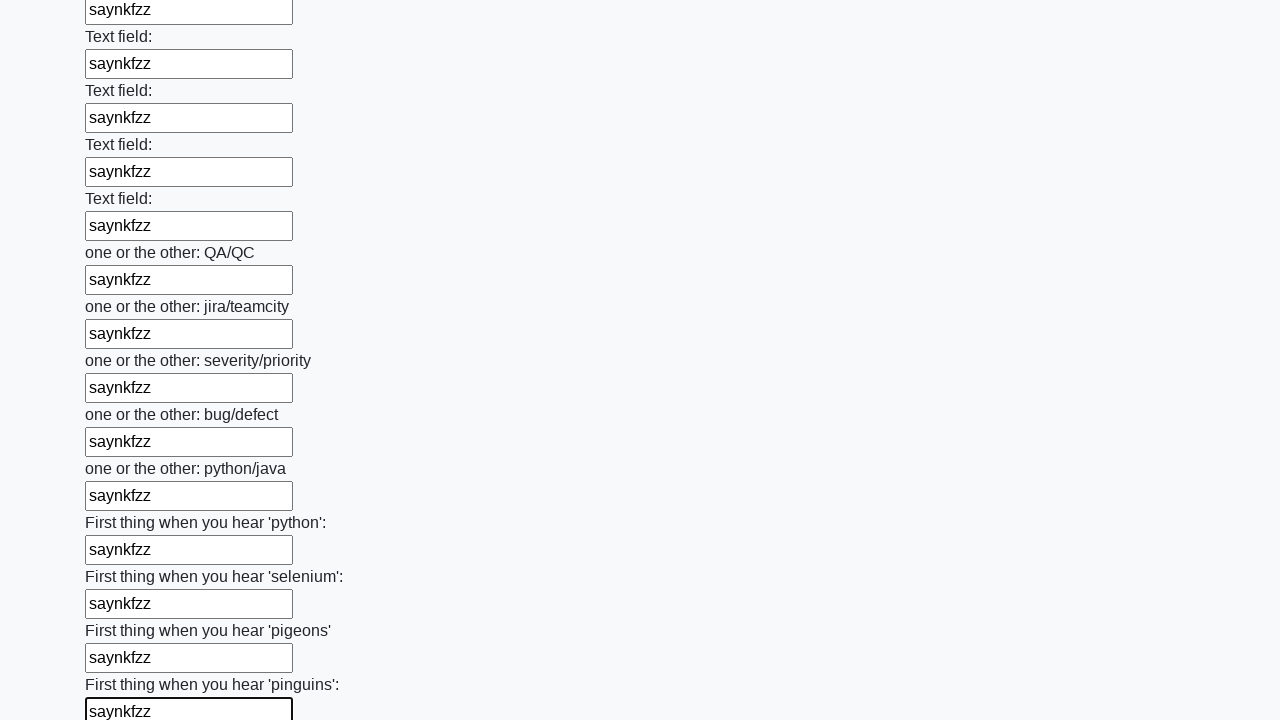

Filled an input field with random text on input >> nth=96
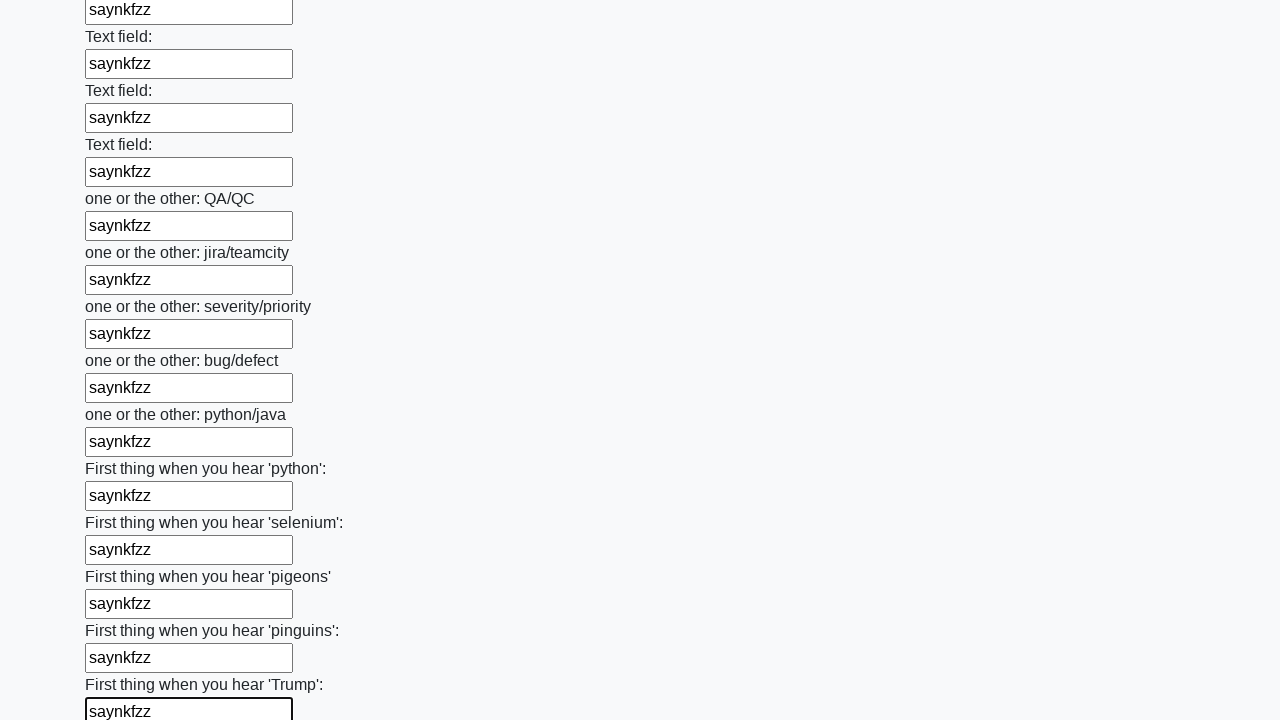

Filled an input field with random text on input >> nth=97
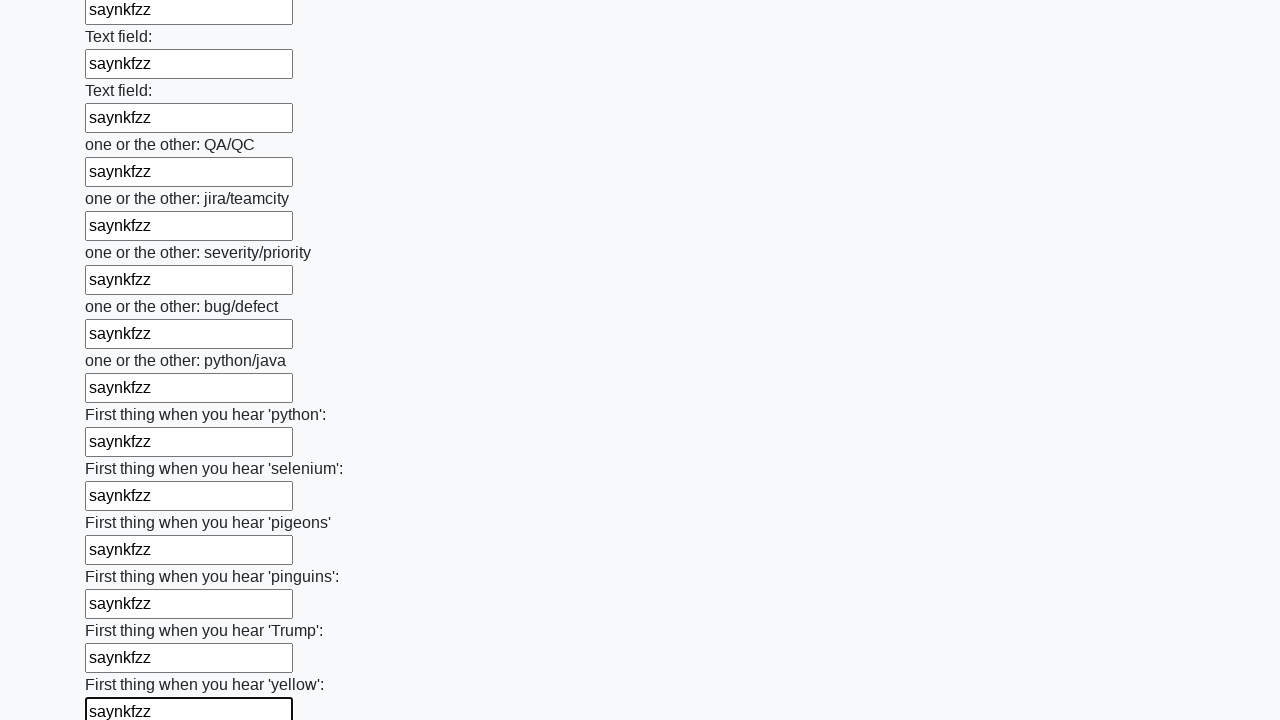

Filled an input field with random text on input >> nth=98
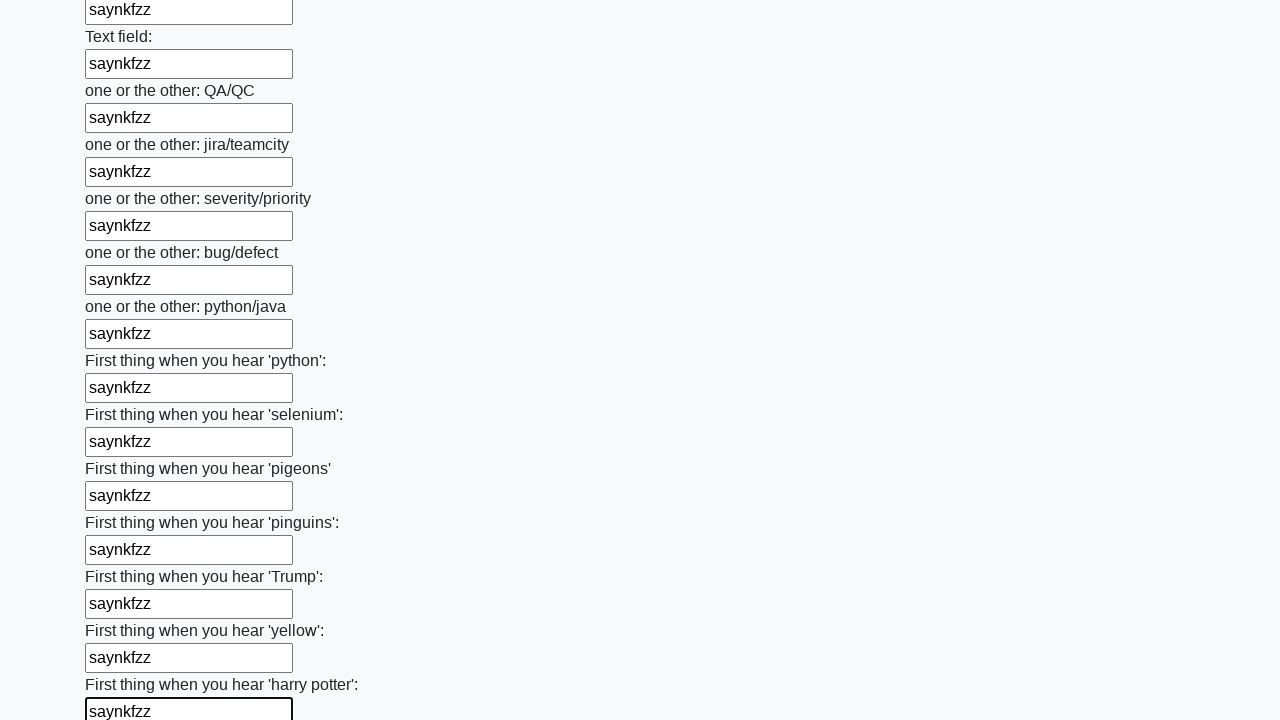

Filled an input field with random text on input >> nth=99
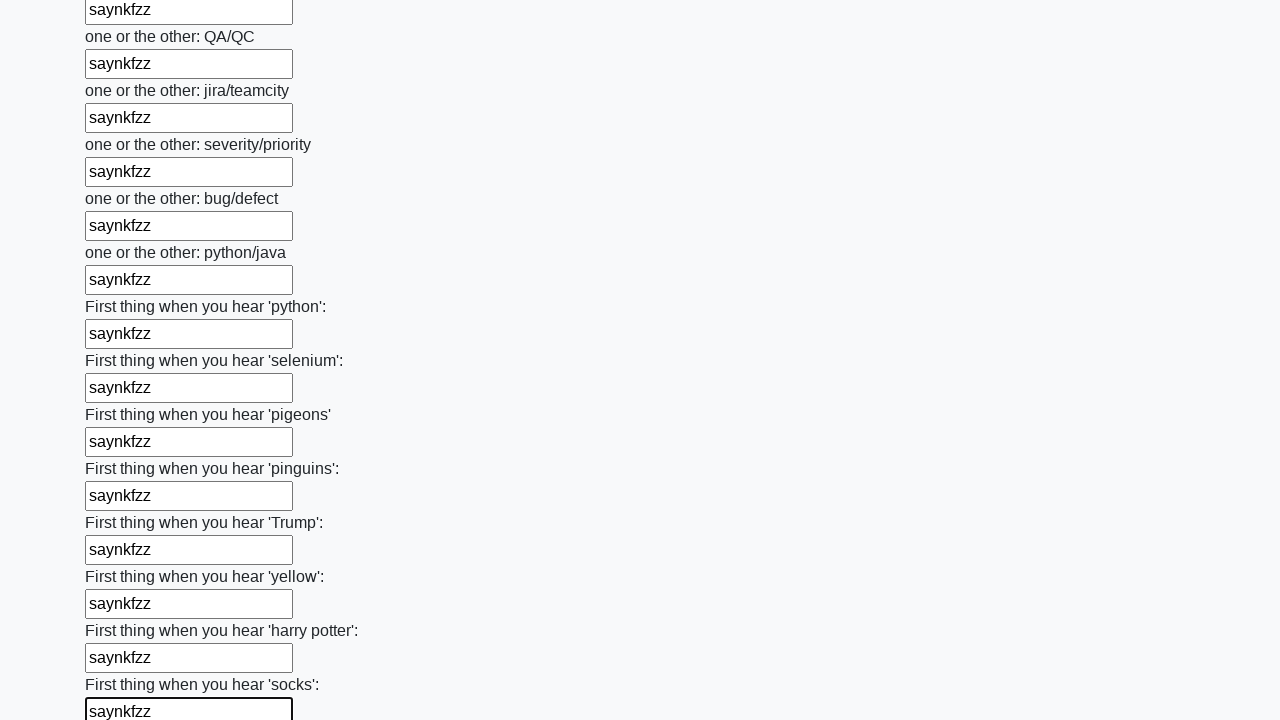

Clicked the submit button at (123, 611) on button.btn
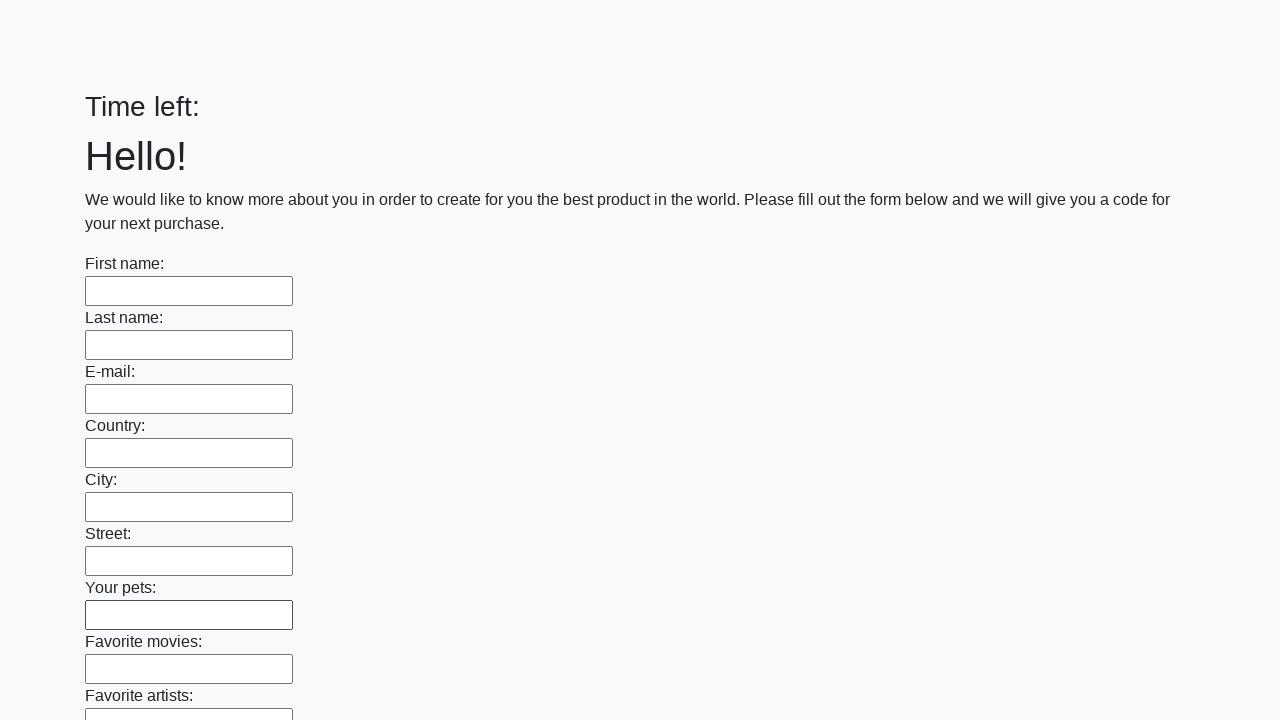

Waited for form submission to complete
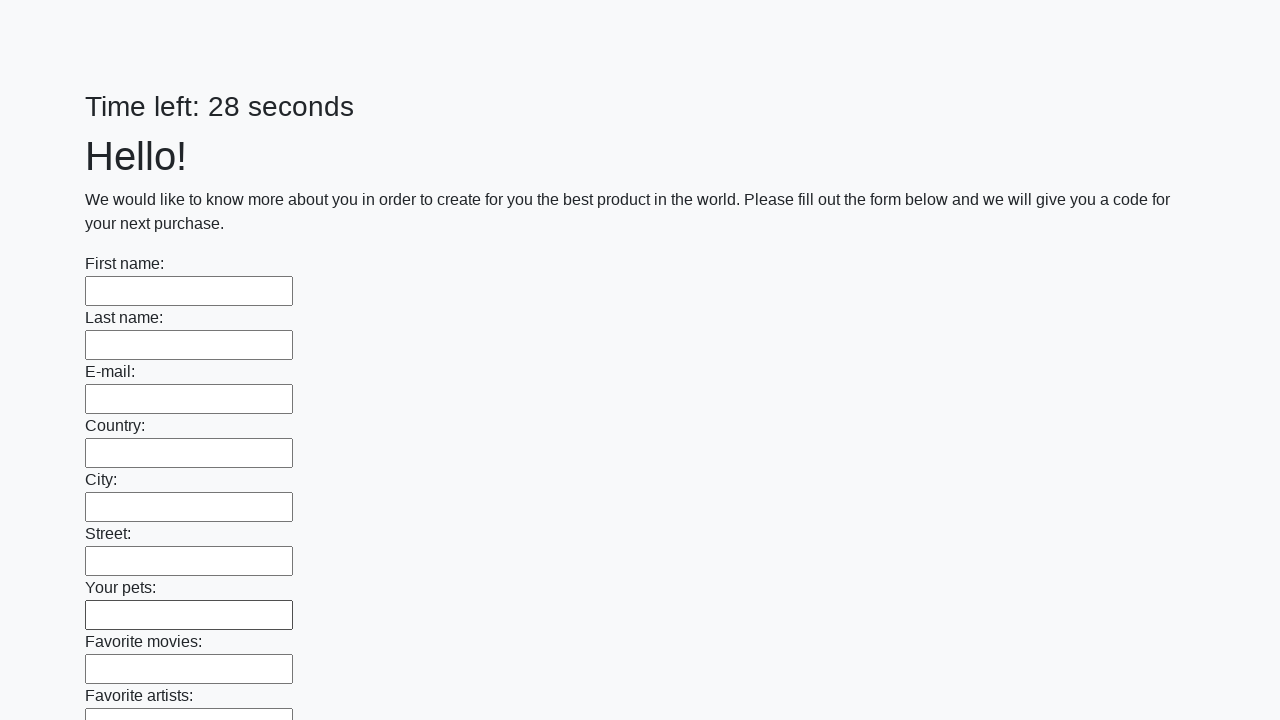

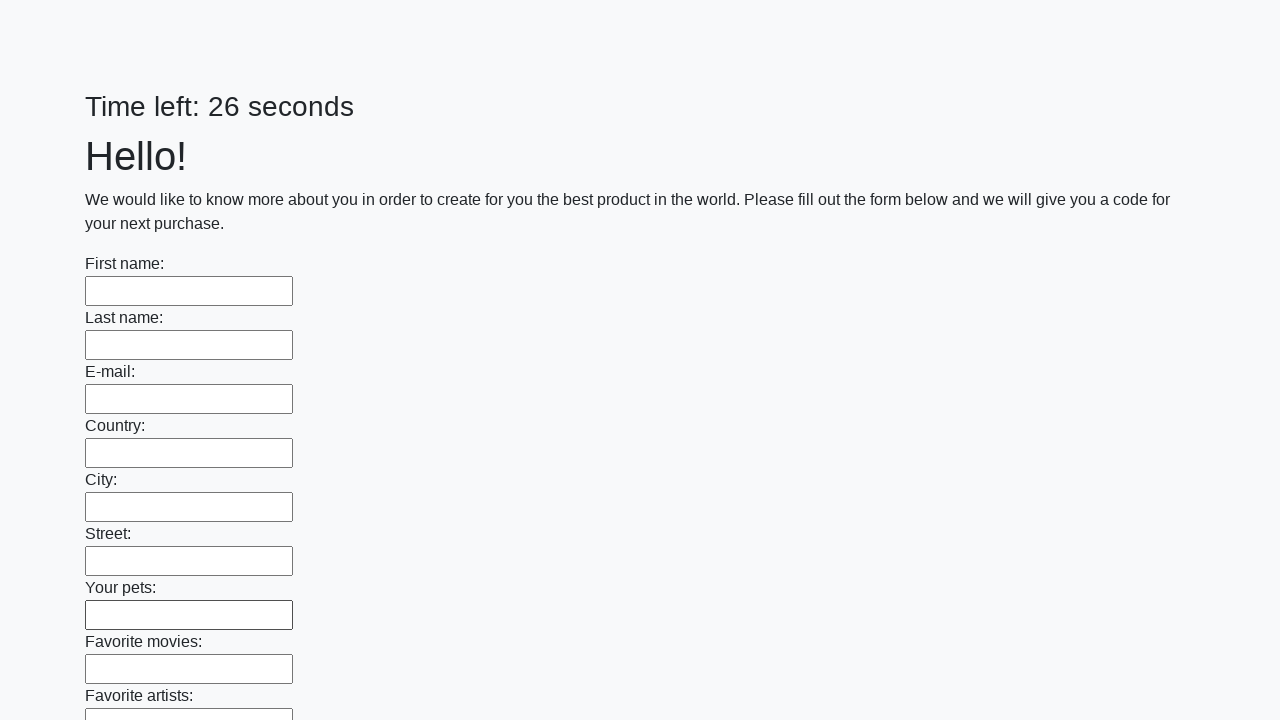